Tests selecting and deselecting all checkboxes on the page by iterating through each checkbox element, checking them all, verifying selection, then unchecking them all.

Starting URL: https://automationfc.github.io/multiple-fields/

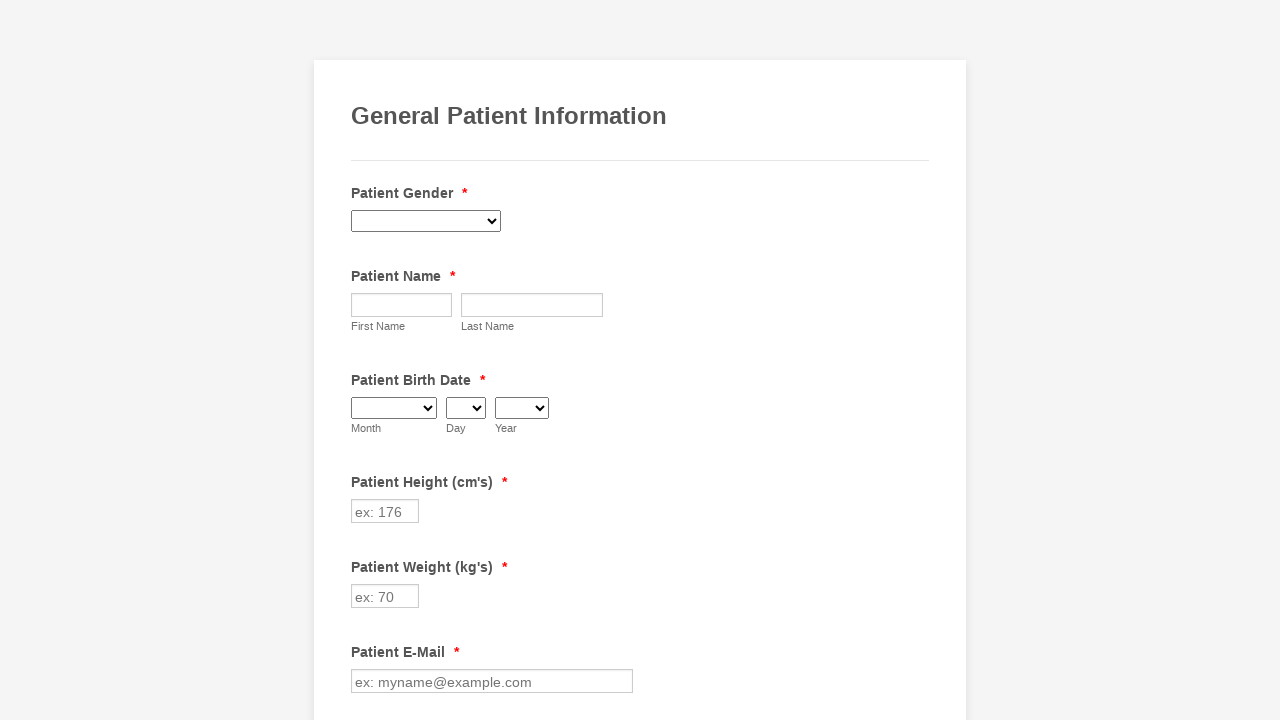

Located all checkbox elements on the page
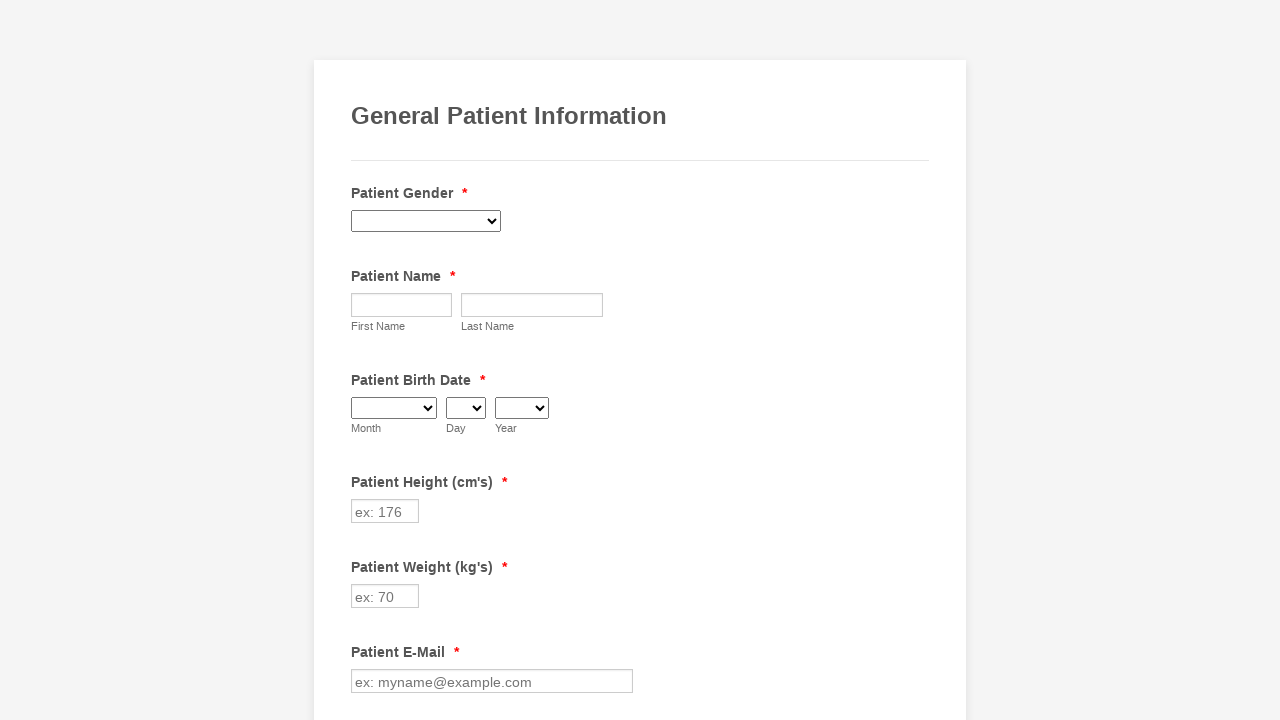

Retrieved checkbox count: 29
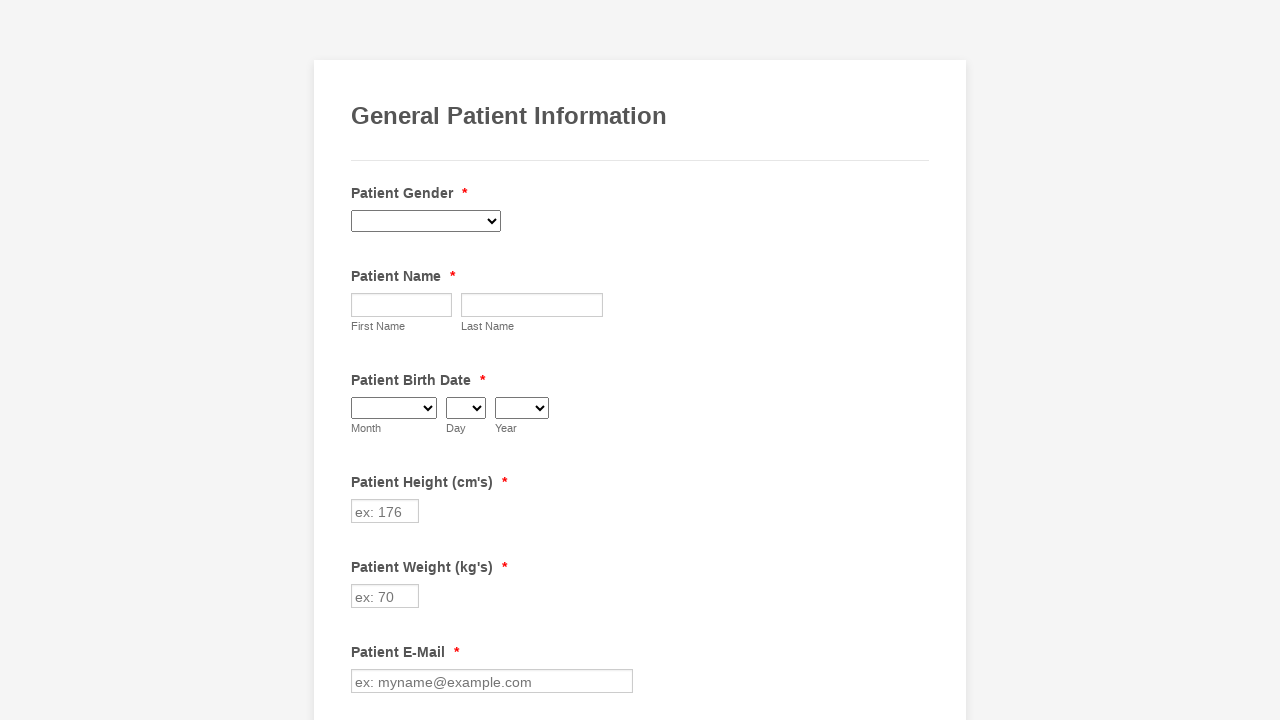

Checked checkbox 1 of 29 at (362, 360) on xpath=//input[@type='checkbox'] >> nth=0
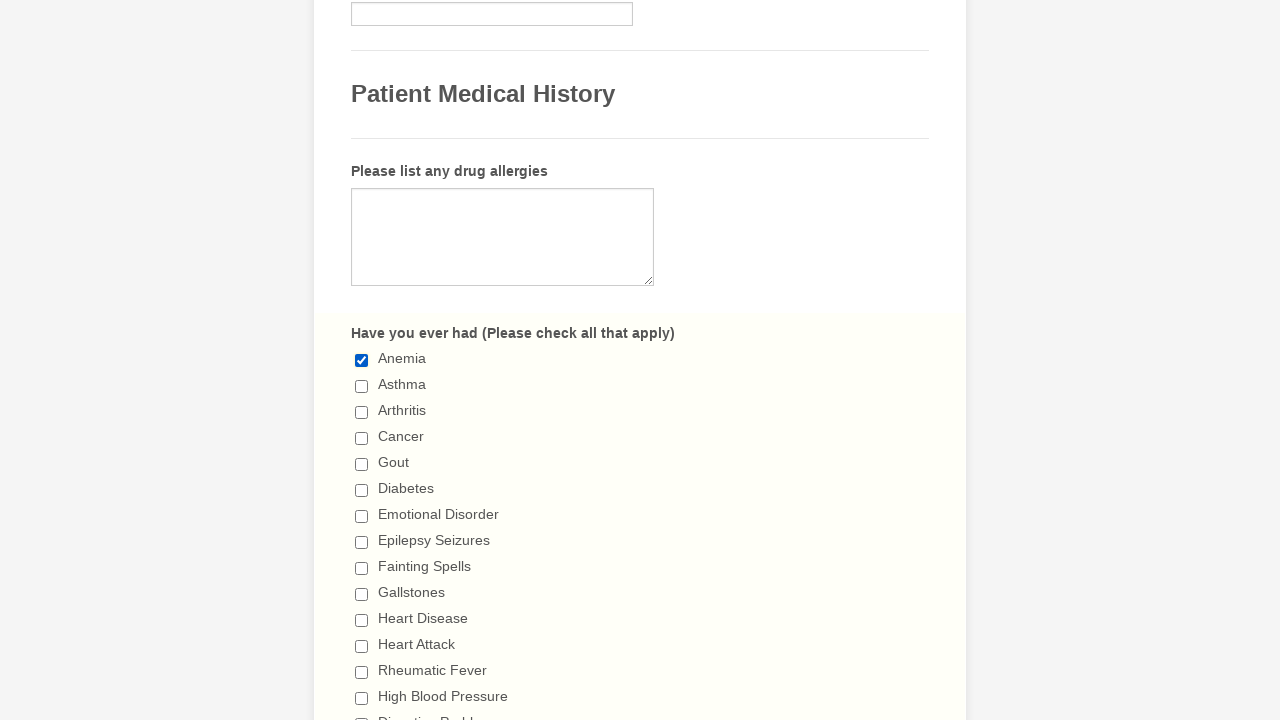

Checked checkbox 2 of 29 at (362, 386) on xpath=//input[@type='checkbox'] >> nth=1
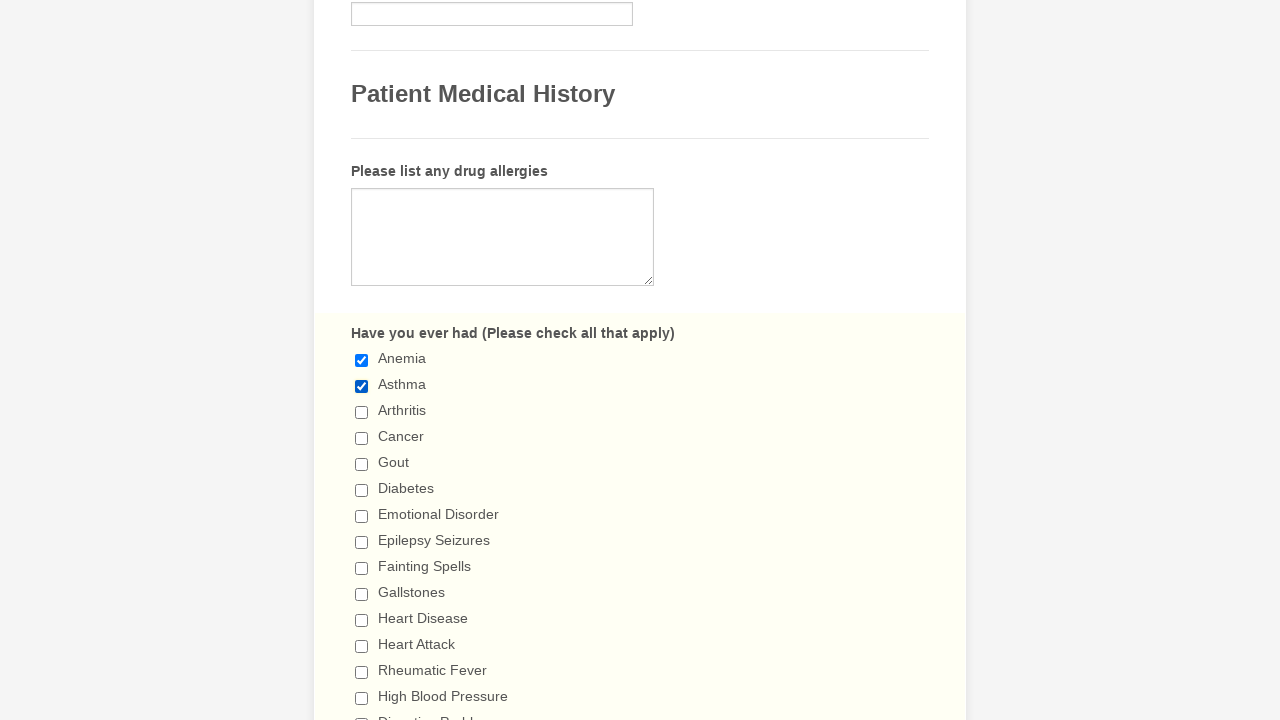

Checked checkbox 3 of 29 at (362, 412) on xpath=//input[@type='checkbox'] >> nth=2
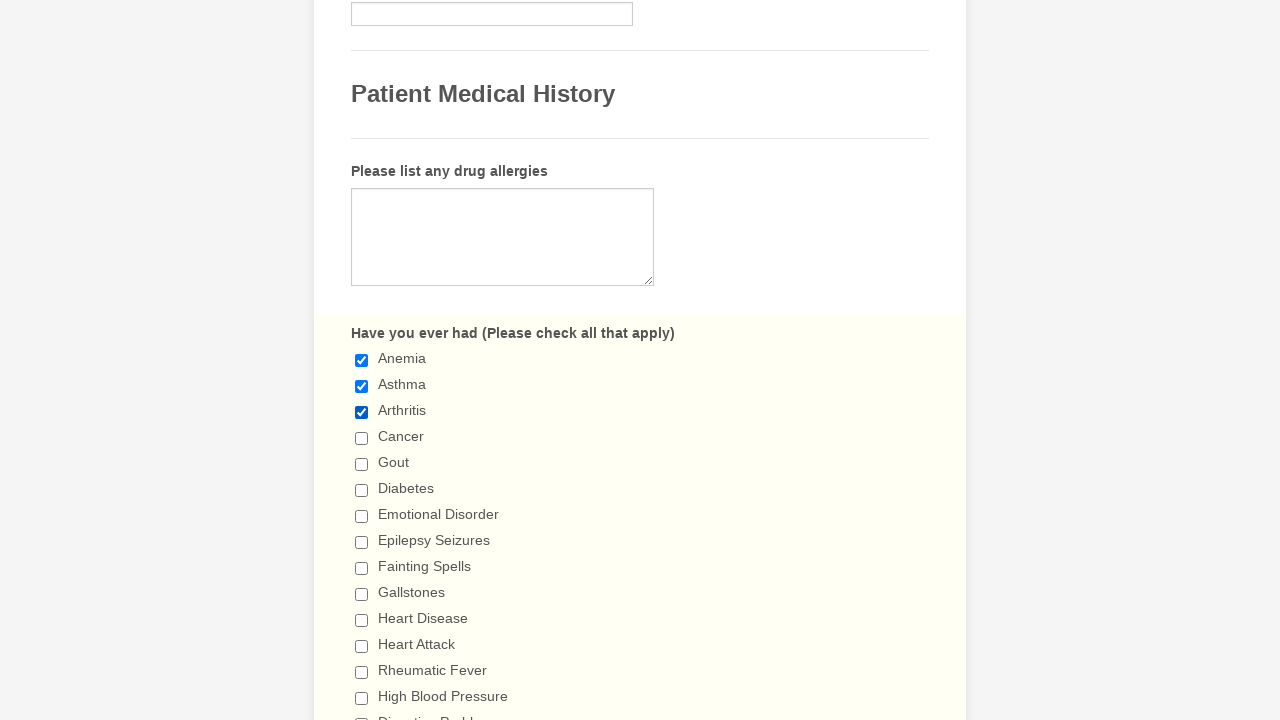

Checked checkbox 4 of 29 at (362, 438) on xpath=//input[@type='checkbox'] >> nth=3
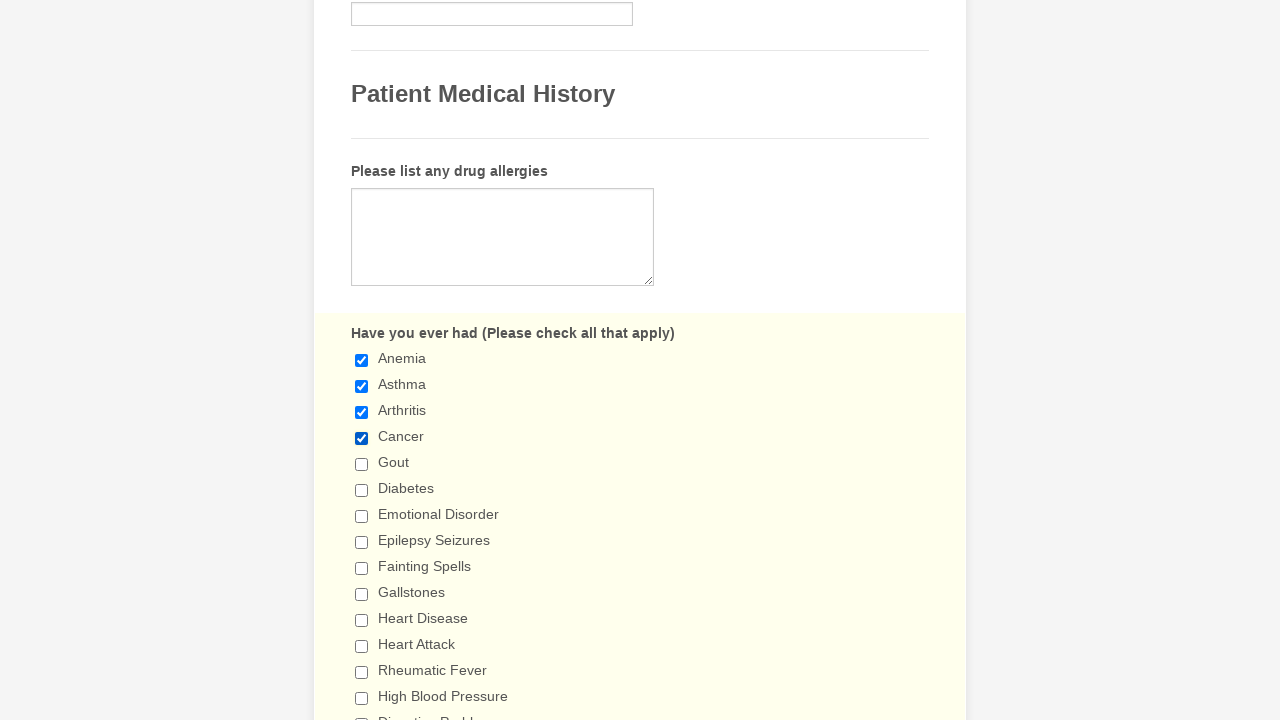

Checked checkbox 5 of 29 at (362, 464) on xpath=//input[@type='checkbox'] >> nth=4
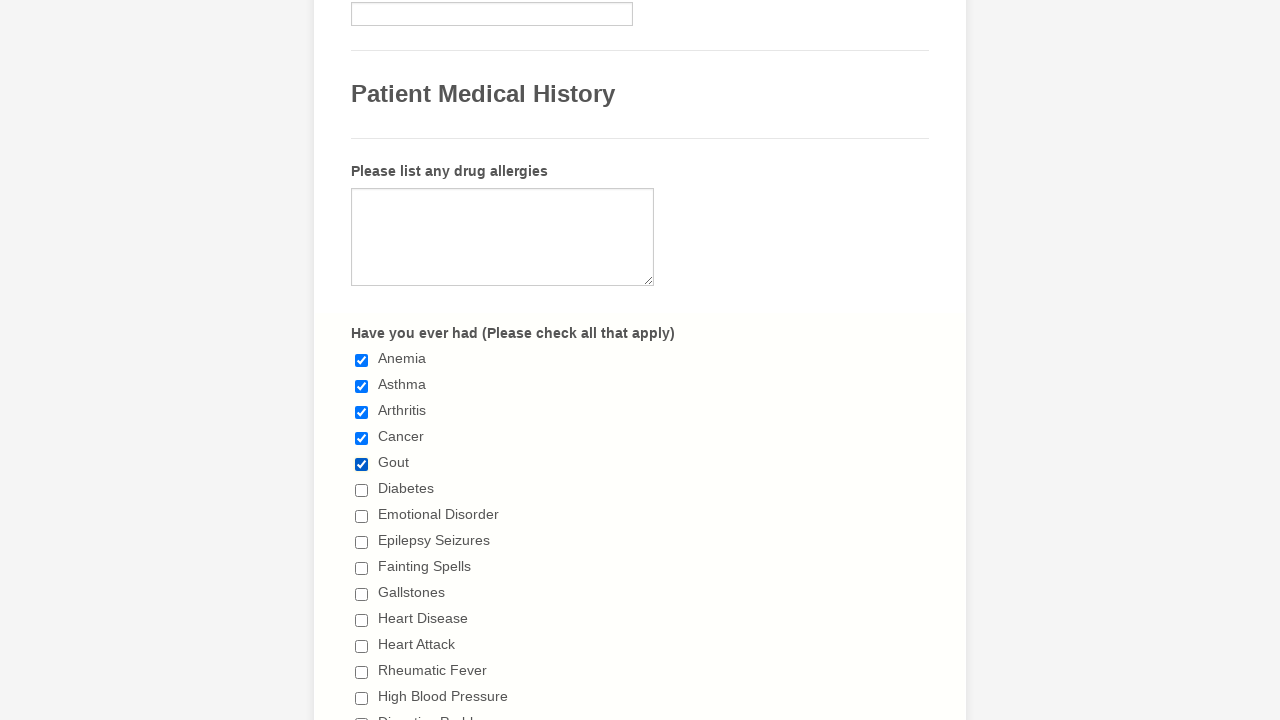

Checked checkbox 6 of 29 at (362, 490) on xpath=//input[@type='checkbox'] >> nth=5
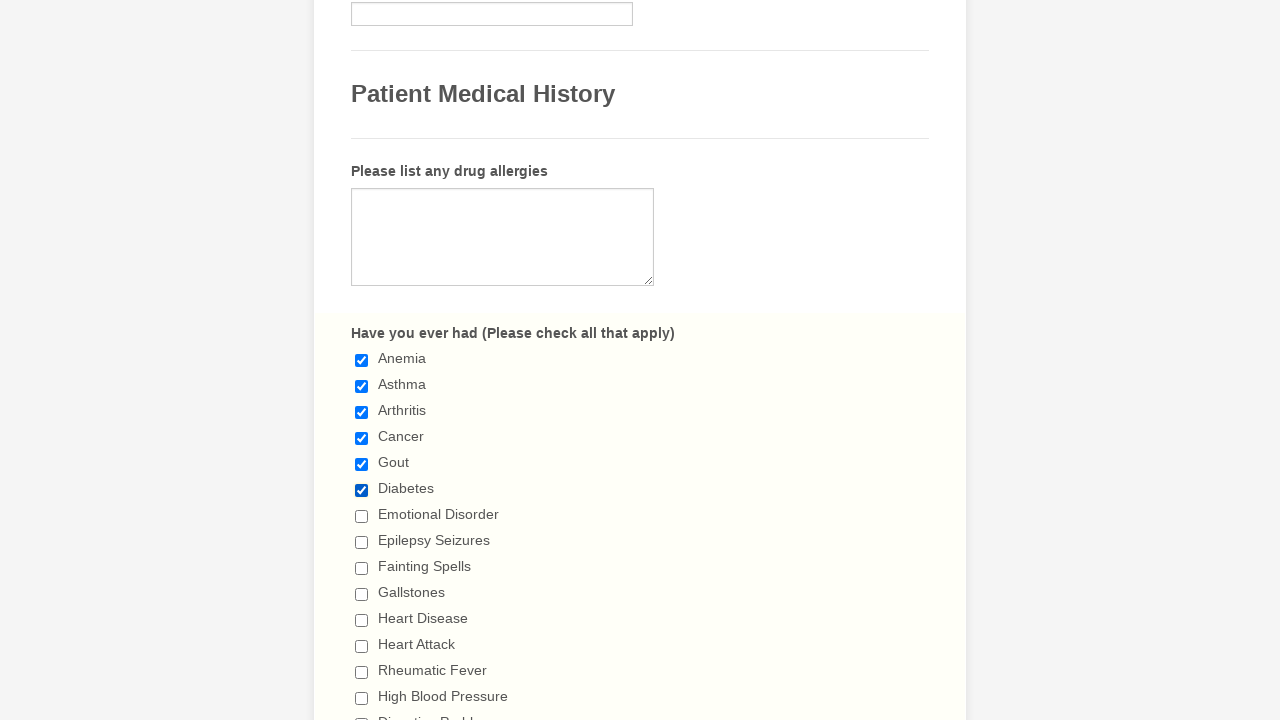

Checked checkbox 7 of 29 at (362, 516) on xpath=//input[@type='checkbox'] >> nth=6
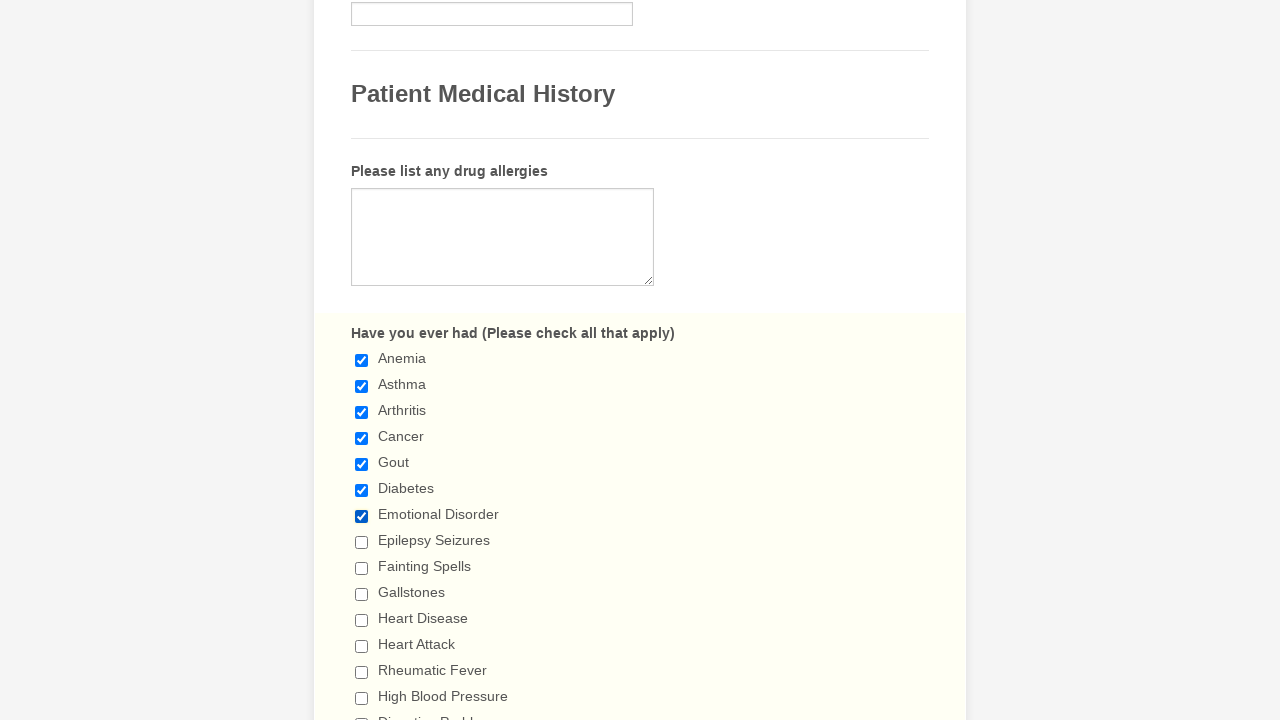

Checked checkbox 8 of 29 at (362, 542) on xpath=//input[@type='checkbox'] >> nth=7
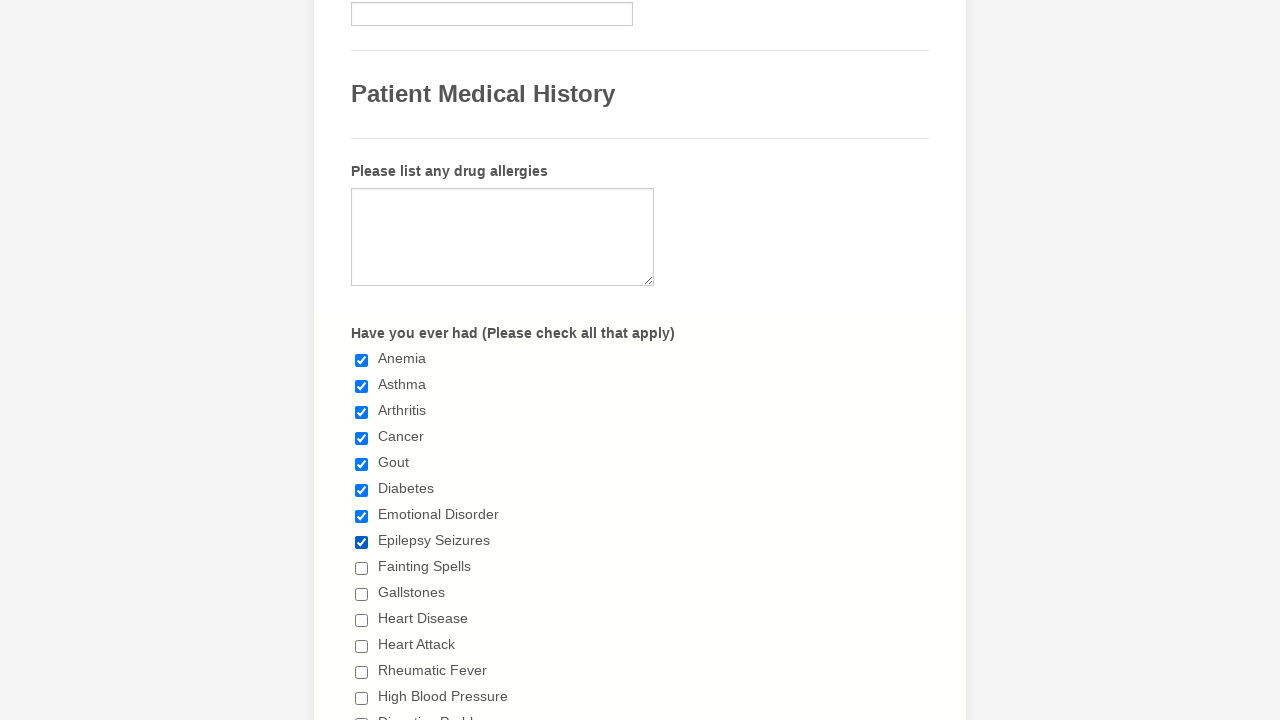

Checked checkbox 9 of 29 at (362, 568) on xpath=//input[@type='checkbox'] >> nth=8
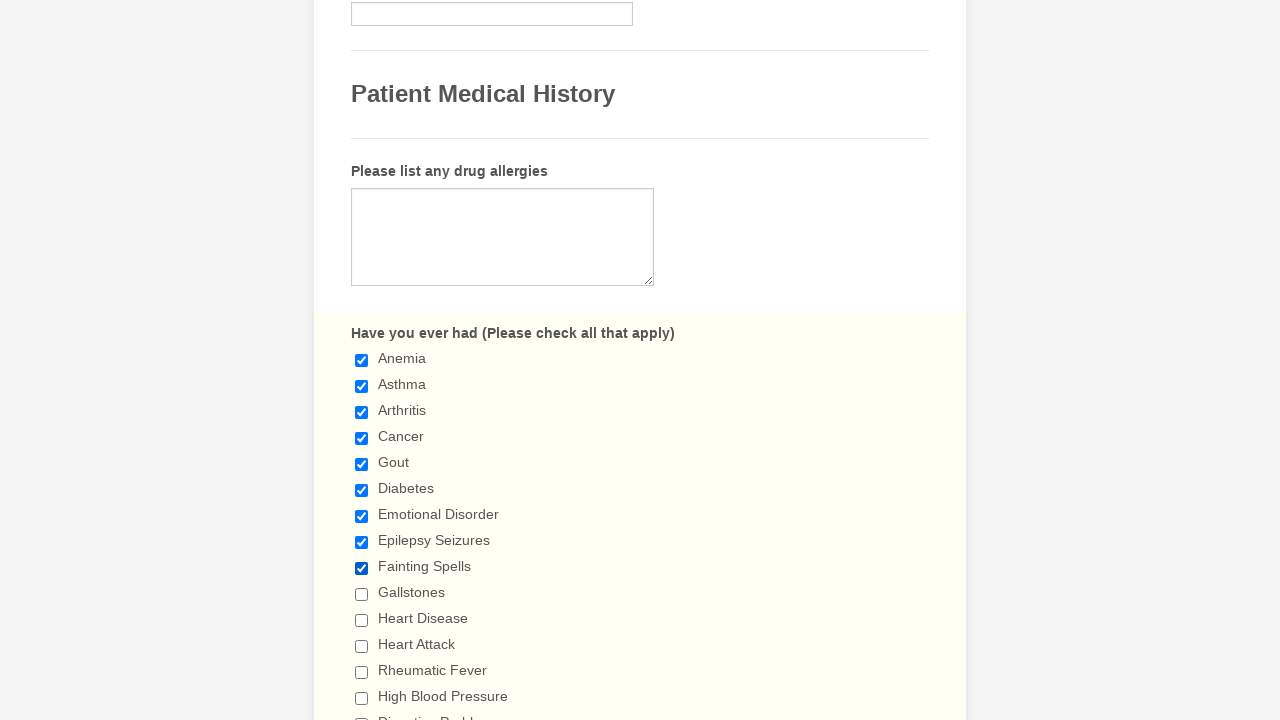

Checked checkbox 10 of 29 at (362, 594) on xpath=//input[@type='checkbox'] >> nth=9
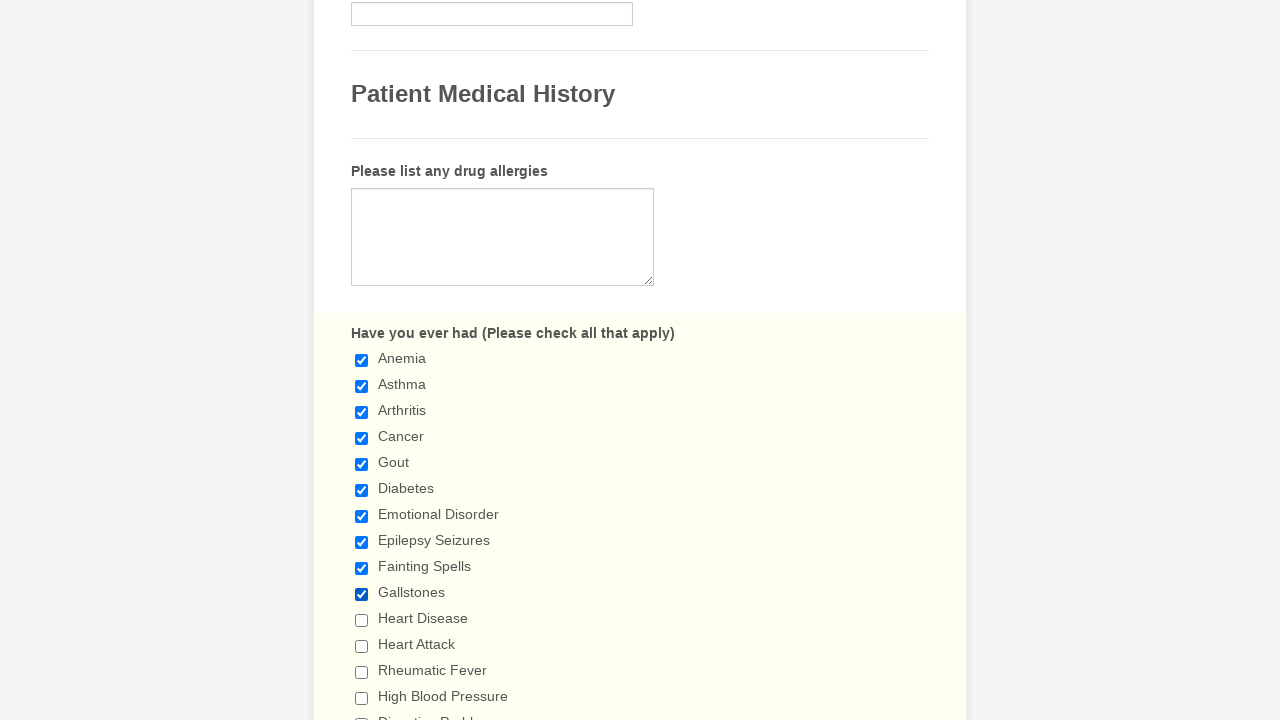

Checked checkbox 11 of 29 at (362, 620) on xpath=//input[@type='checkbox'] >> nth=10
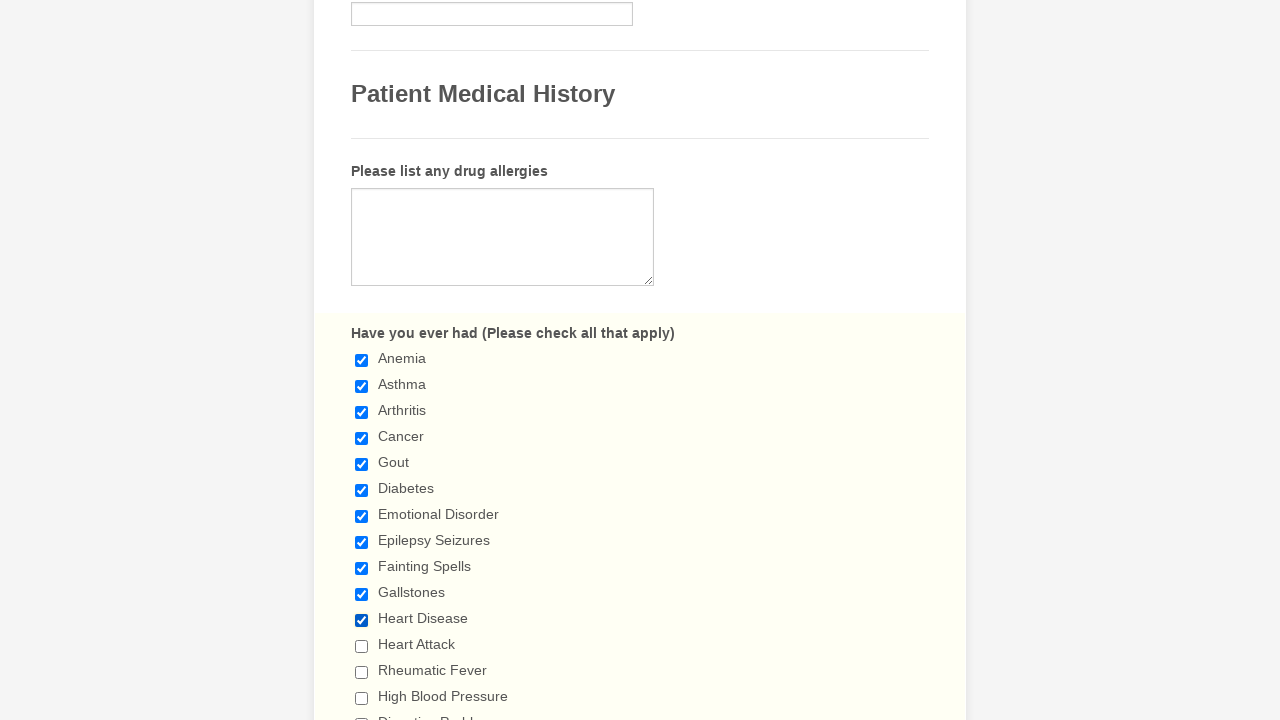

Checked checkbox 12 of 29 at (362, 646) on xpath=//input[@type='checkbox'] >> nth=11
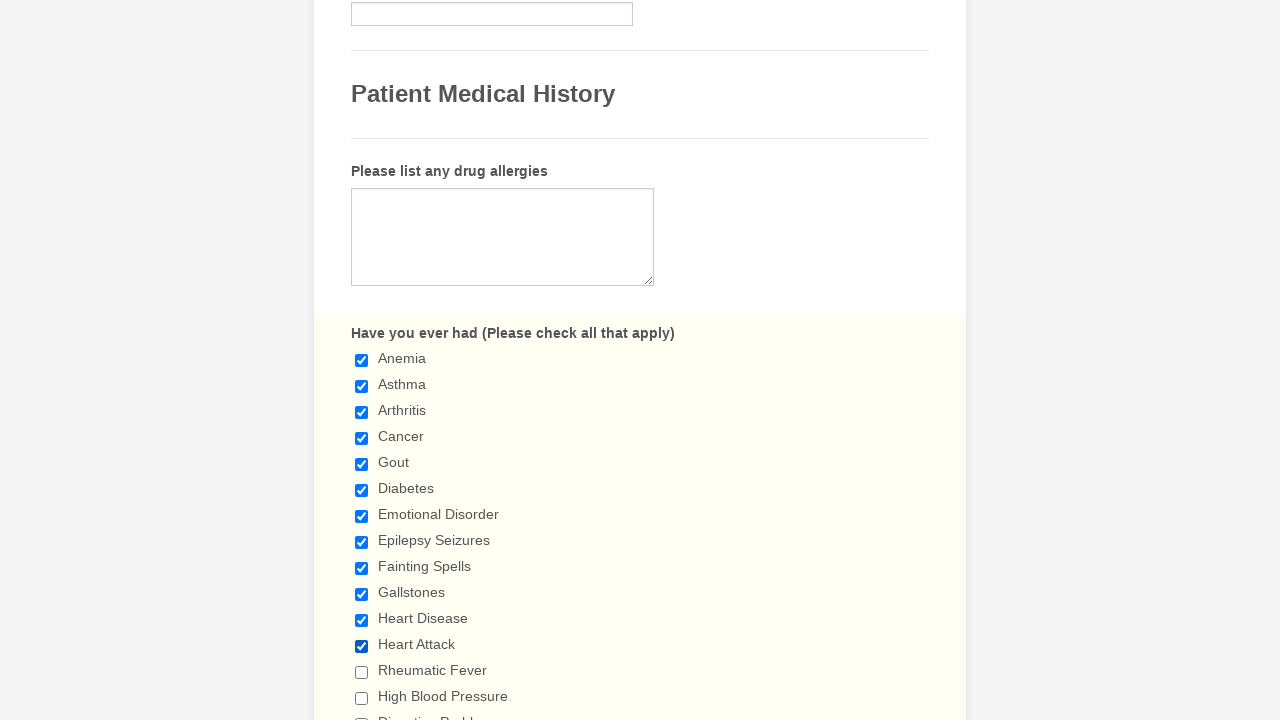

Checked checkbox 13 of 29 at (362, 672) on xpath=//input[@type='checkbox'] >> nth=12
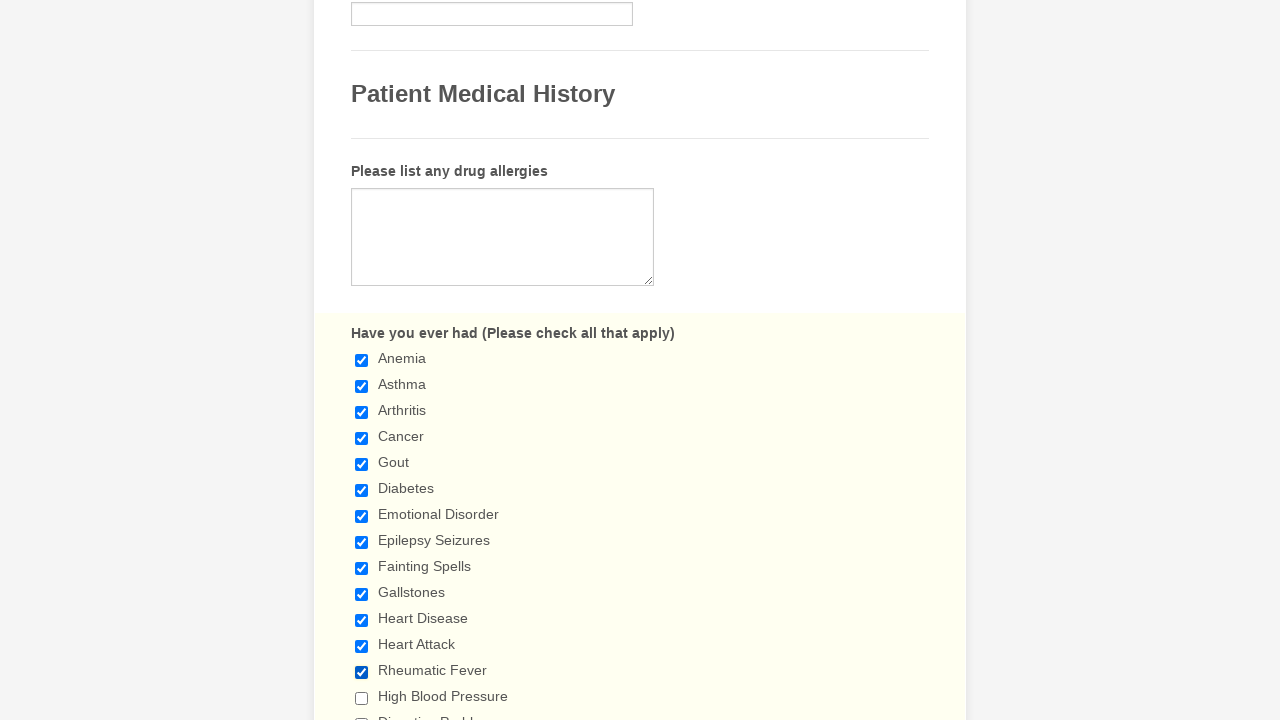

Checked checkbox 14 of 29 at (362, 698) on xpath=//input[@type='checkbox'] >> nth=13
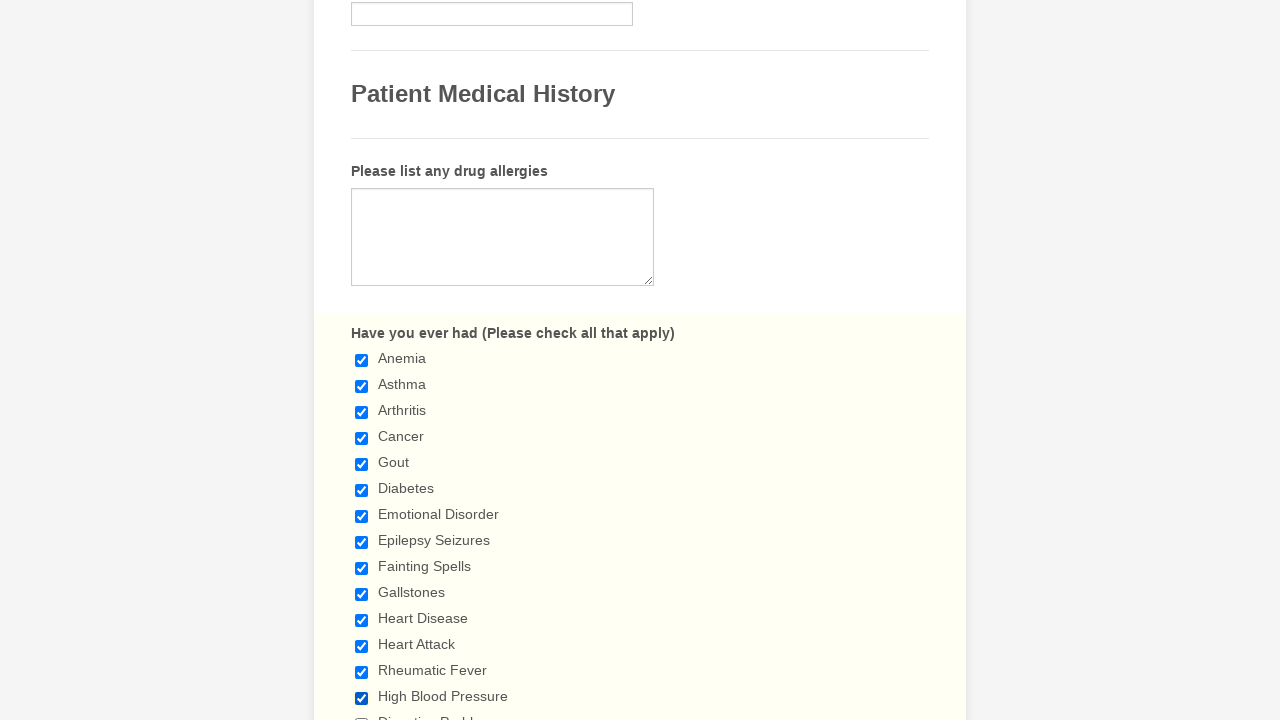

Checked checkbox 15 of 29 at (362, 714) on xpath=//input[@type='checkbox'] >> nth=14
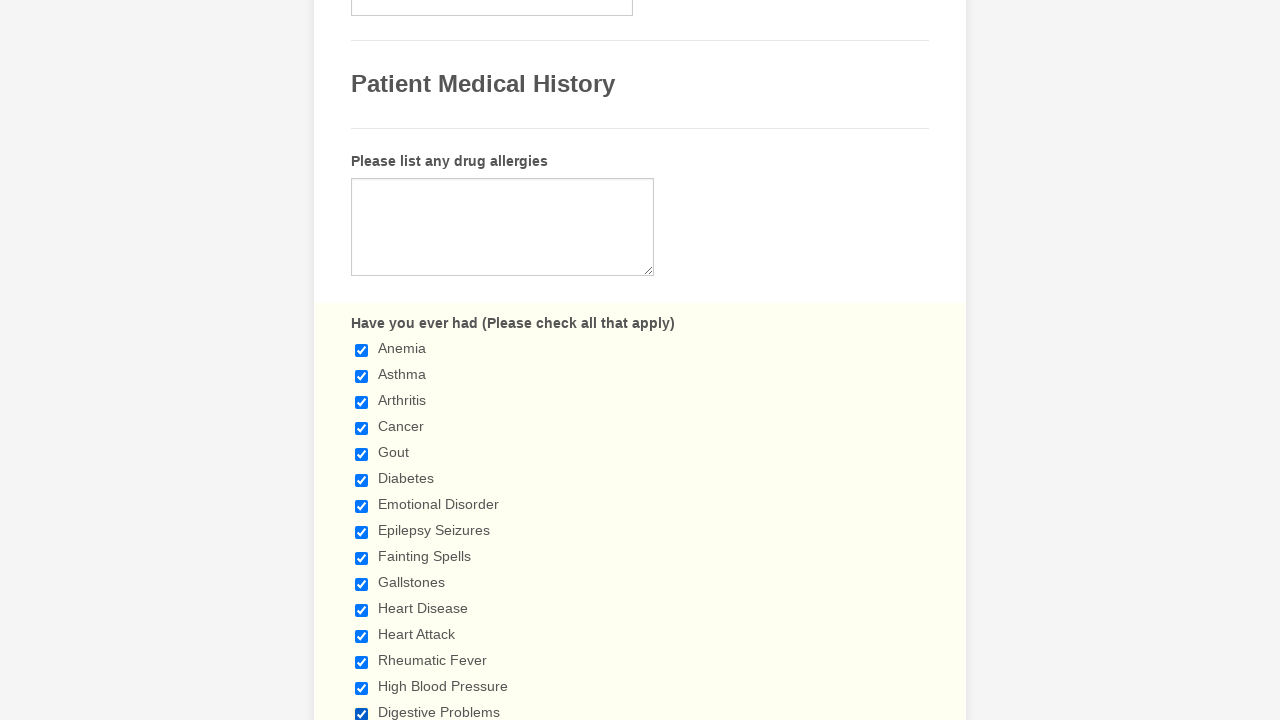

Checked checkbox 16 of 29 at (362, 360) on xpath=//input[@type='checkbox'] >> nth=15
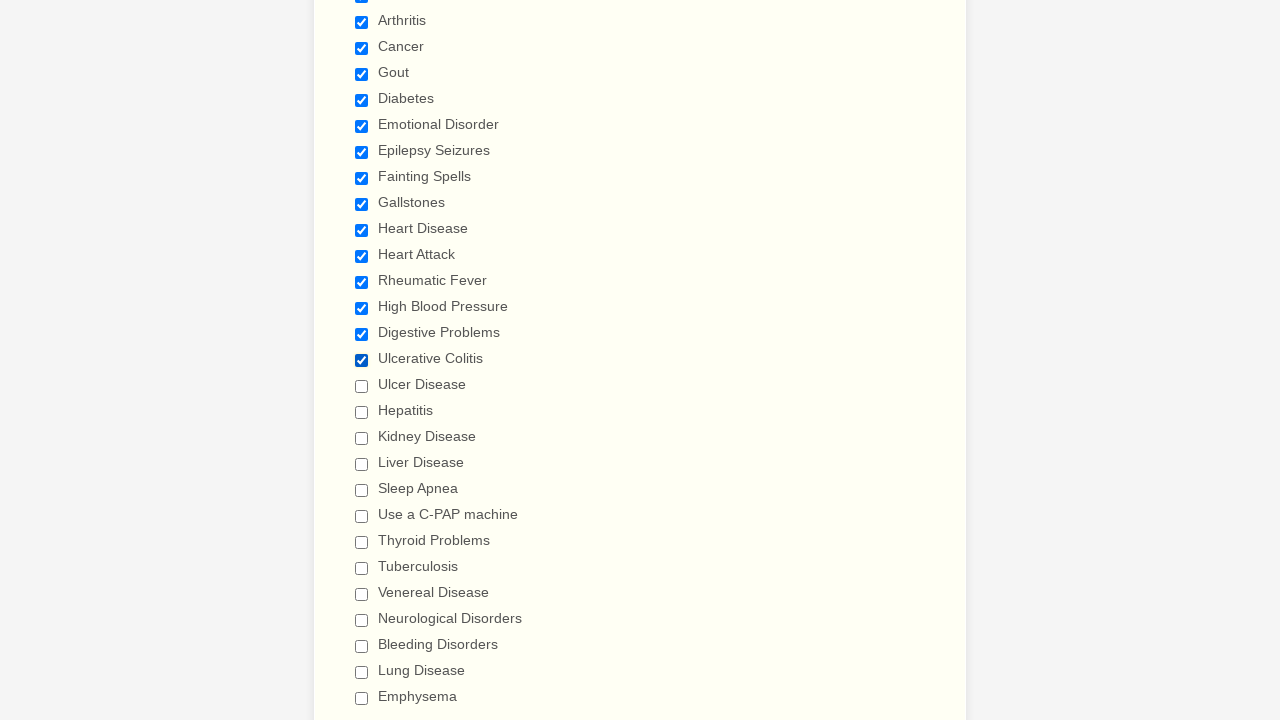

Checked checkbox 17 of 29 at (362, 386) on xpath=//input[@type='checkbox'] >> nth=16
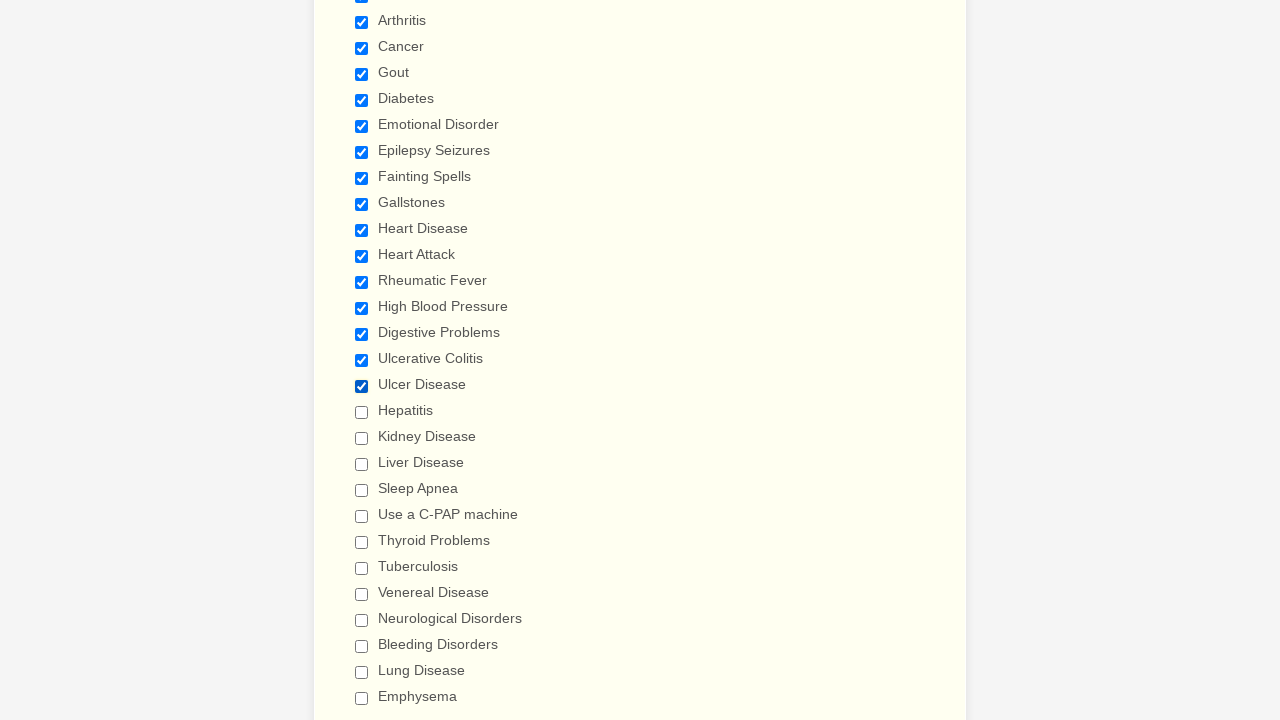

Checked checkbox 18 of 29 at (362, 412) on xpath=//input[@type='checkbox'] >> nth=17
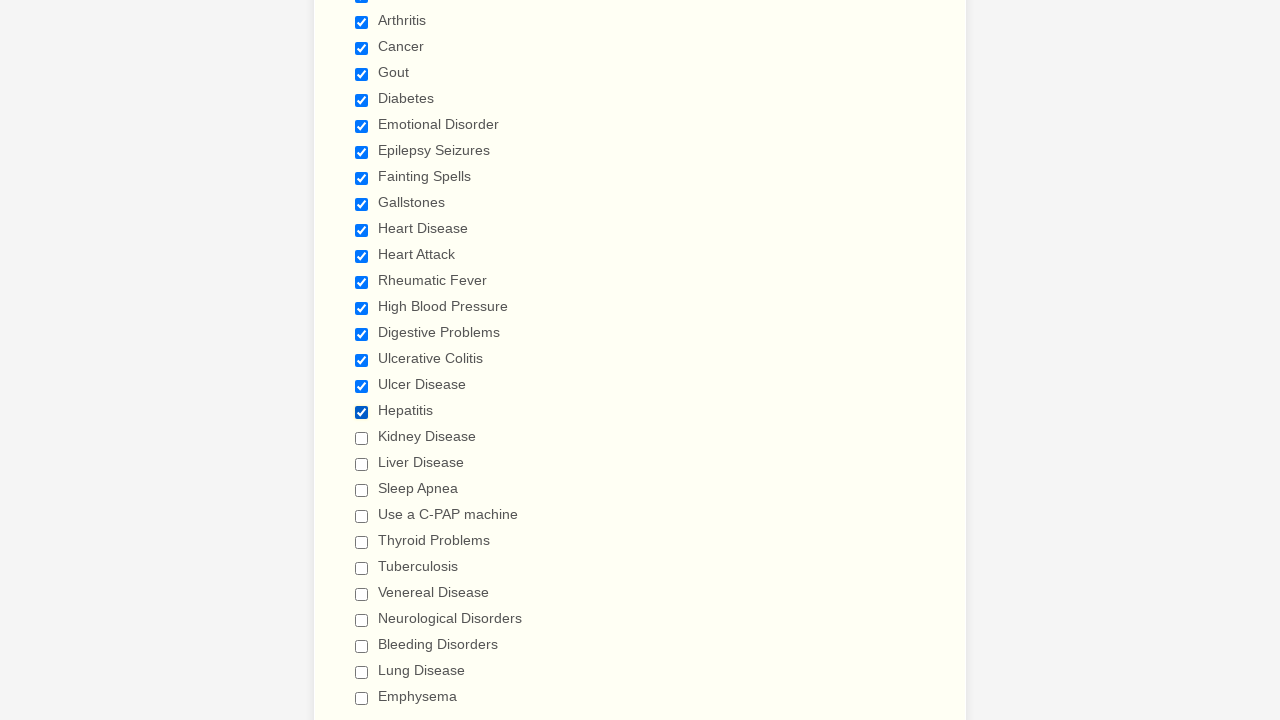

Checked checkbox 19 of 29 at (362, 438) on xpath=//input[@type='checkbox'] >> nth=18
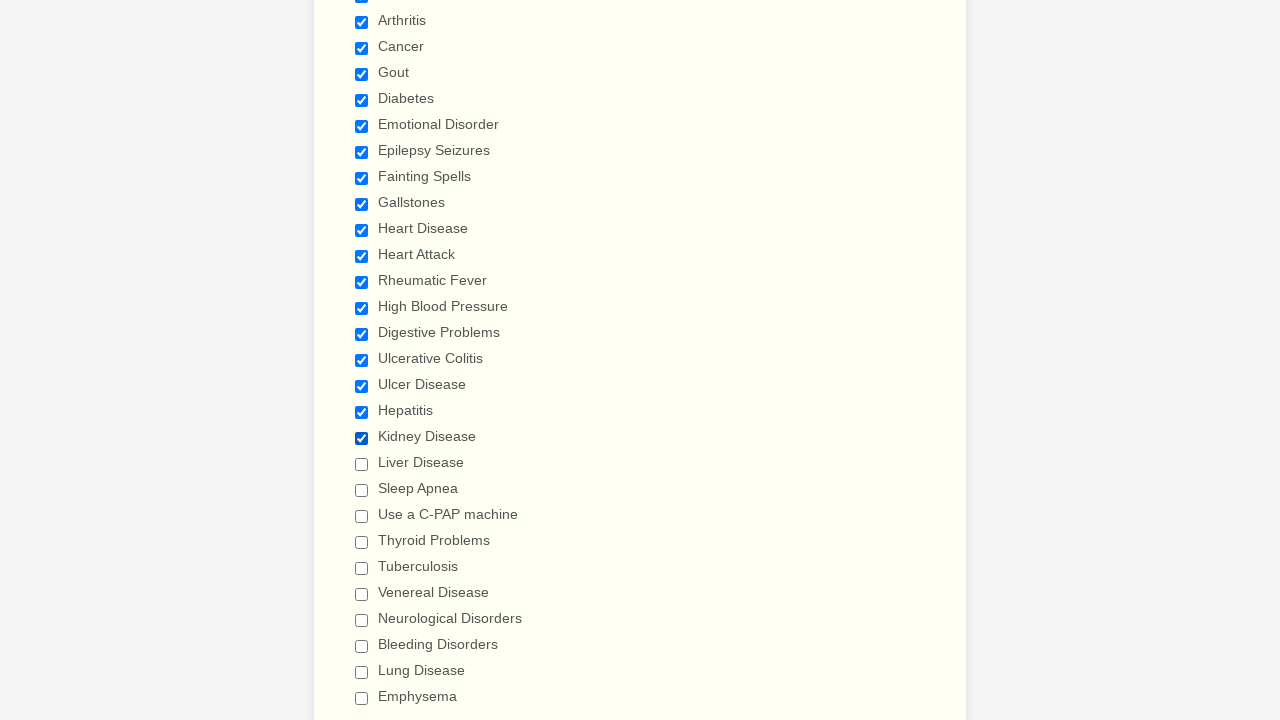

Checked checkbox 20 of 29 at (362, 464) on xpath=//input[@type='checkbox'] >> nth=19
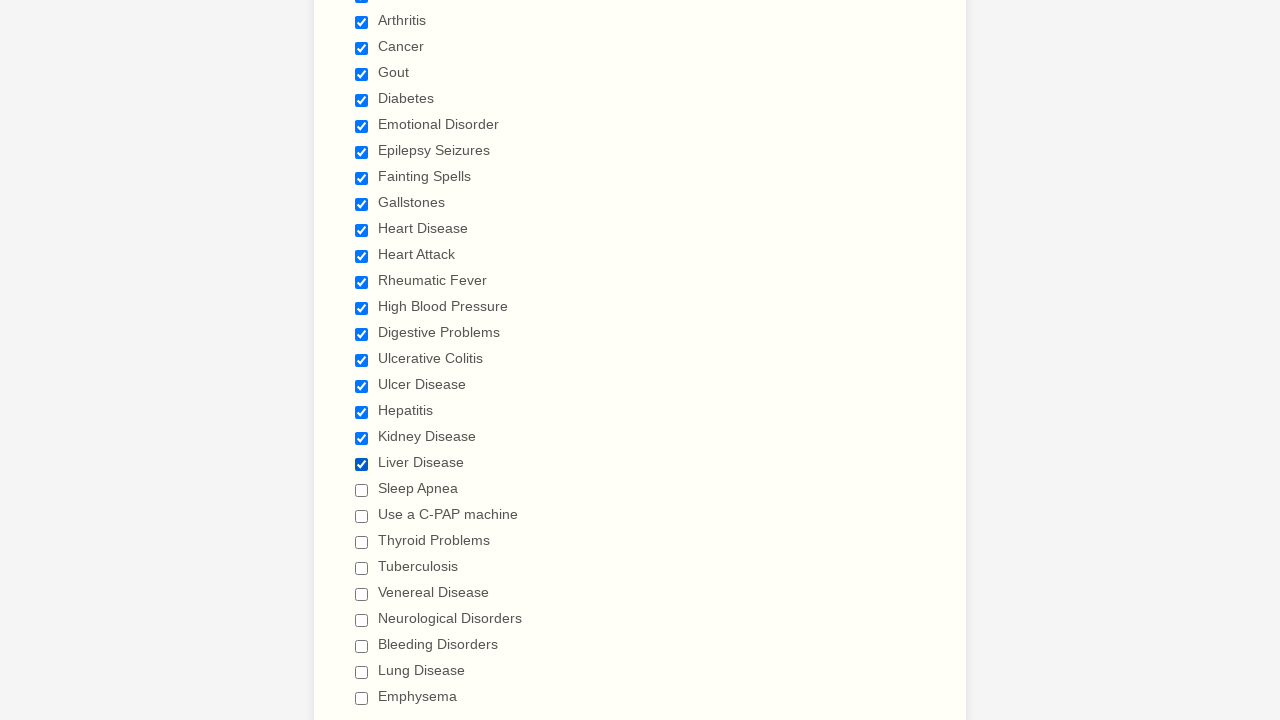

Checked checkbox 21 of 29 at (362, 490) on xpath=//input[@type='checkbox'] >> nth=20
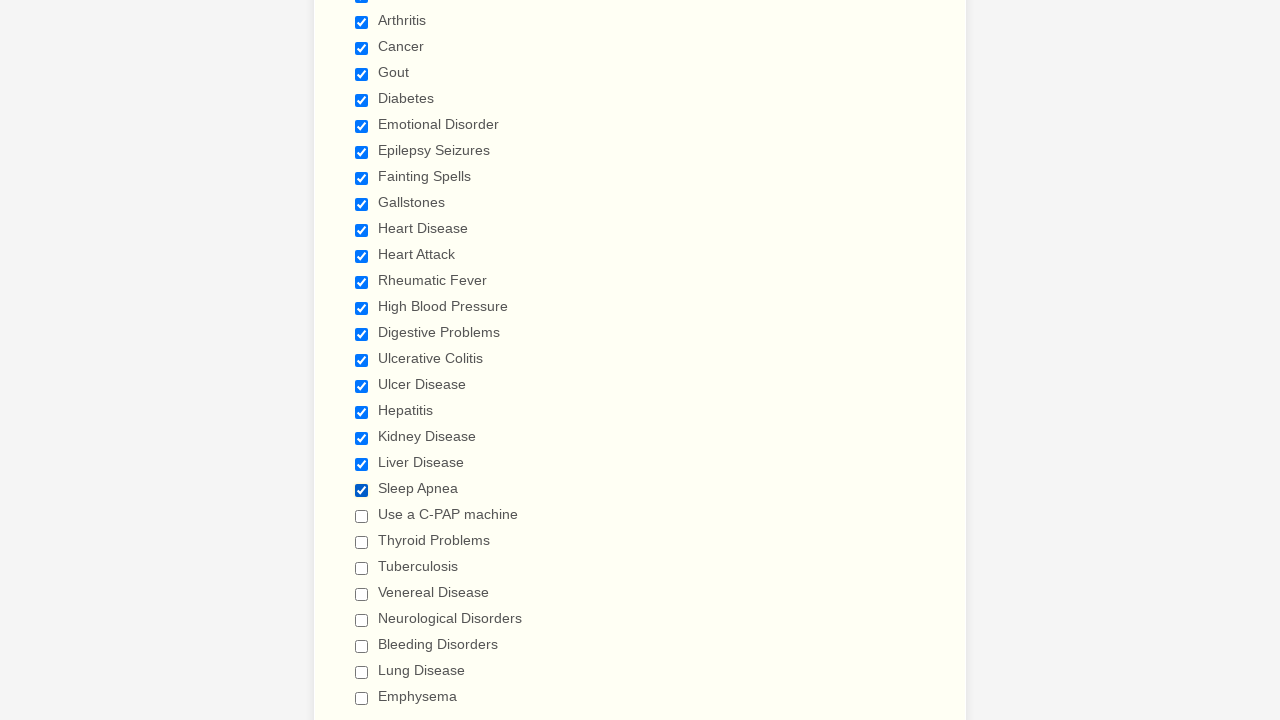

Checked checkbox 22 of 29 at (362, 516) on xpath=//input[@type='checkbox'] >> nth=21
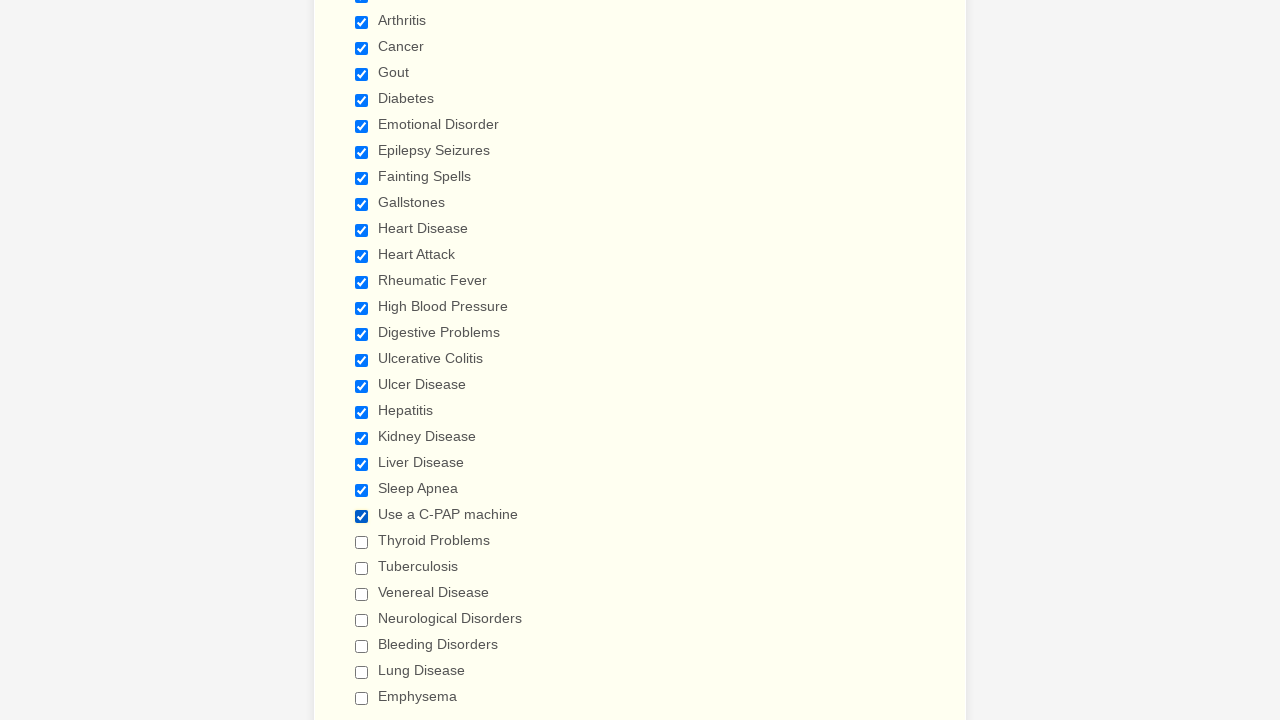

Checked checkbox 23 of 29 at (362, 542) on xpath=//input[@type='checkbox'] >> nth=22
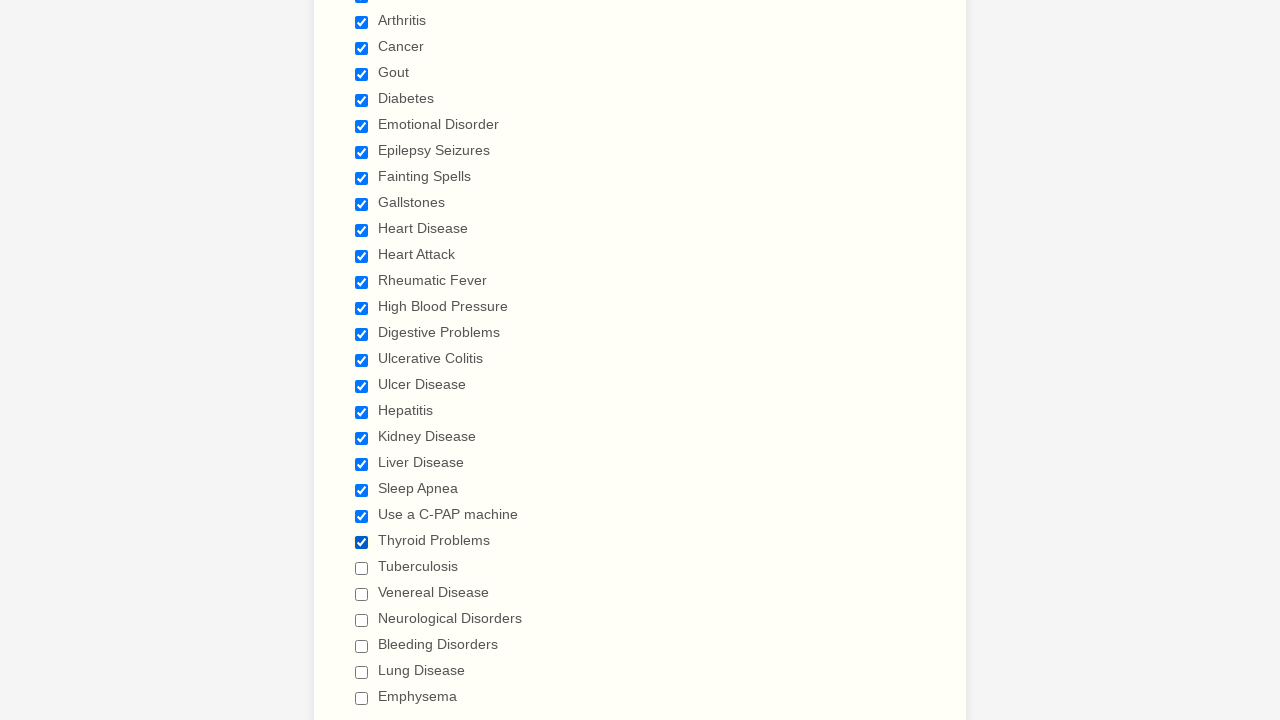

Checked checkbox 24 of 29 at (362, 568) on xpath=//input[@type='checkbox'] >> nth=23
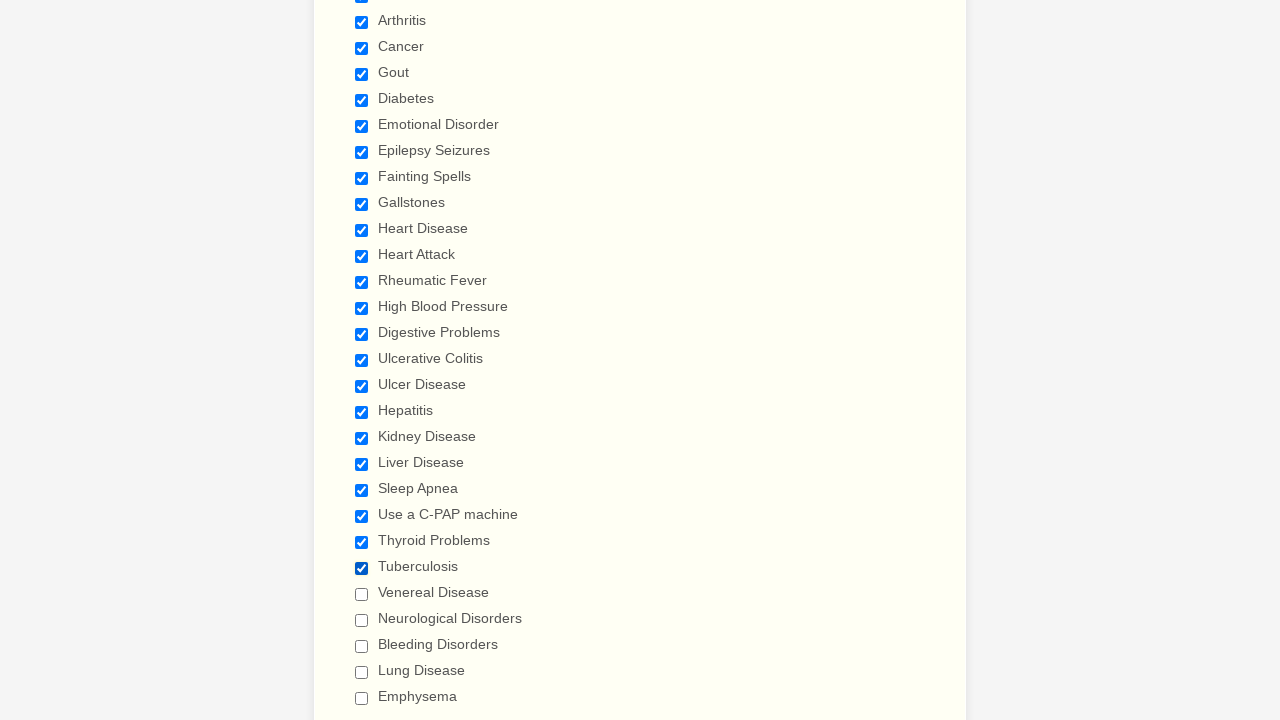

Checked checkbox 25 of 29 at (362, 594) on xpath=//input[@type='checkbox'] >> nth=24
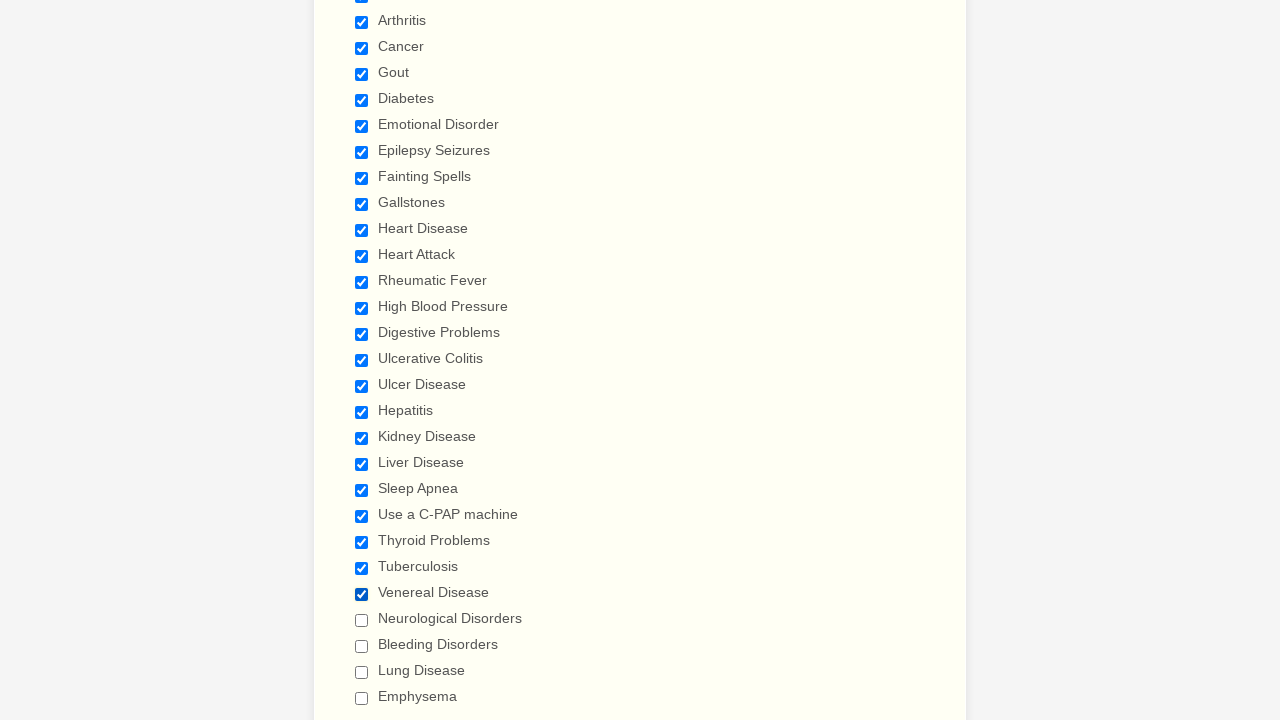

Checked checkbox 26 of 29 at (362, 620) on xpath=//input[@type='checkbox'] >> nth=25
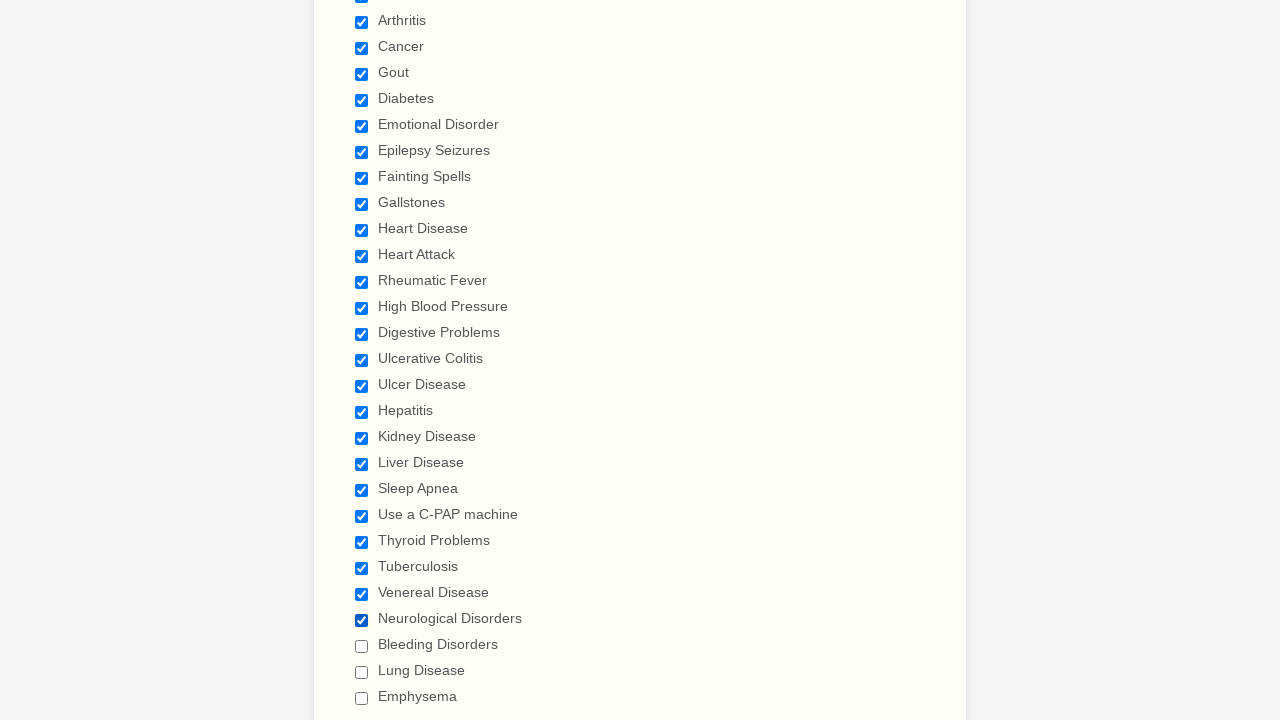

Checked checkbox 27 of 29 at (362, 646) on xpath=//input[@type='checkbox'] >> nth=26
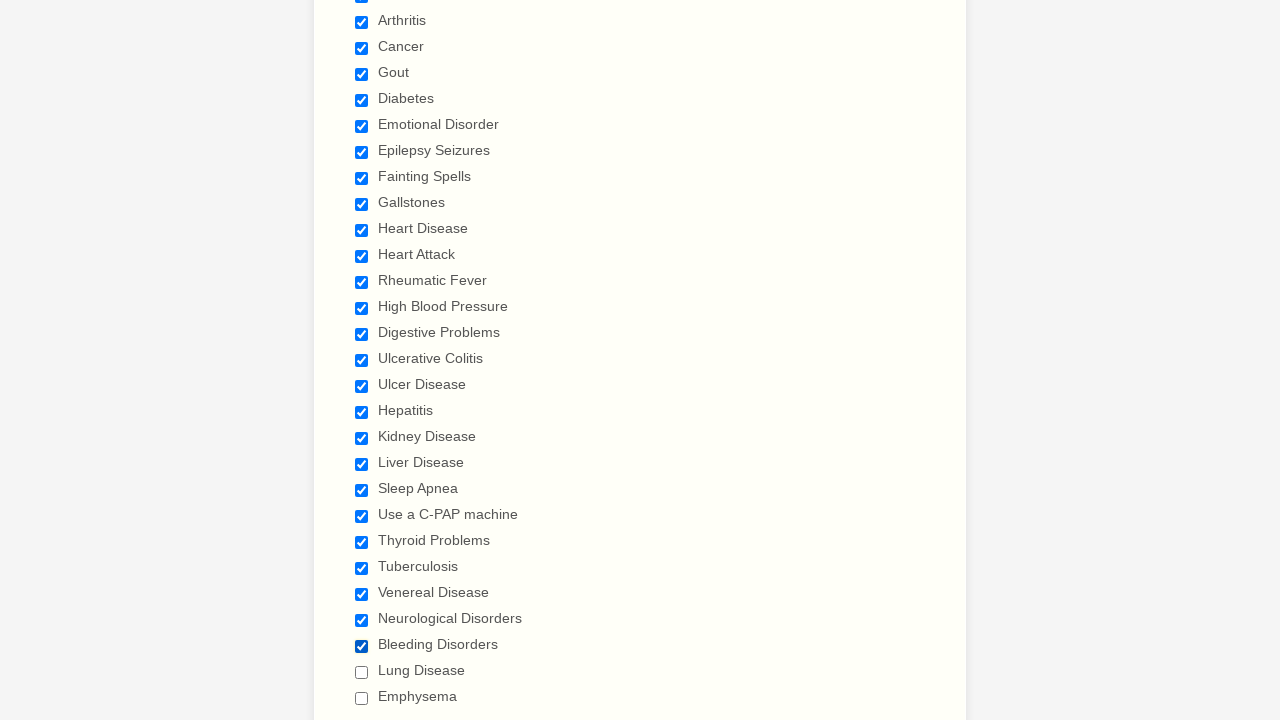

Checked checkbox 28 of 29 at (362, 672) on xpath=//input[@type='checkbox'] >> nth=27
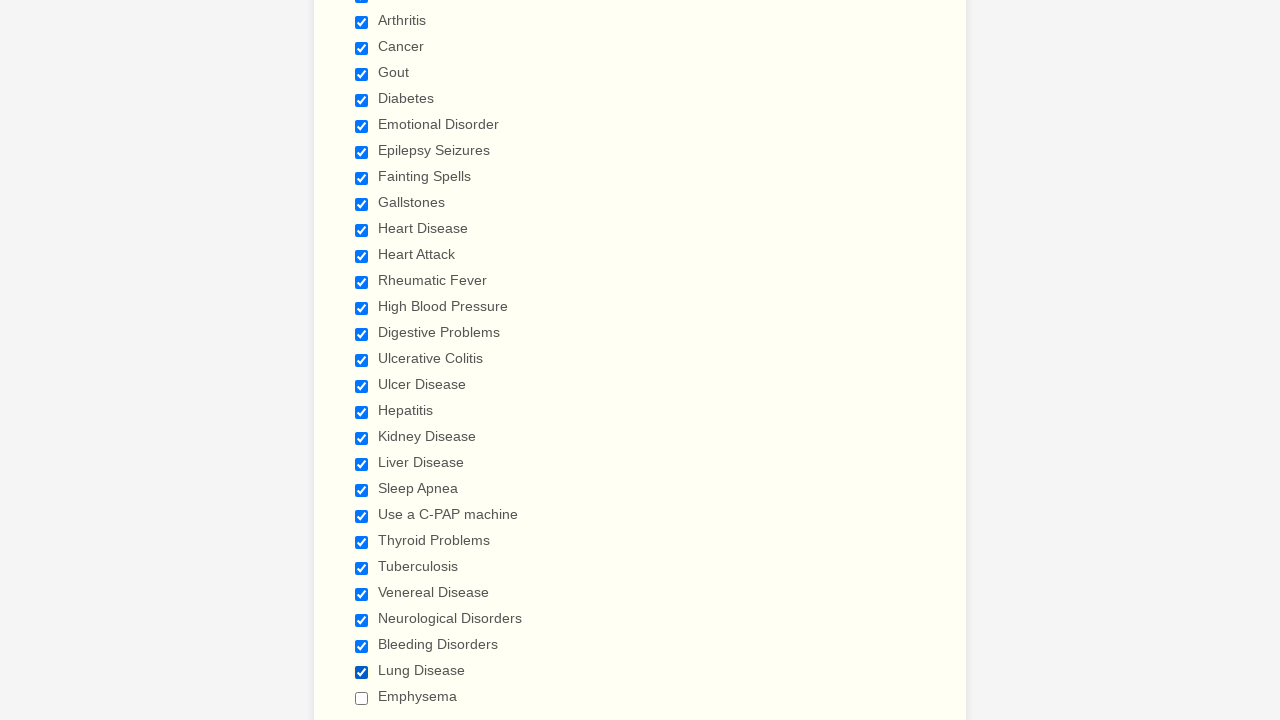

Checked checkbox 29 of 29 at (362, 698) on xpath=//input[@type='checkbox'] >> nth=28
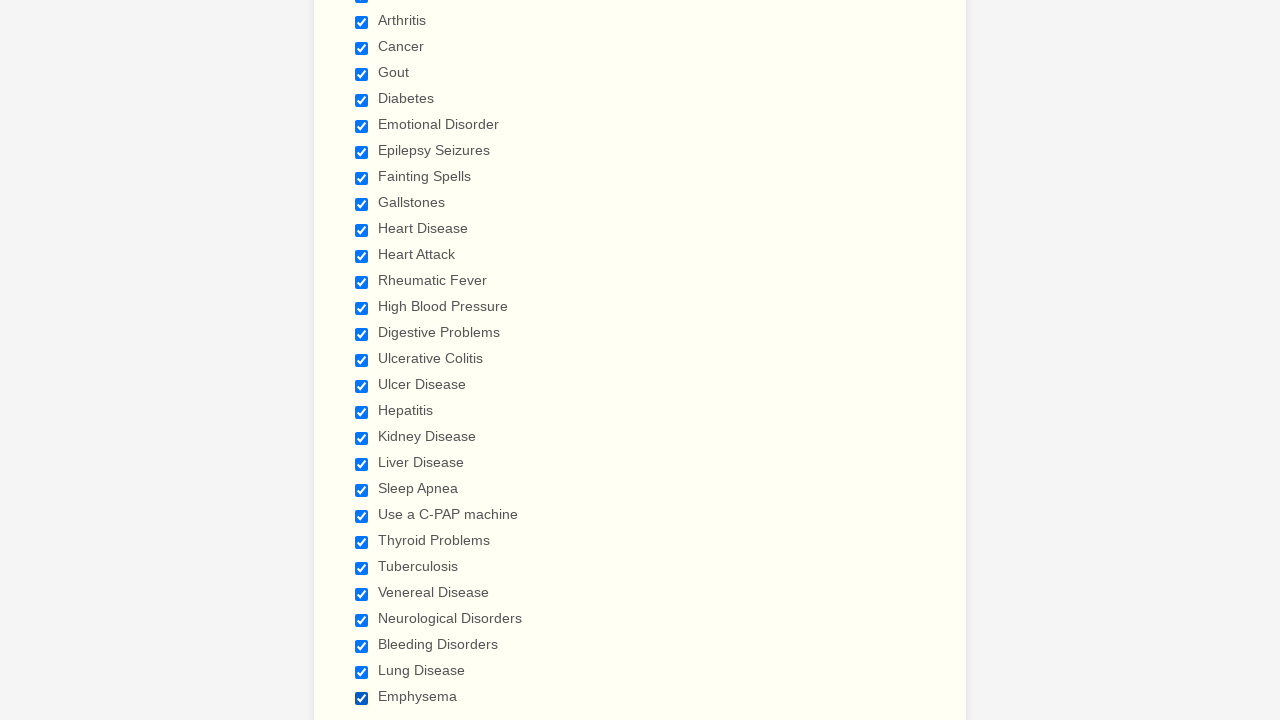

Verified checkbox 1 of 29 is checked
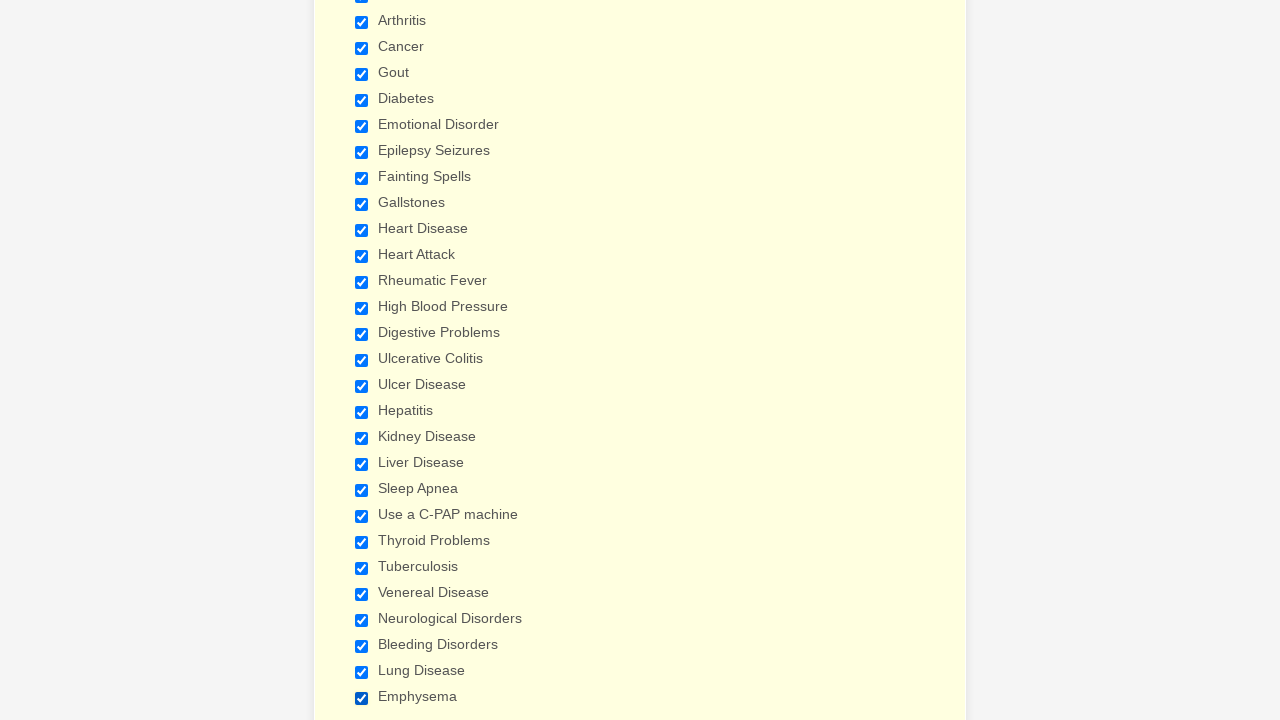

Verified checkbox 2 of 29 is checked
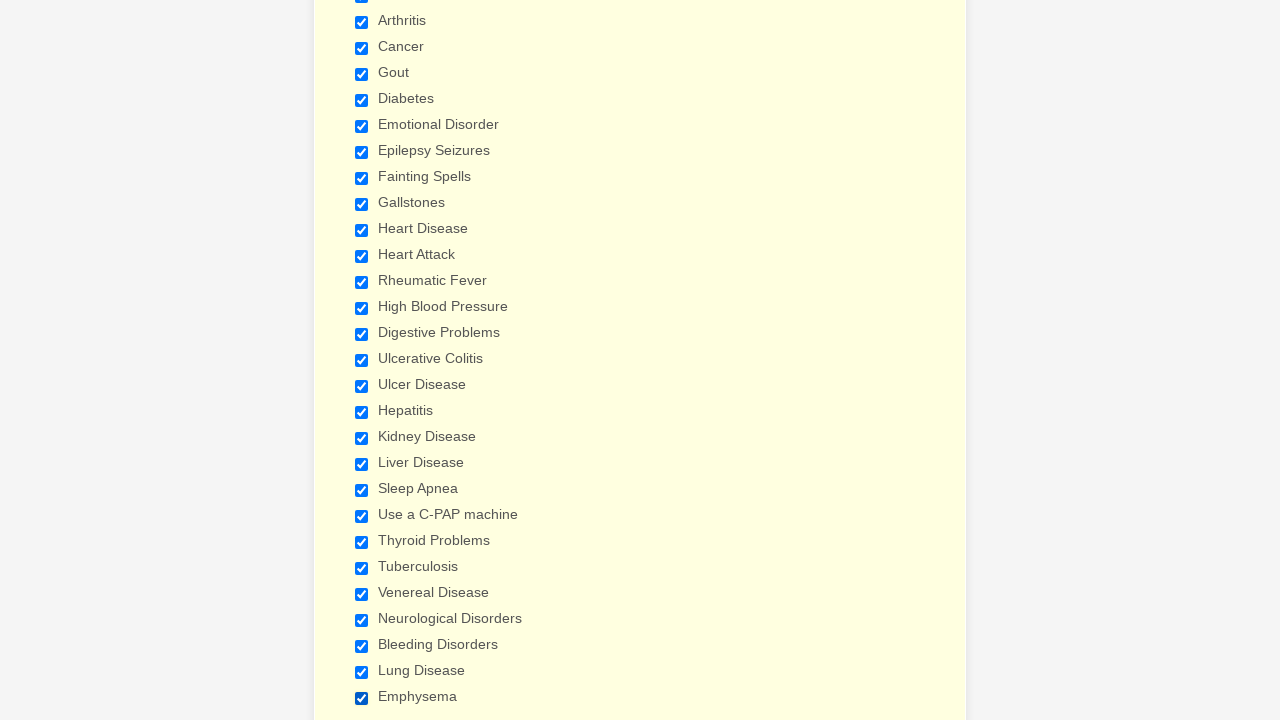

Verified checkbox 3 of 29 is checked
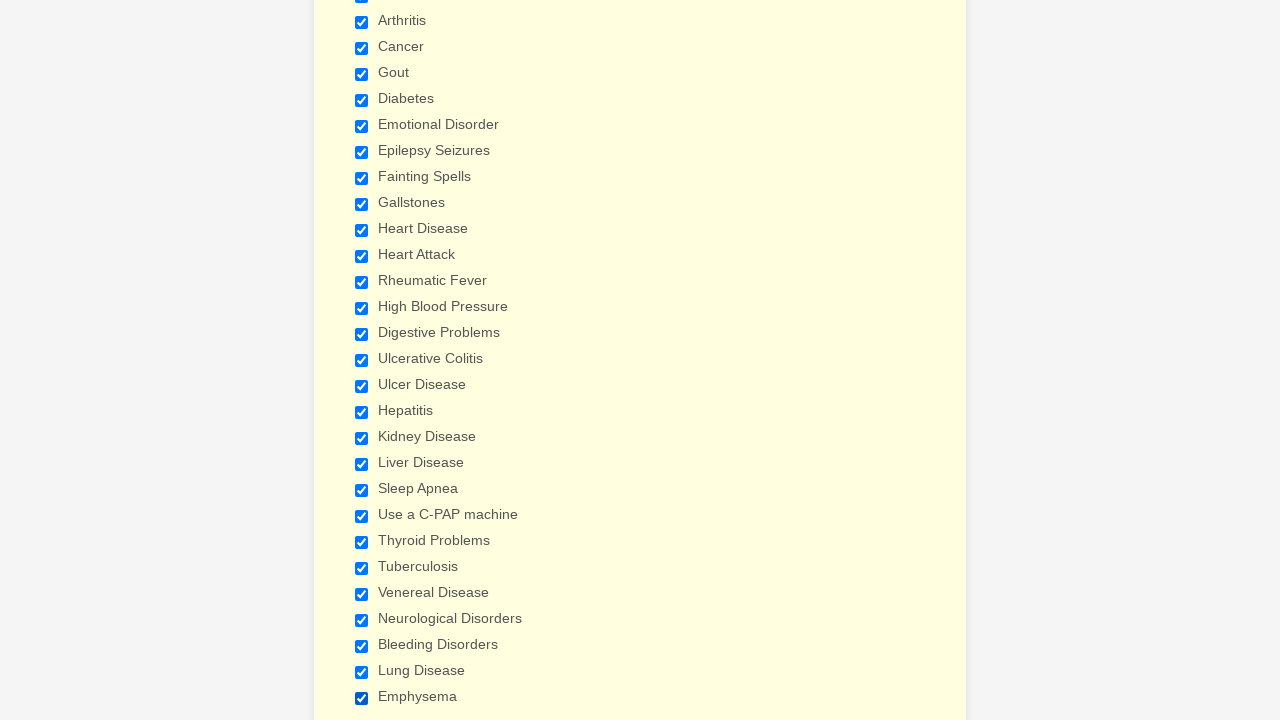

Verified checkbox 4 of 29 is checked
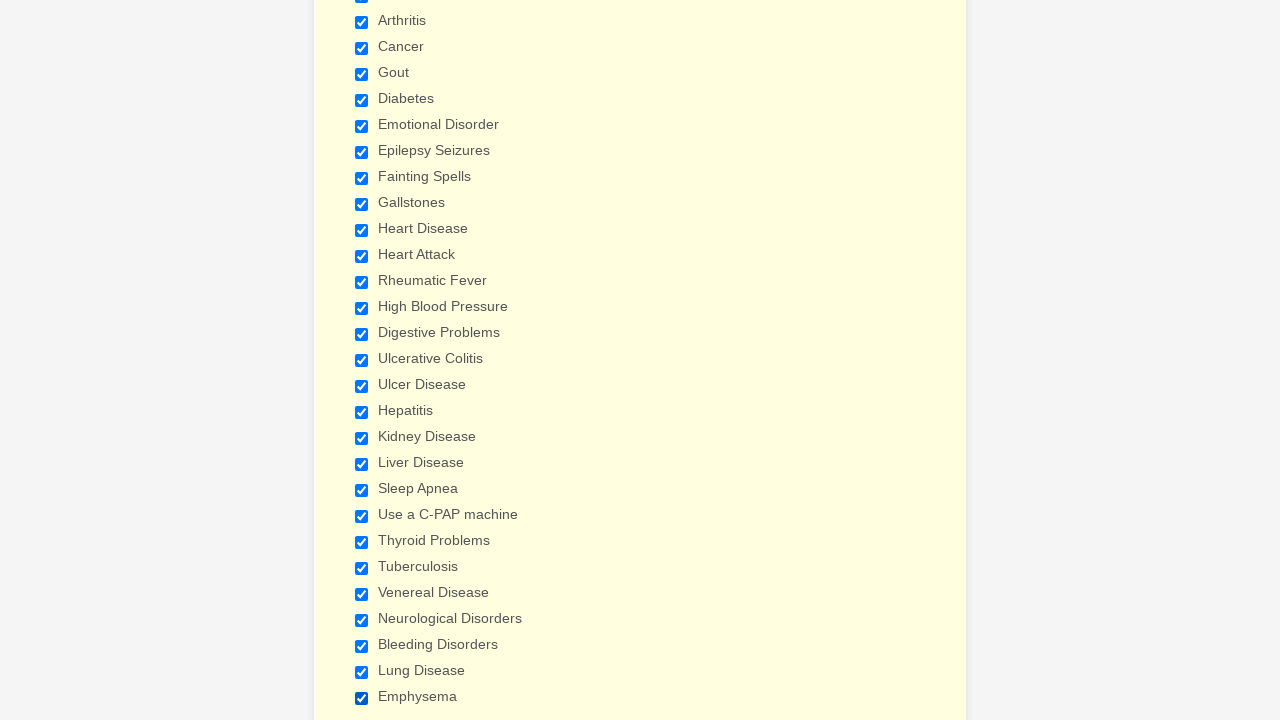

Verified checkbox 5 of 29 is checked
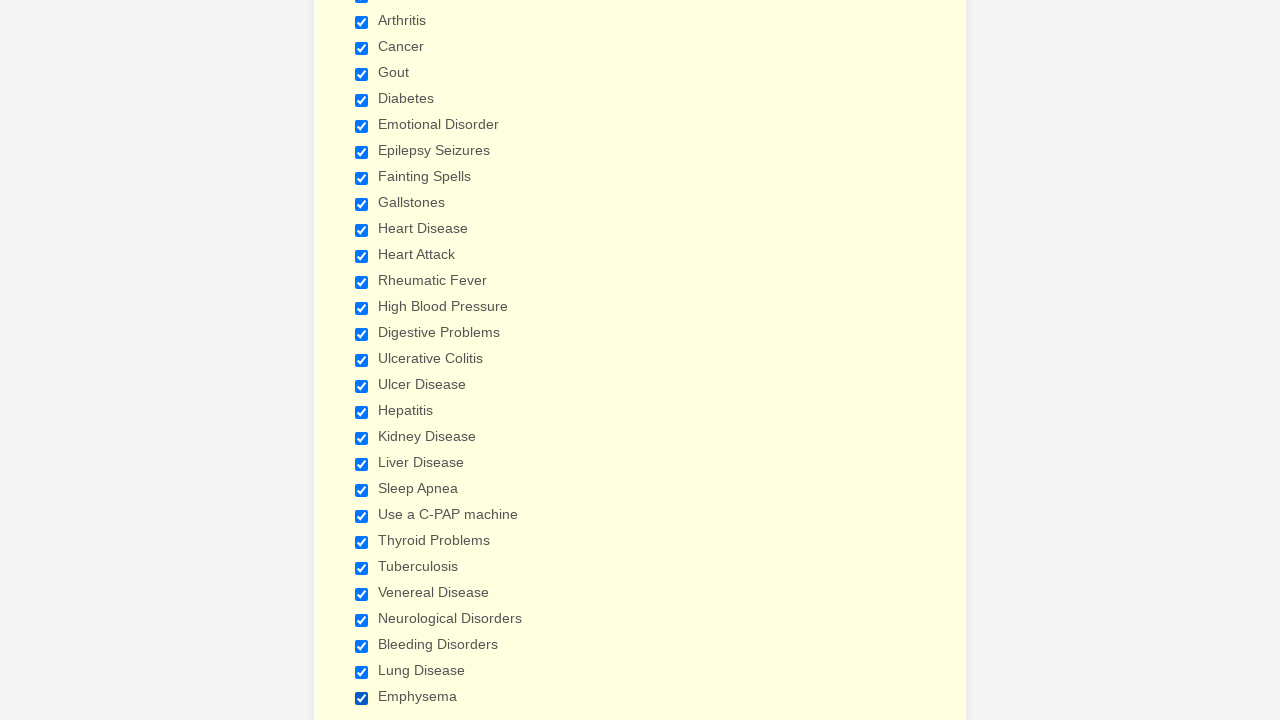

Verified checkbox 6 of 29 is checked
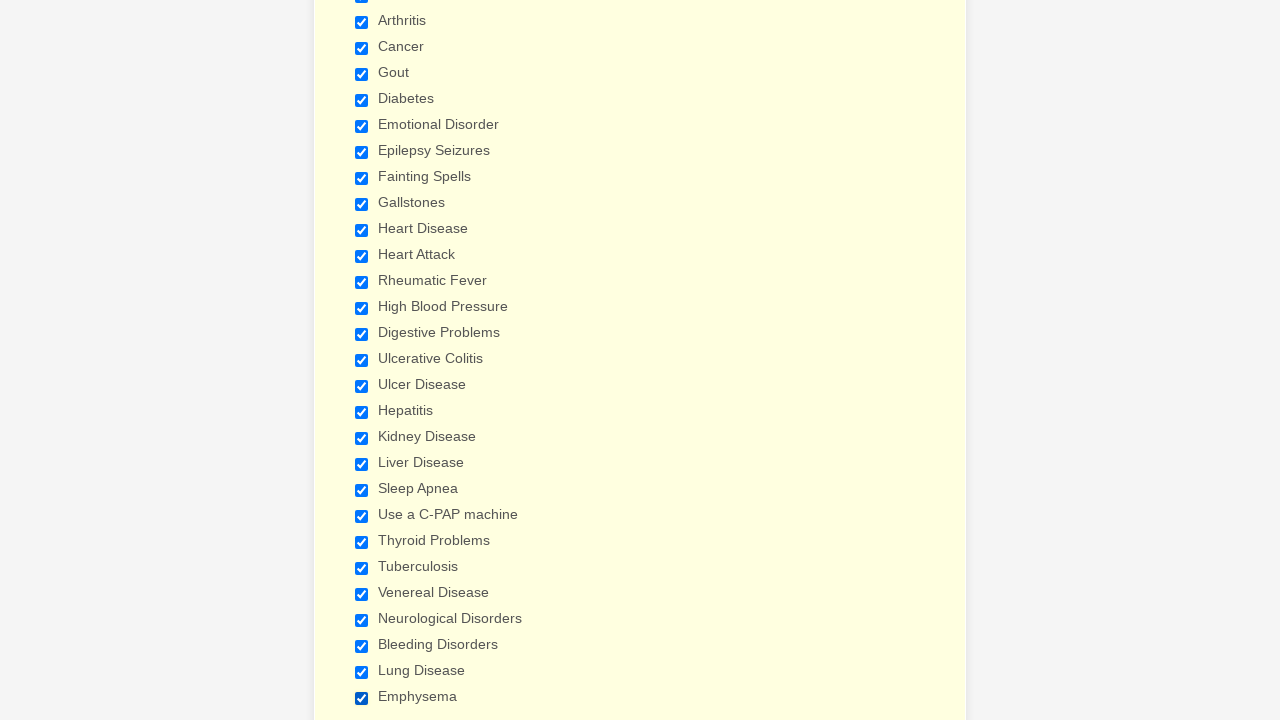

Verified checkbox 7 of 29 is checked
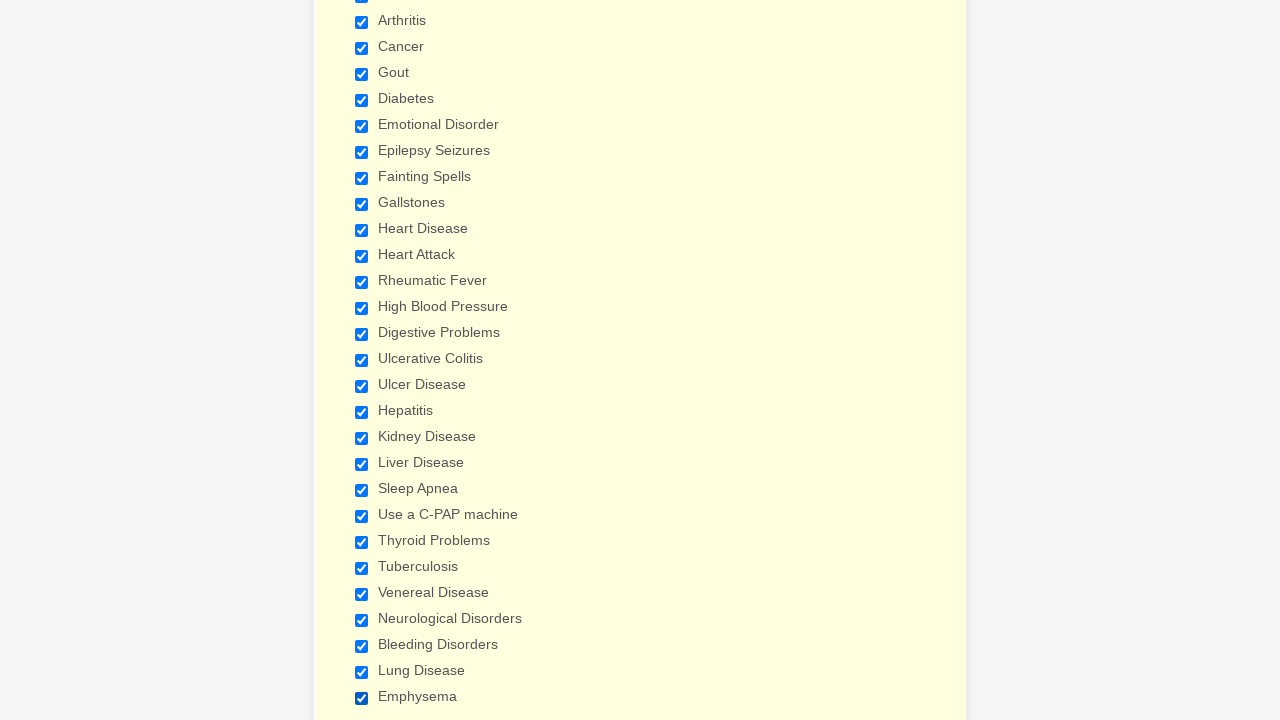

Verified checkbox 8 of 29 is checked
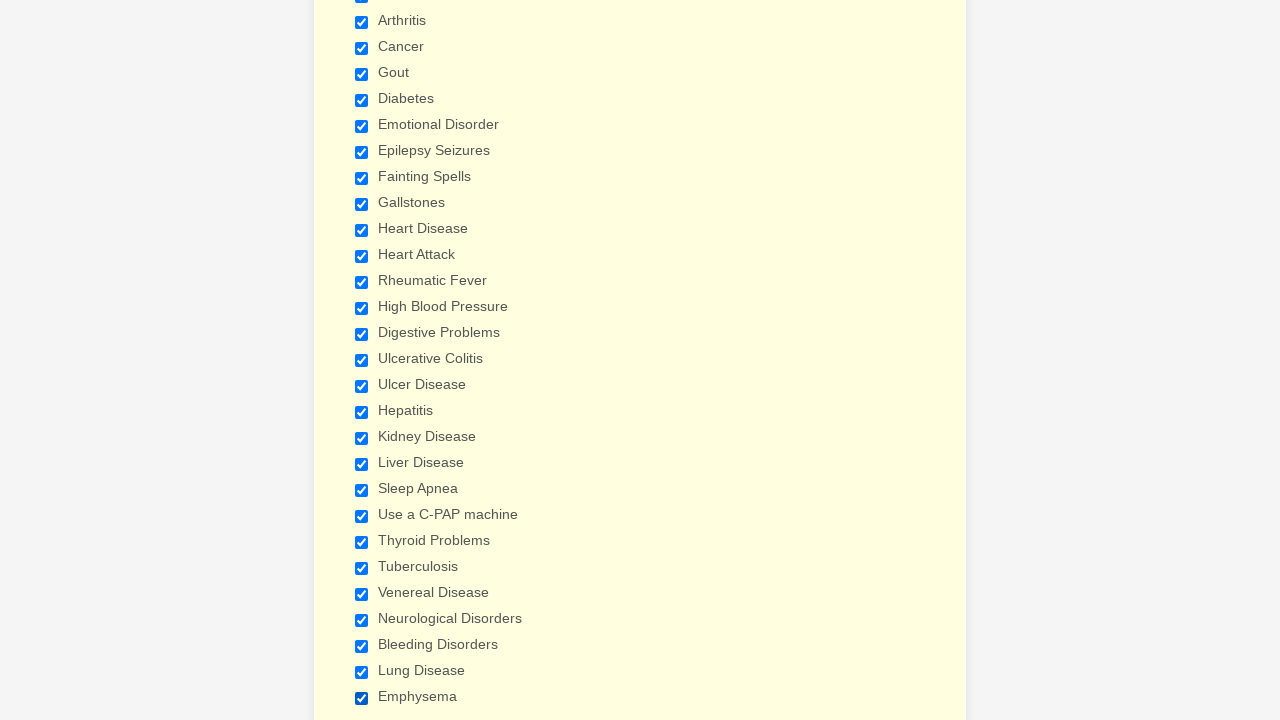

Verified checkbox 9 of 29 is checked
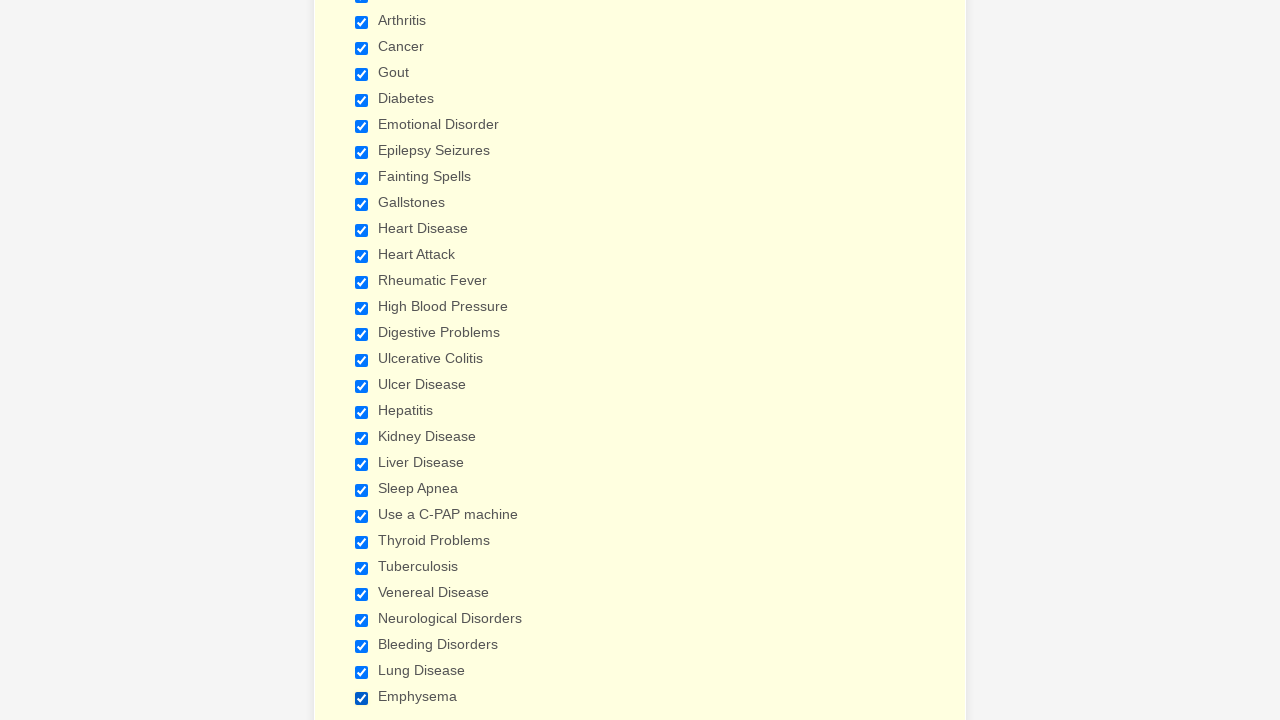

Verified checkbox 10 of 29 is checked
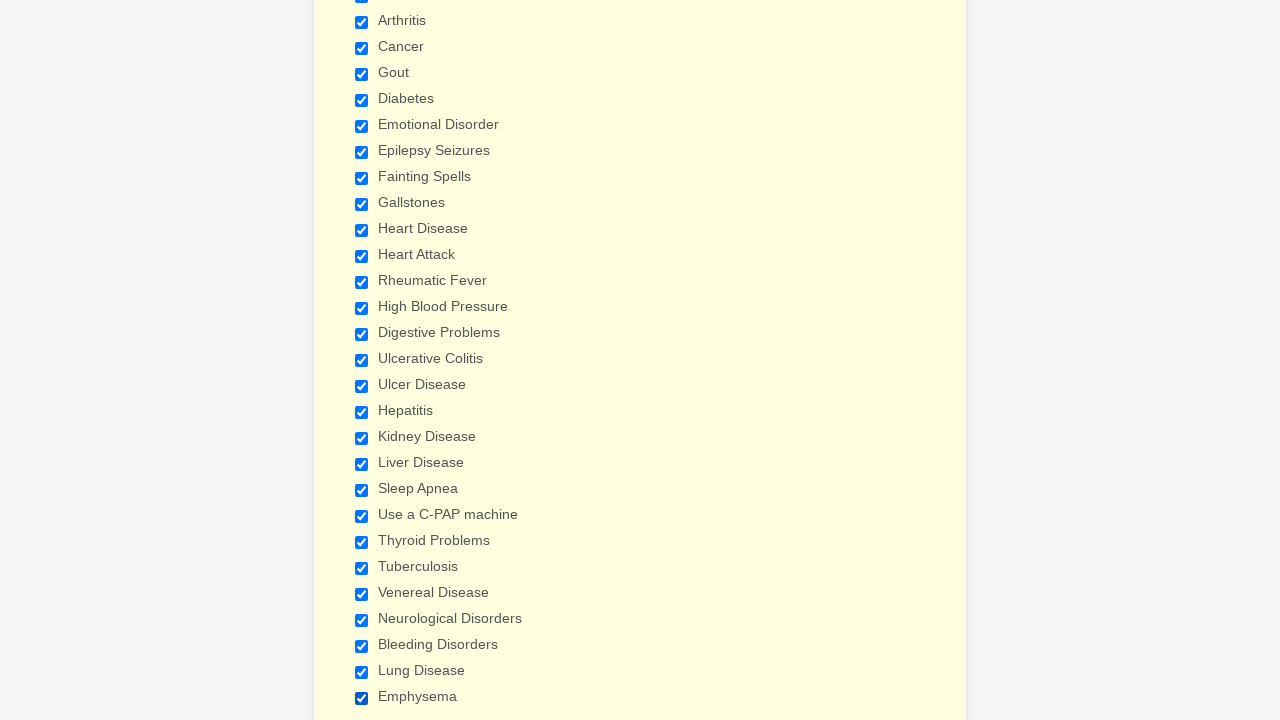

Verified checkbox 11 of 29 is checked
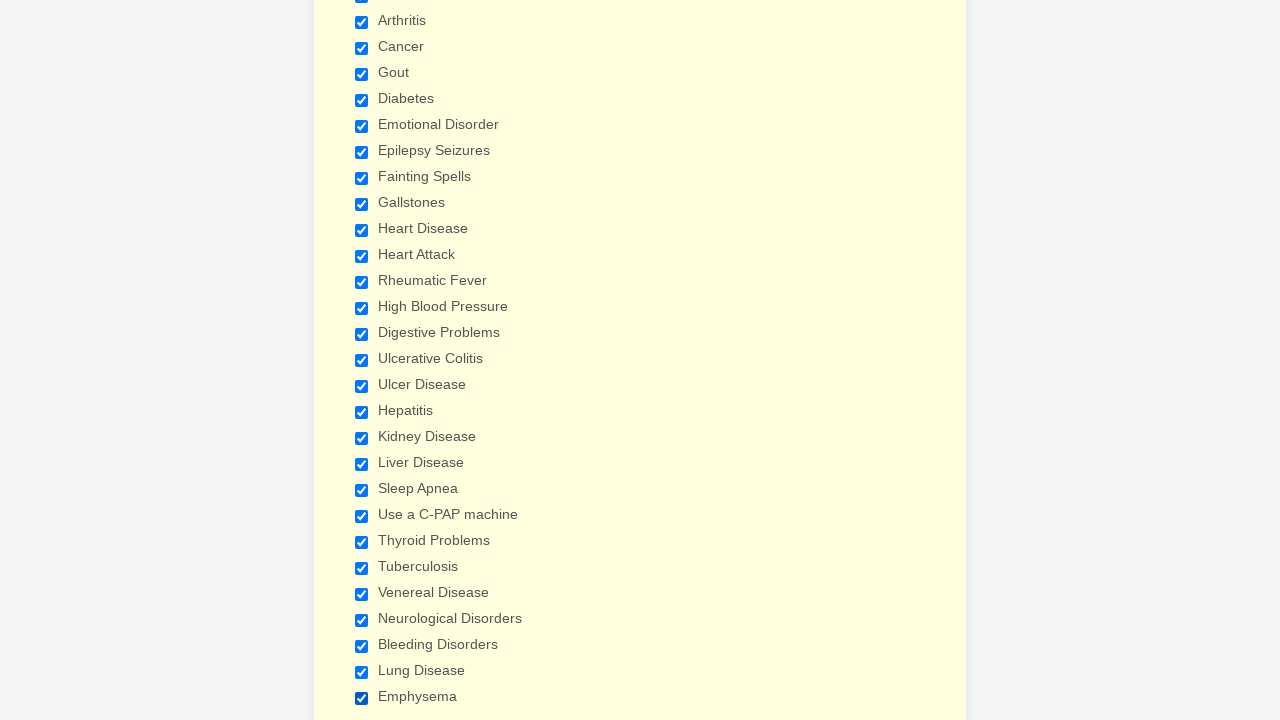

Verified checkbox 12 of 29 is checked
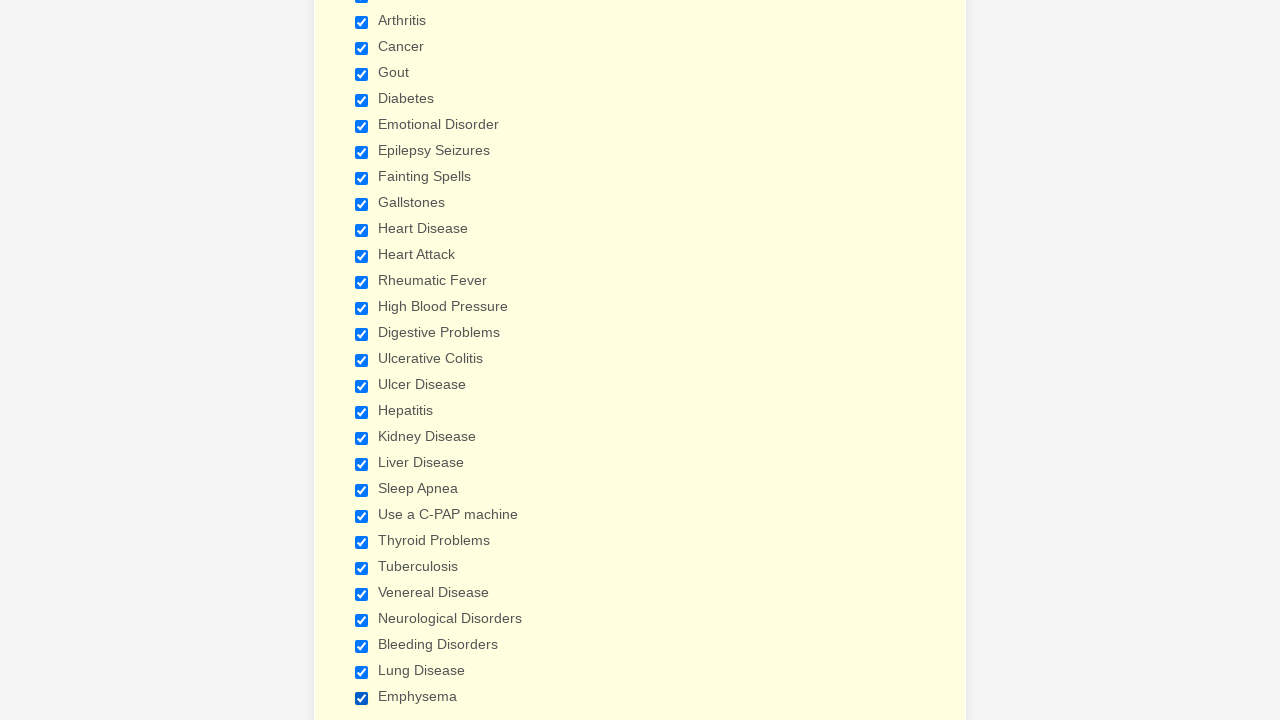

Verified checkbox 13 of 29 is checked
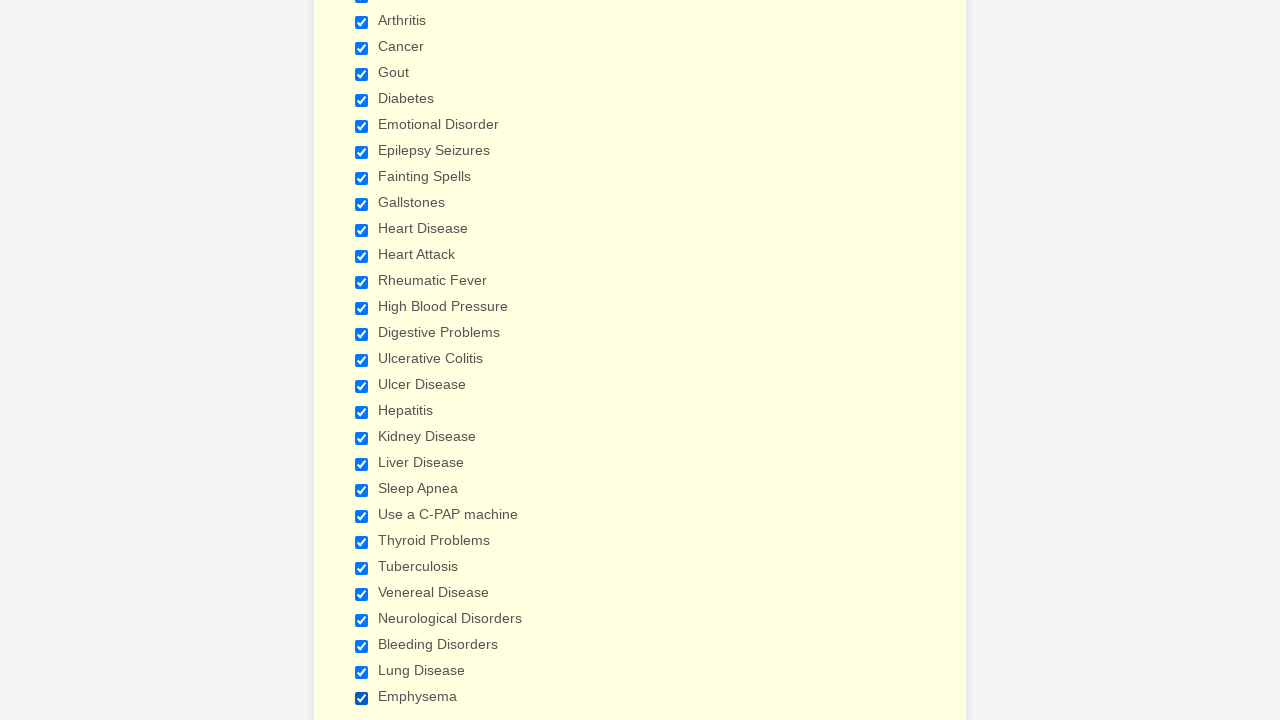

Verified checkbox 14 of 29 is checked
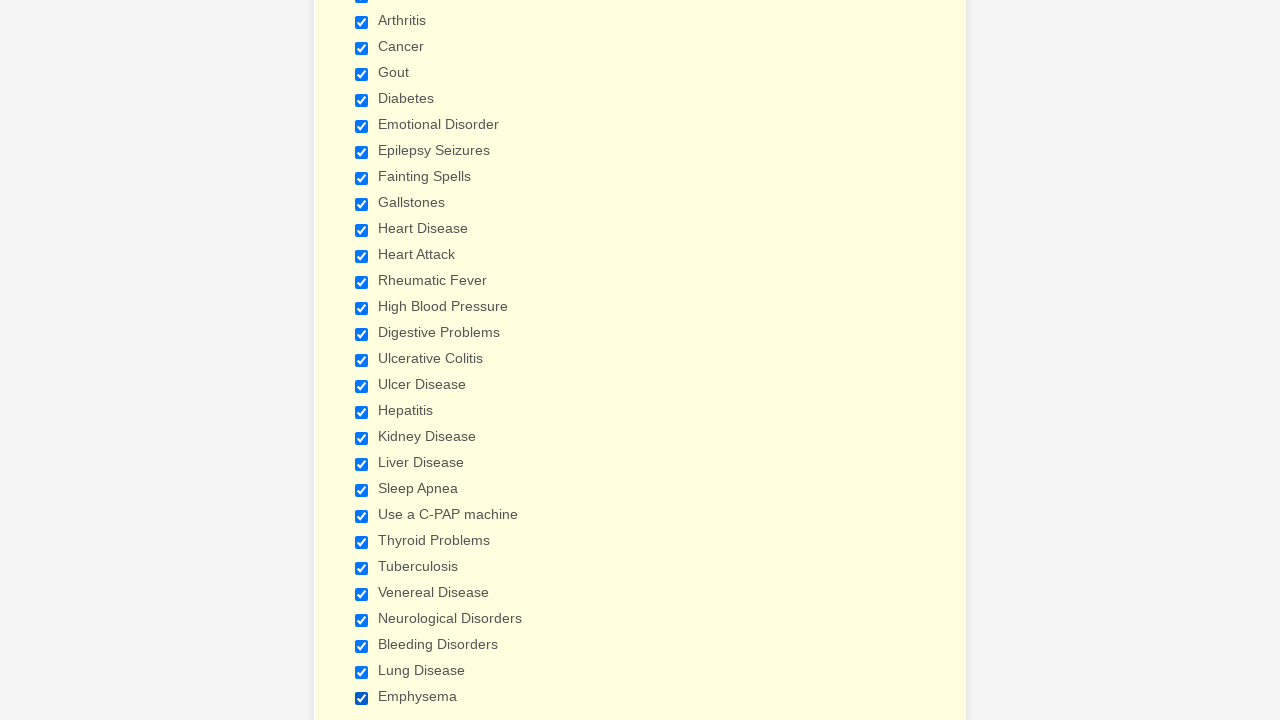

Verified checkbox 15 of 29 is checked
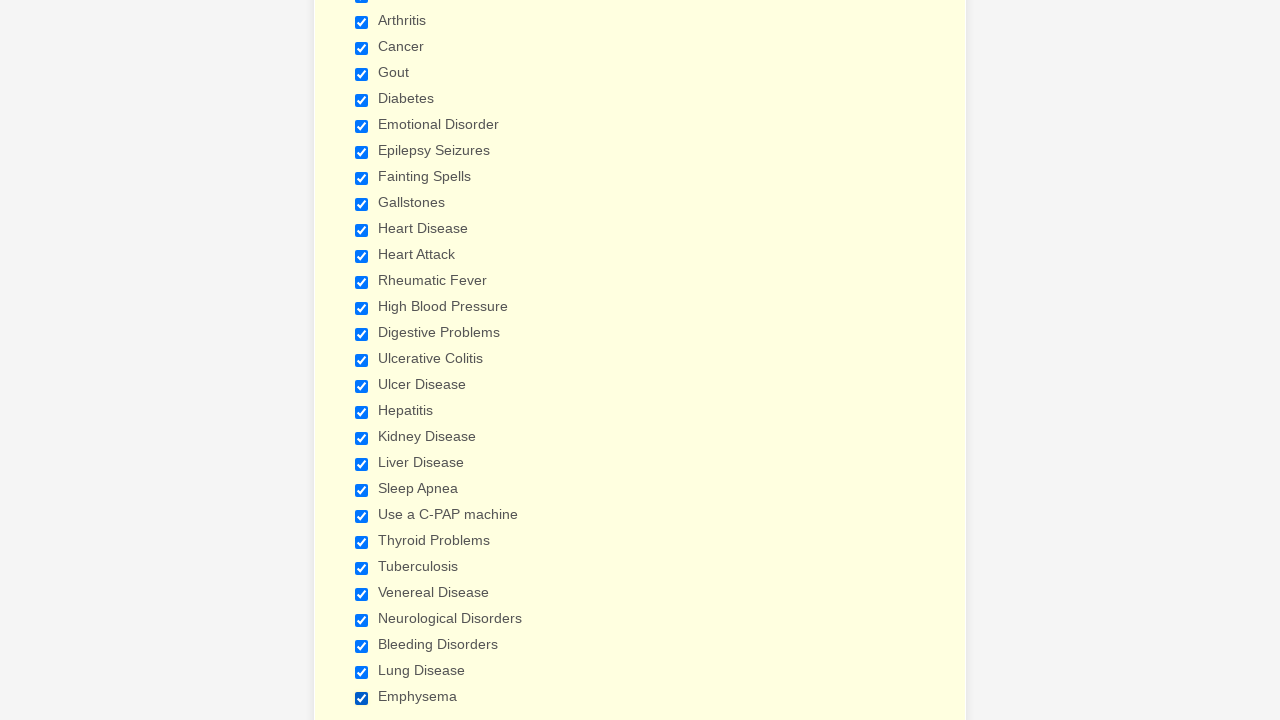

Verified checkbox 16 of 29 is checked
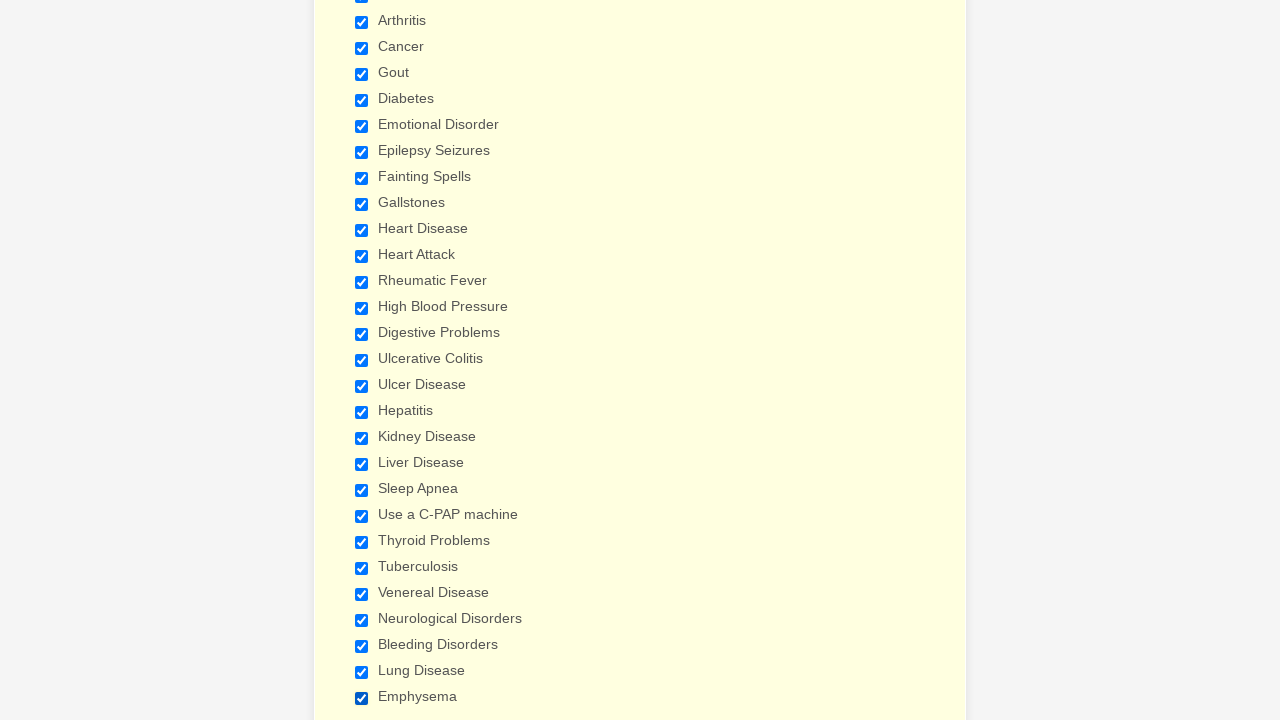

Verified checkbox 17 of 29 is checked
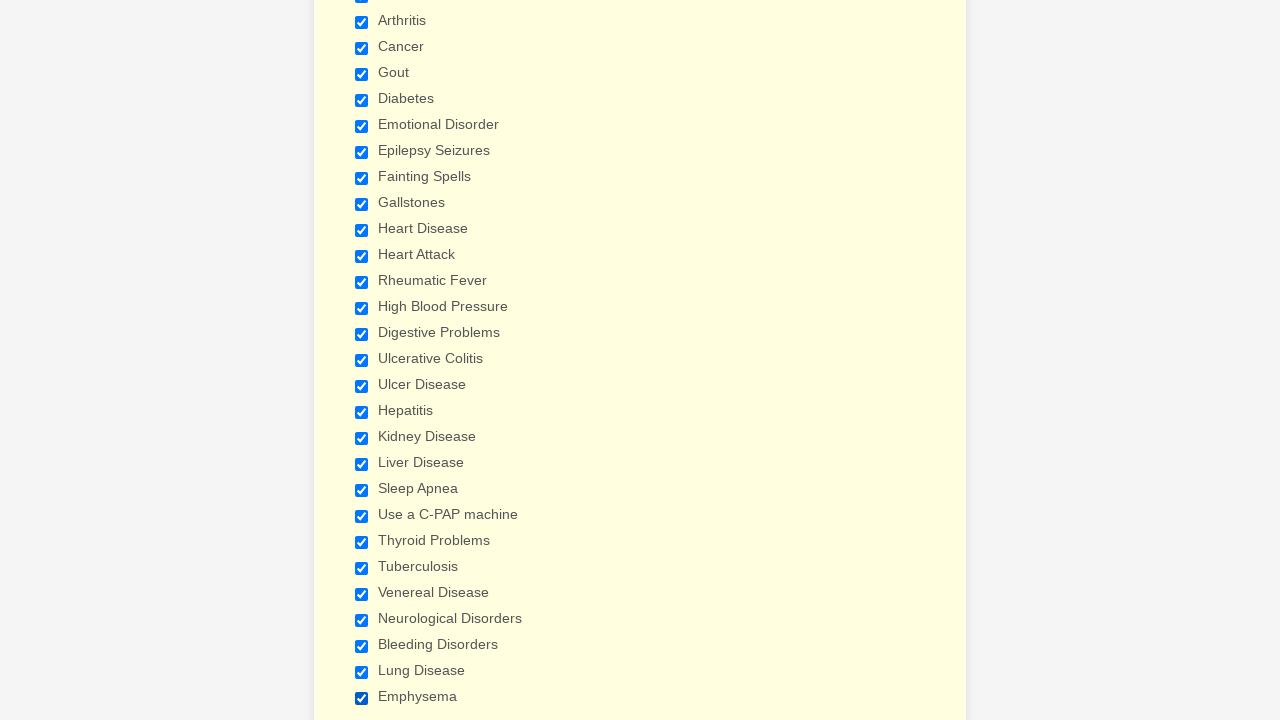

Verified checkbox 18 of 29 is checked
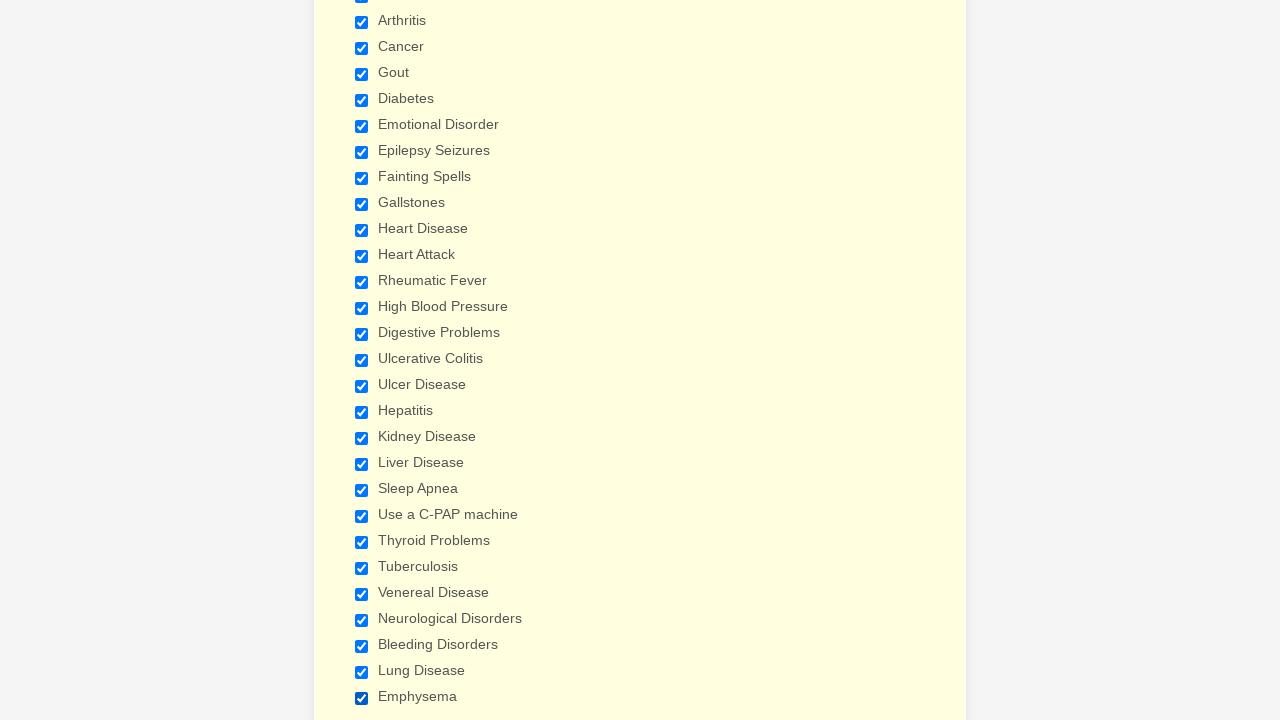

Verified checkbox 19 of 29 is checked
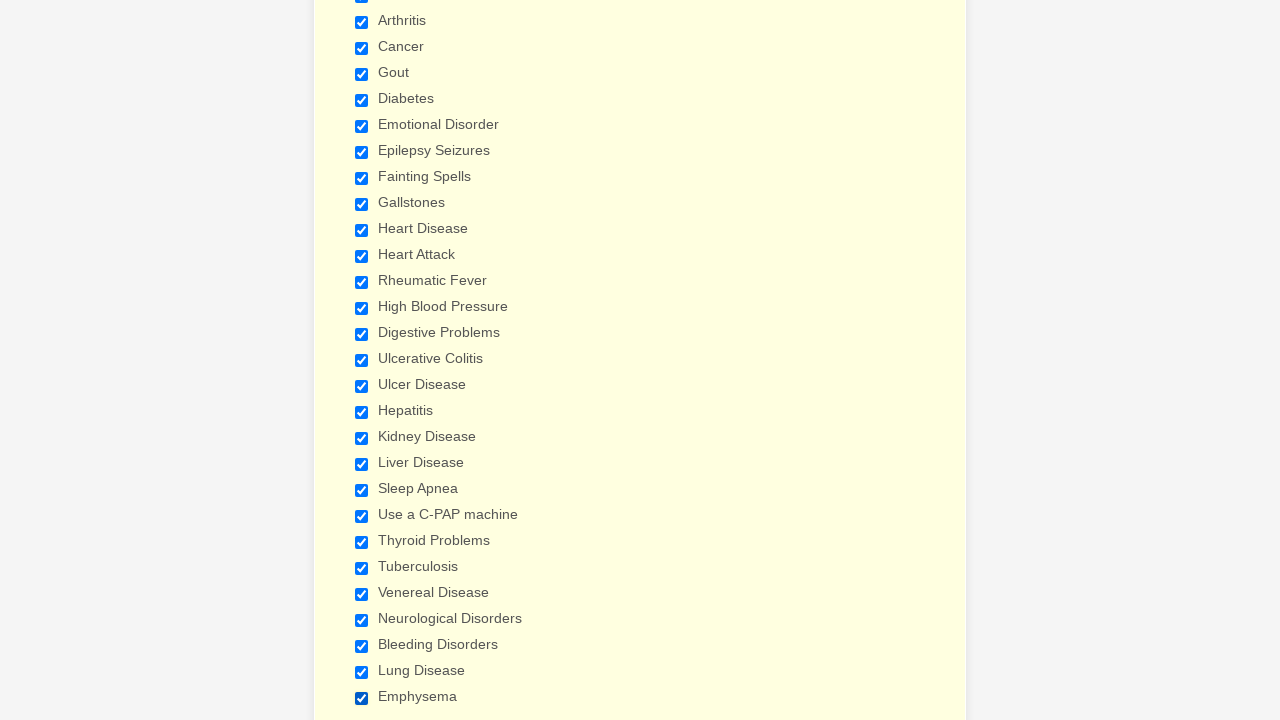

Verified checkbox 20 of 29 is checked
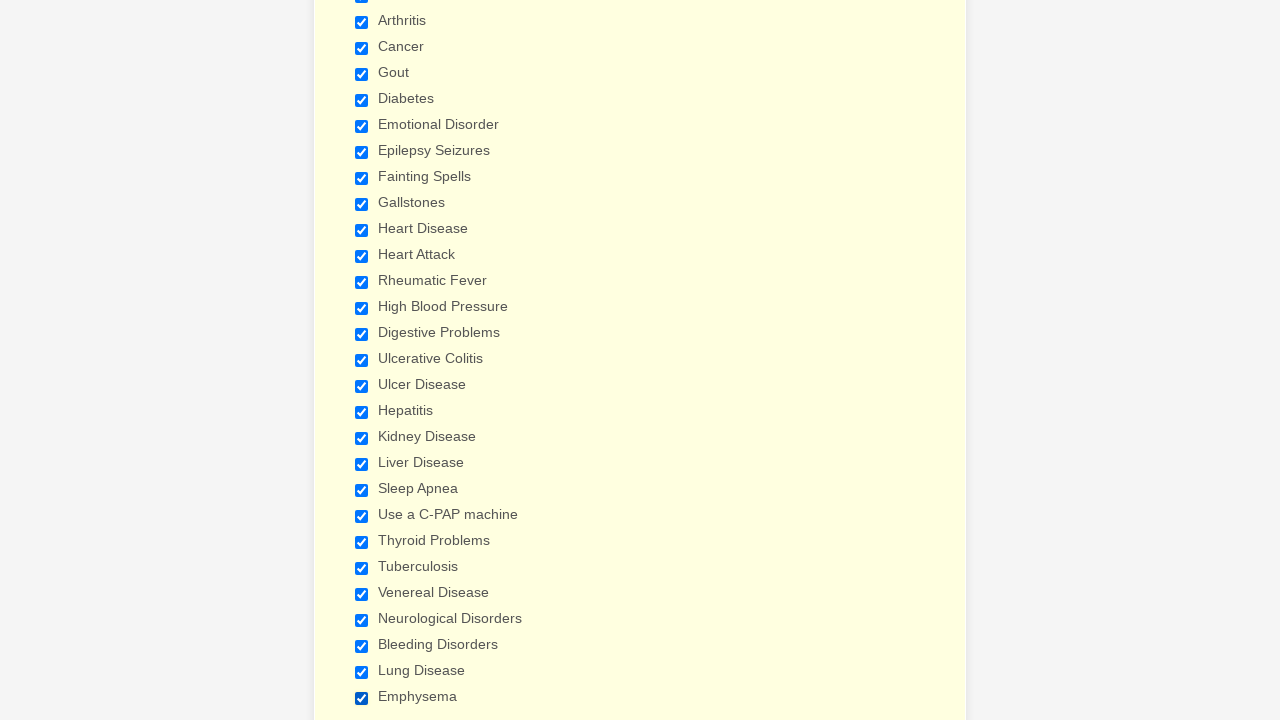

Verified checkbox 21 of 29 is checked
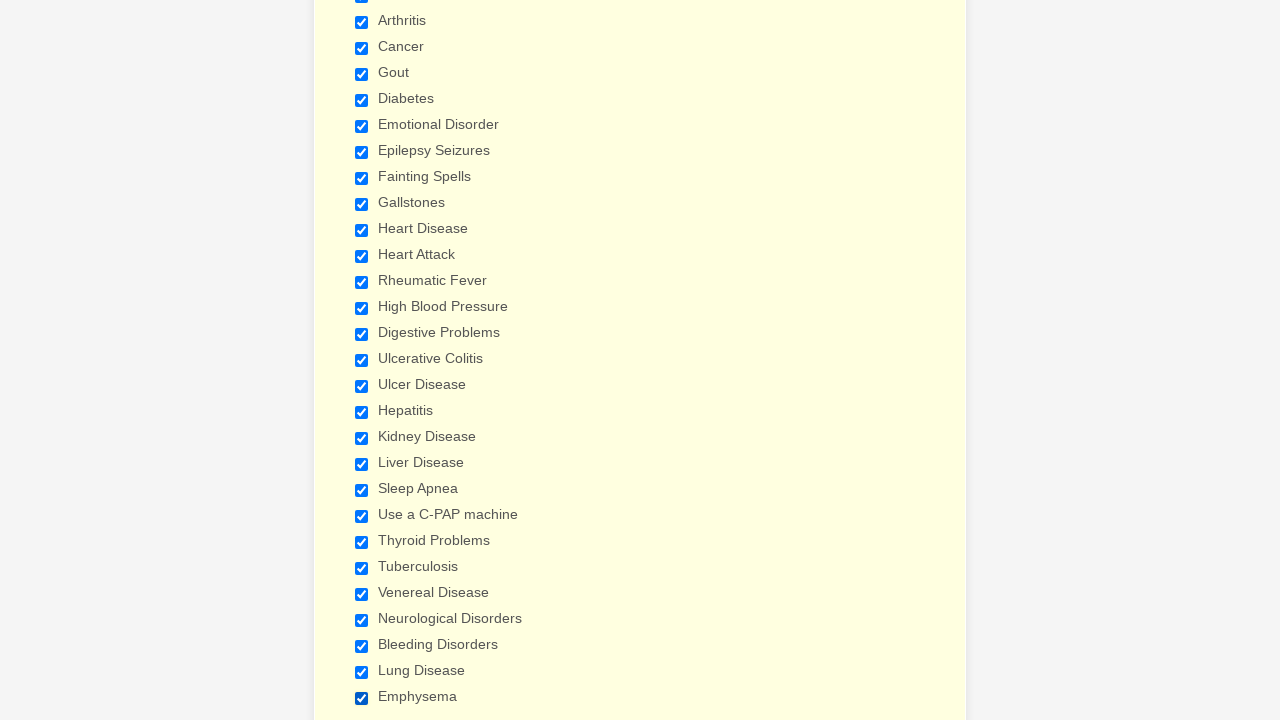

Verified checkbox 22 of 29 is checked
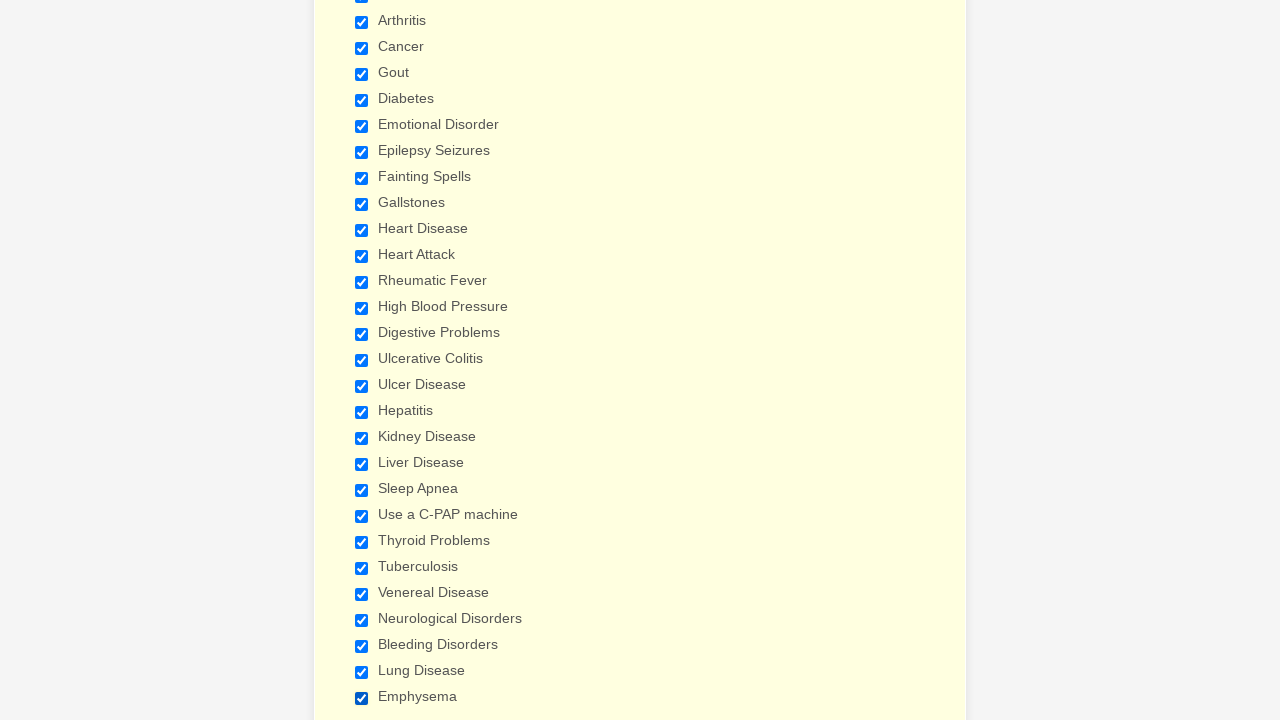

Verified checkbox 23 of 29 is checked
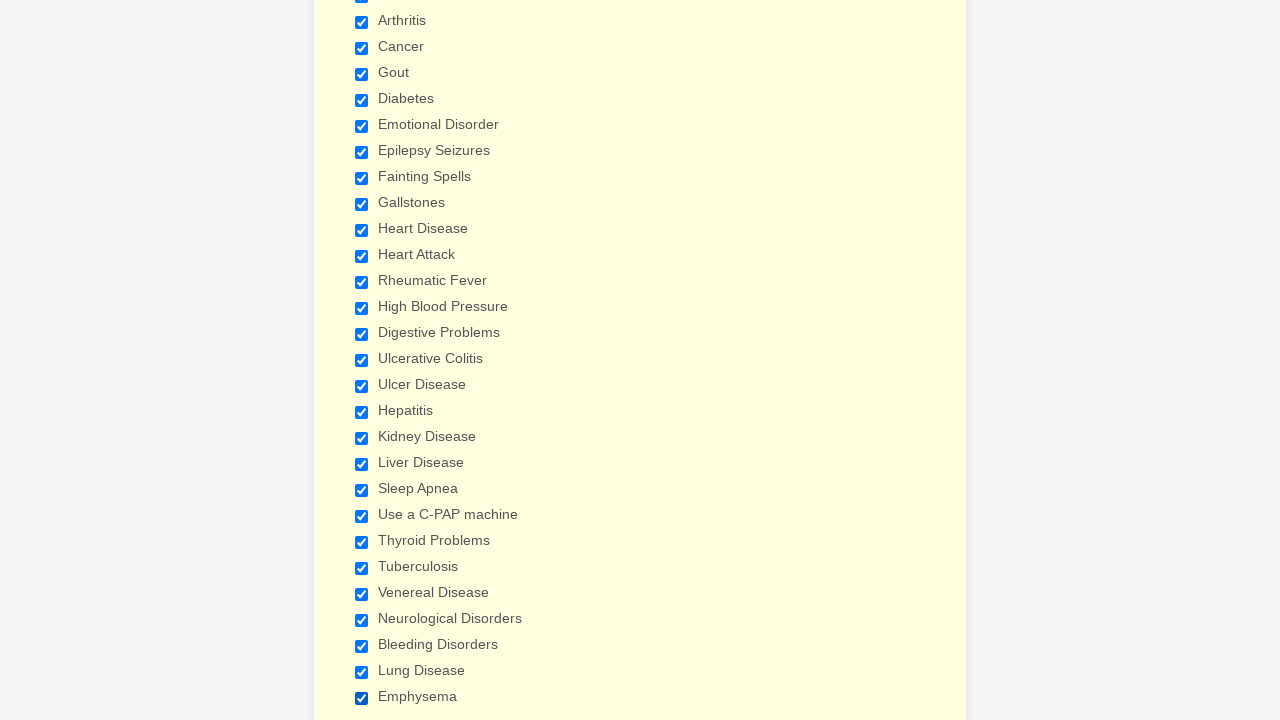

Verified checkbox 24 of 29 is checked
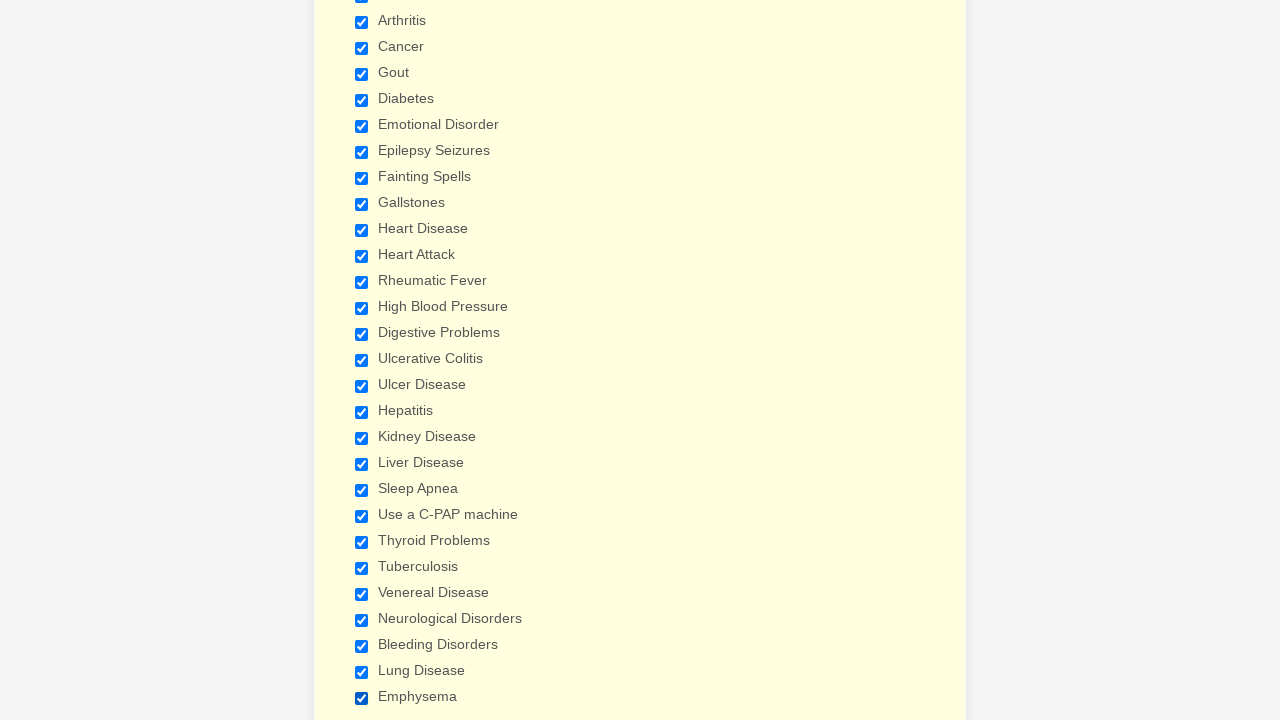

Verified checkbox 25 of 29 is checked
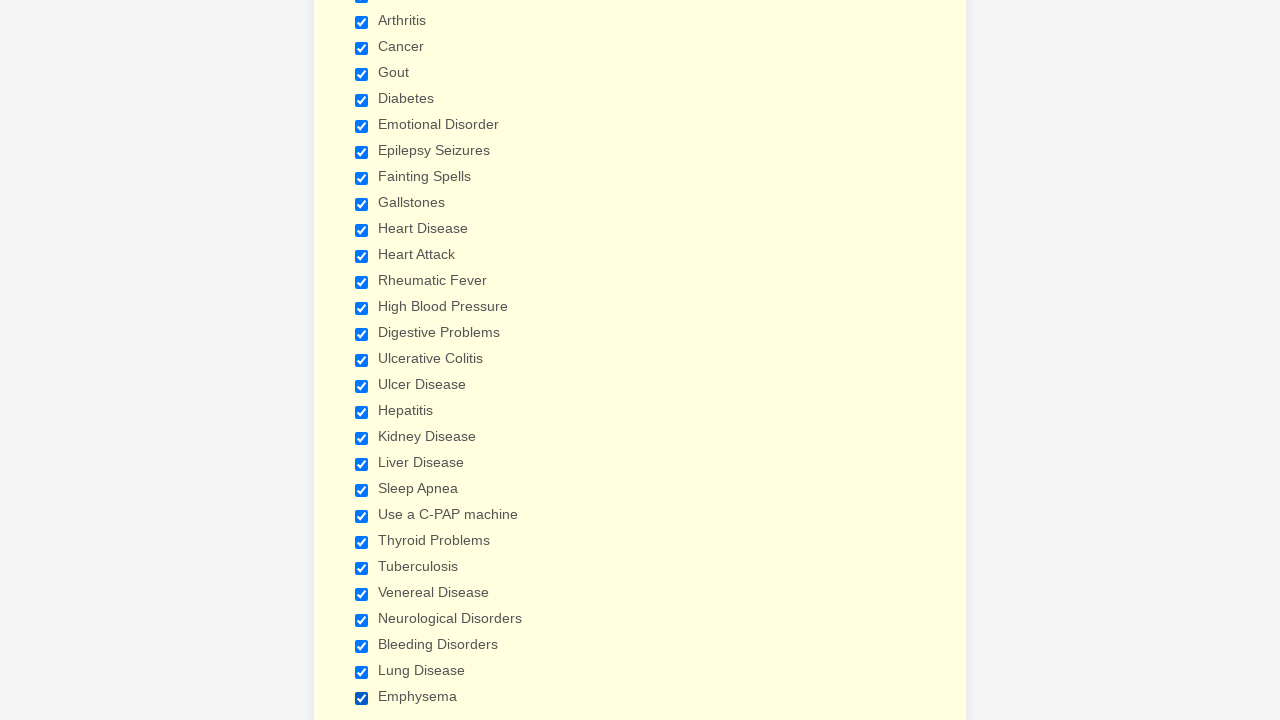

Verified checkbox 26 of 29 is checked
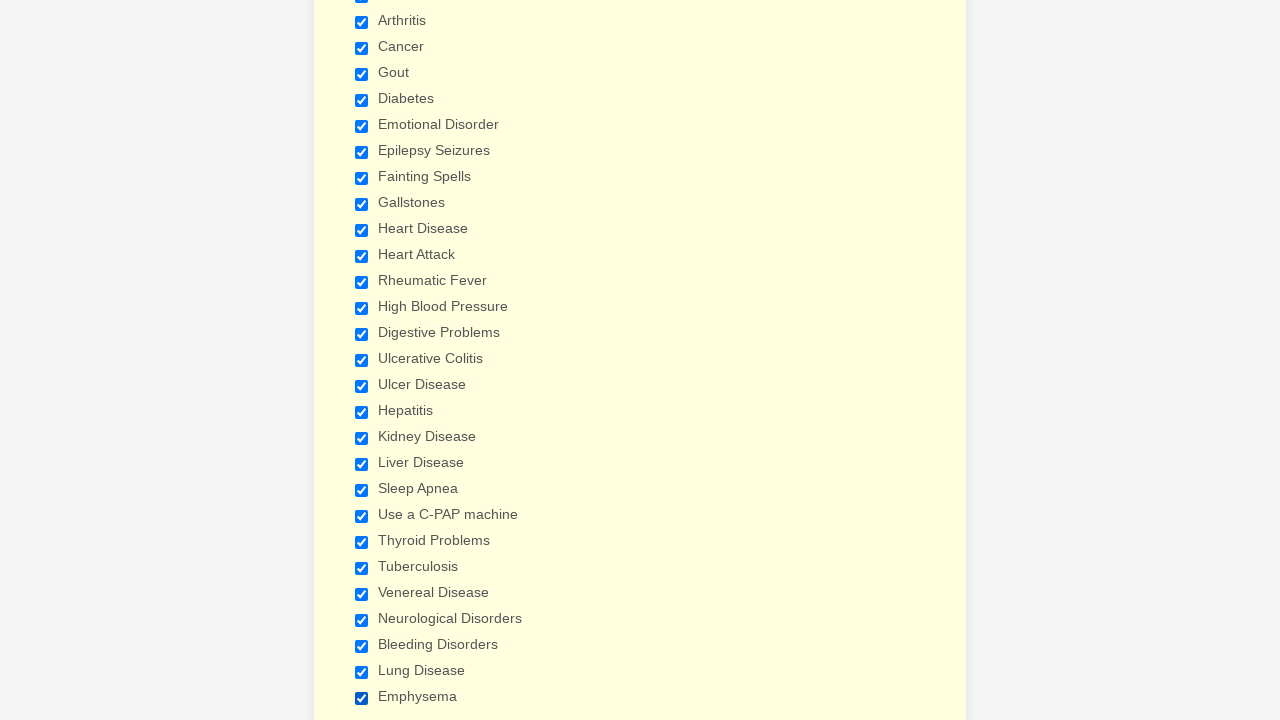

Verified checkbox 27 of 29 is checked
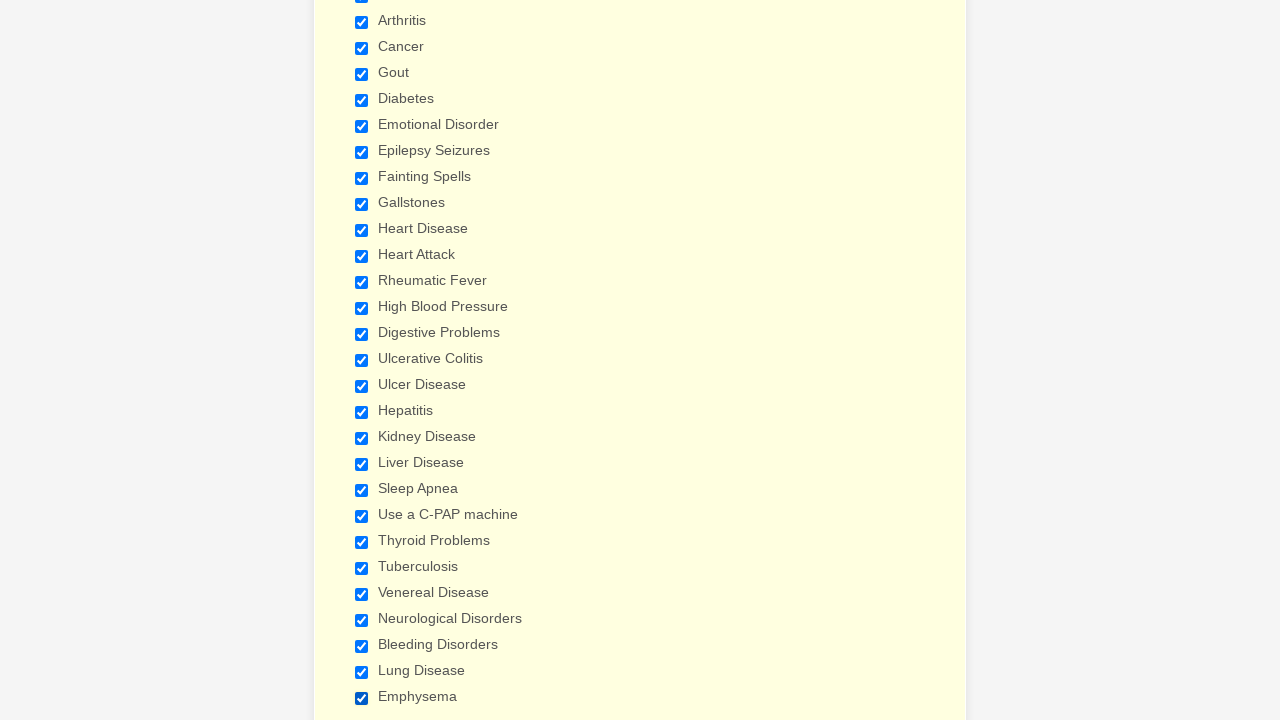

Verified checkbox 28 of 29 is checked
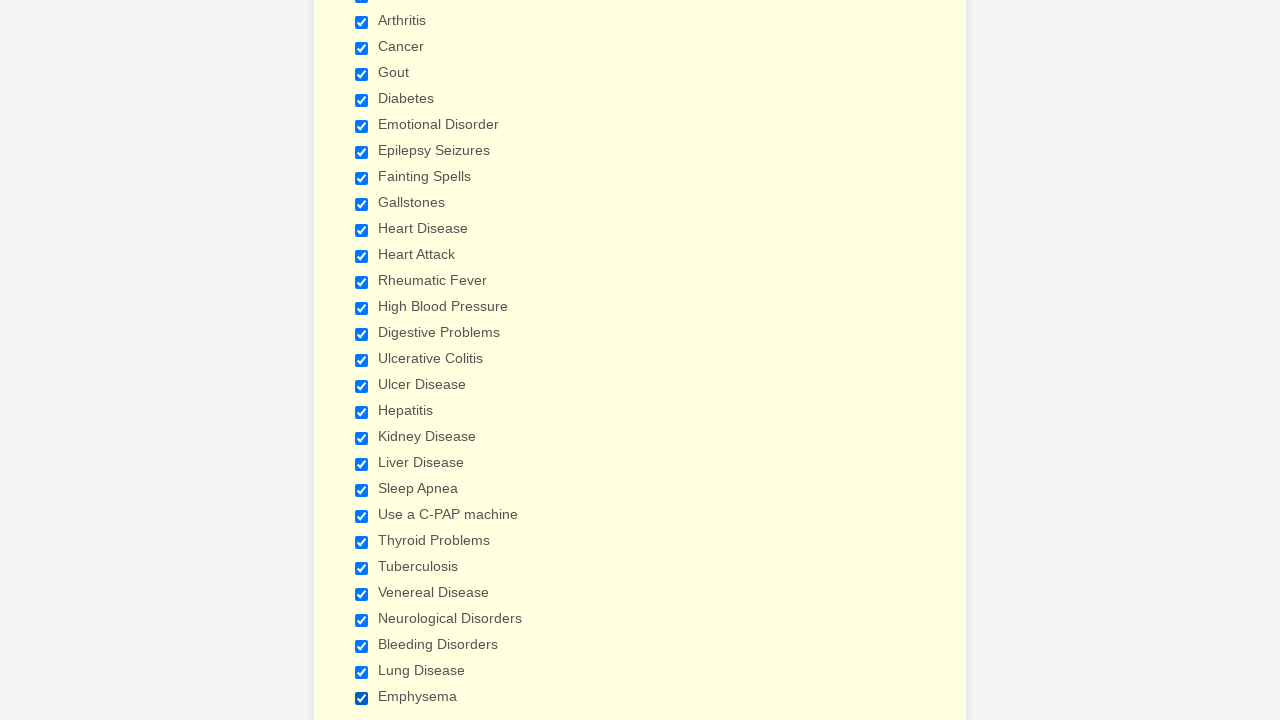

Verified checkbox 29 of 29 is checked
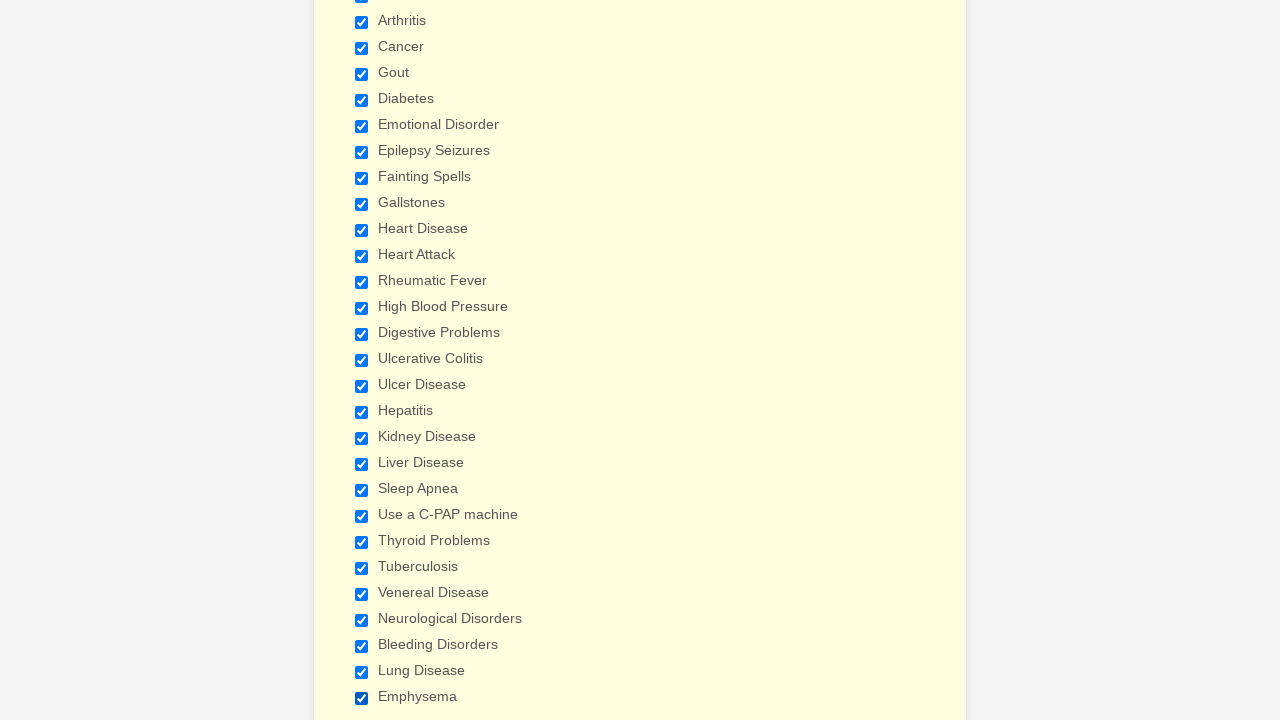

Unchecked checkbox 1 of 29 at (362, 360) on xpath=//input[@type='checkbox'] >> nth=0
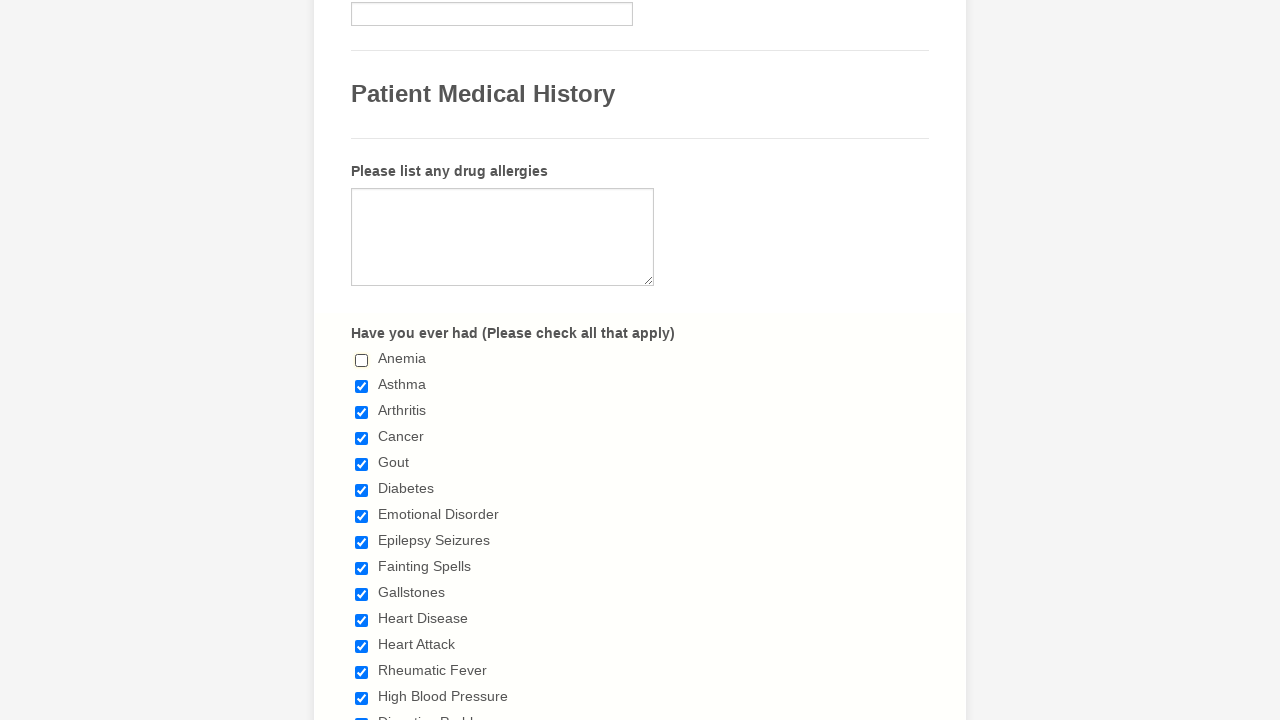

Unchecked checkbox 2 of 29 at (362, 386) on xpath=//input[@type='checkbox'] >> nth=1
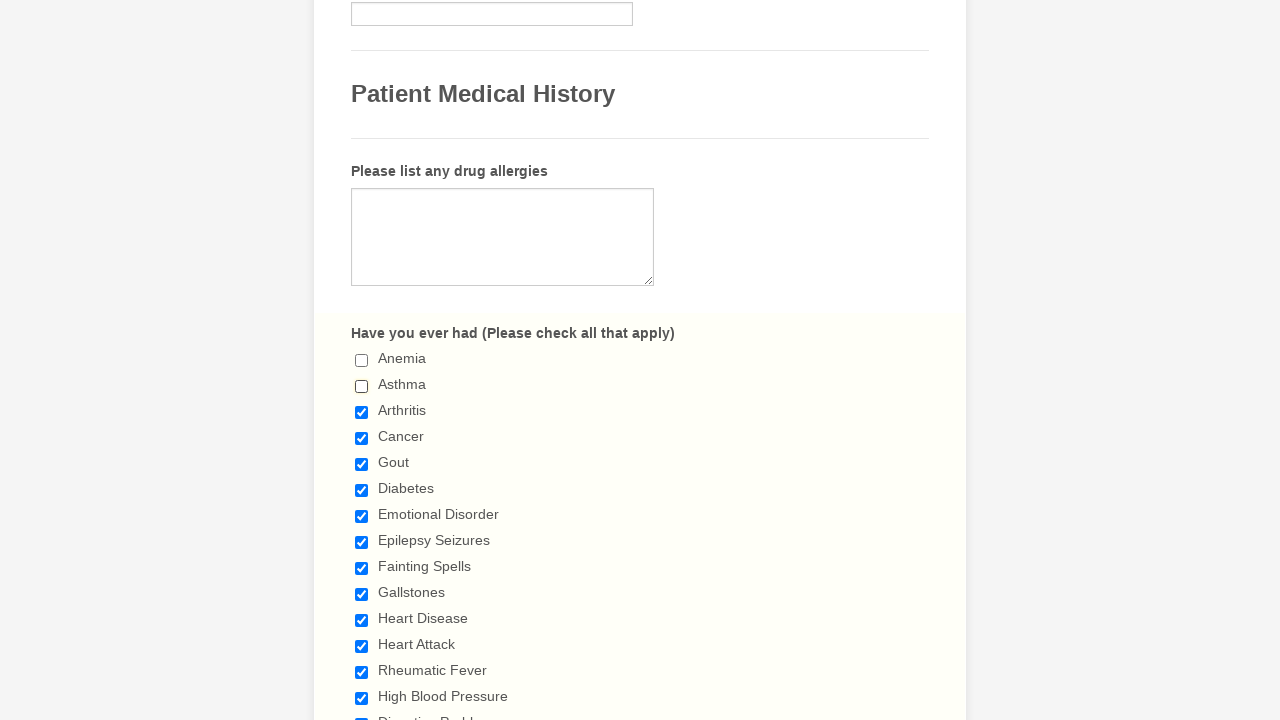

Unchecked checkbox 3 of 29 at (362, 412) on xpath=//input[@type='checkbox'] >> nth=2
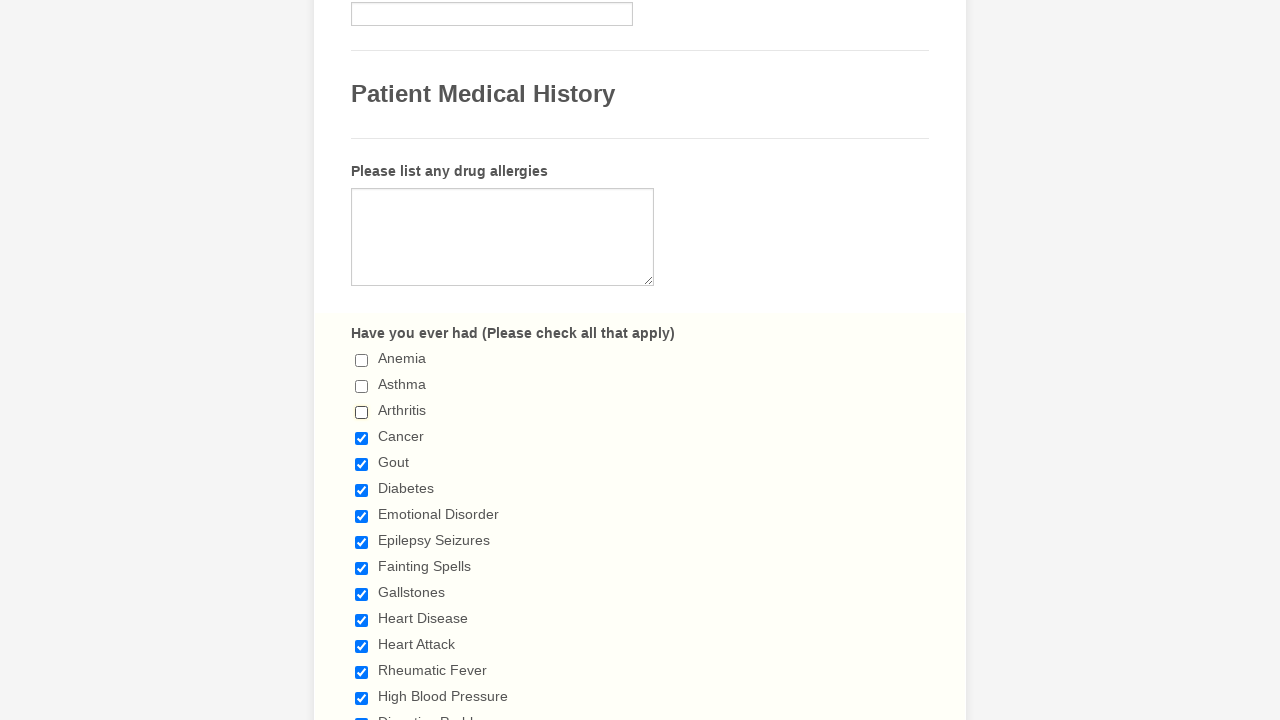

Unchecked checkbox 4 of 29 at (362, 438) on xpath=//input[@type='checkbox'] >> nth=3
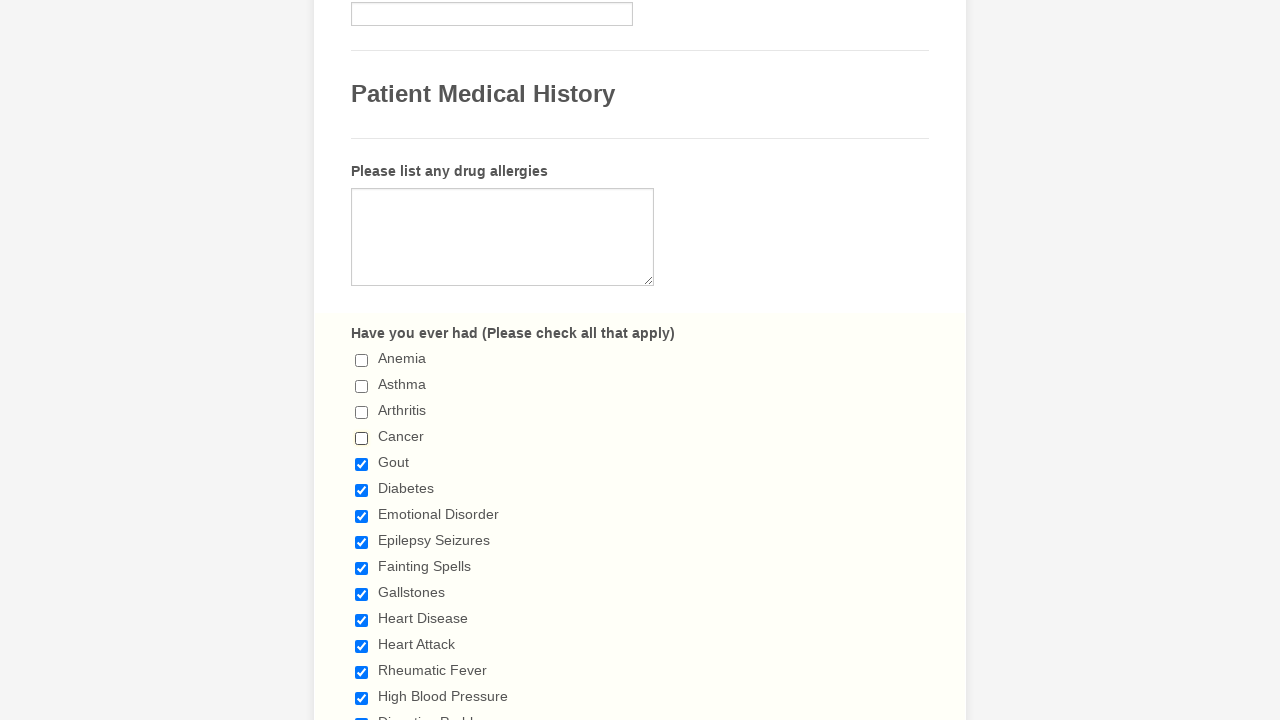

Unchecked checkbox 5 of 29 at (362, 464) on xpath=//input[@type='checkbox'] >> nth=4
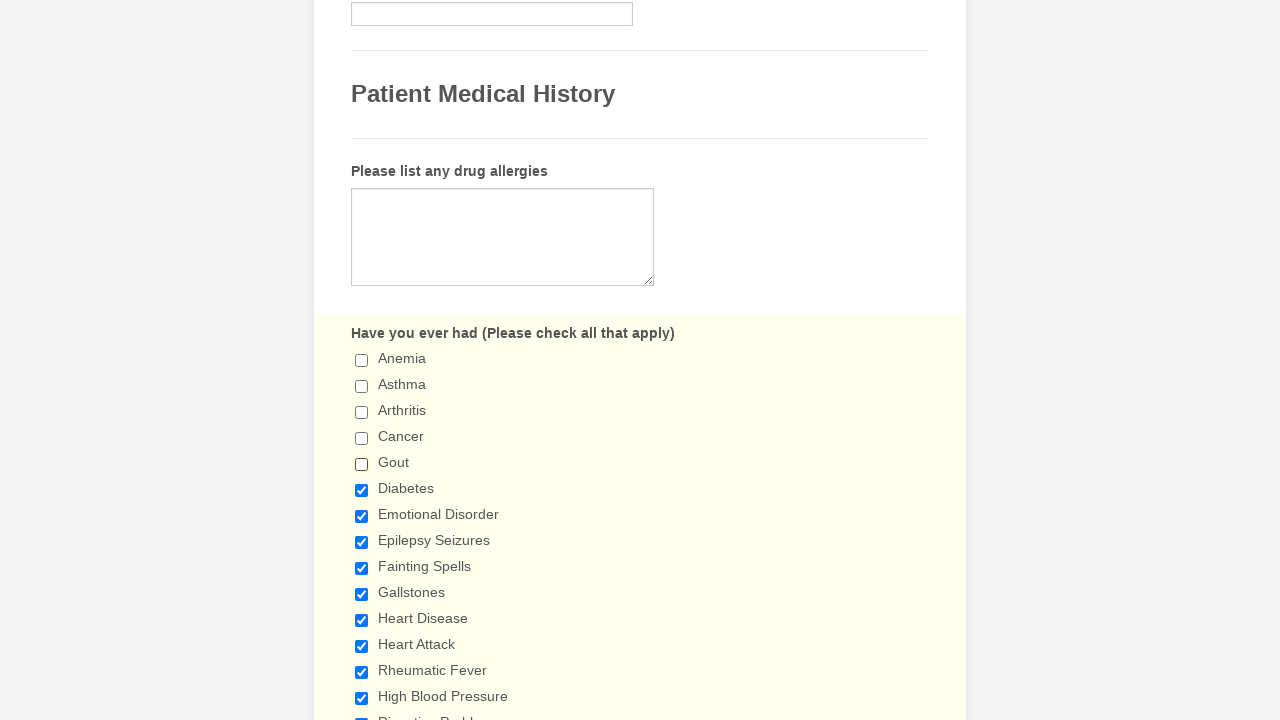

Unchecked checkbox 6 of 29 at (362, 490) on xpath=//input[@type='checkbox'] >> nth=5
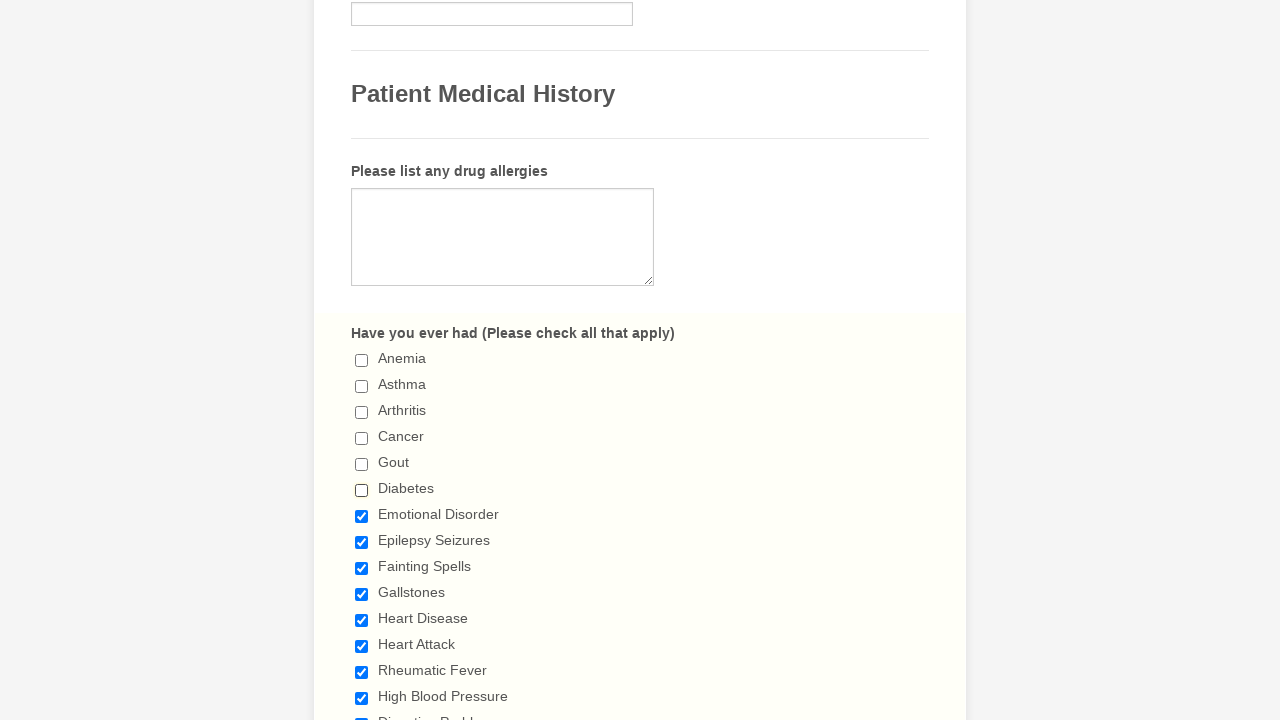

Unchecked checkbox 7 of 29 at (362, 516) on xpath=//input[@type='checkbox'] >> nth=6
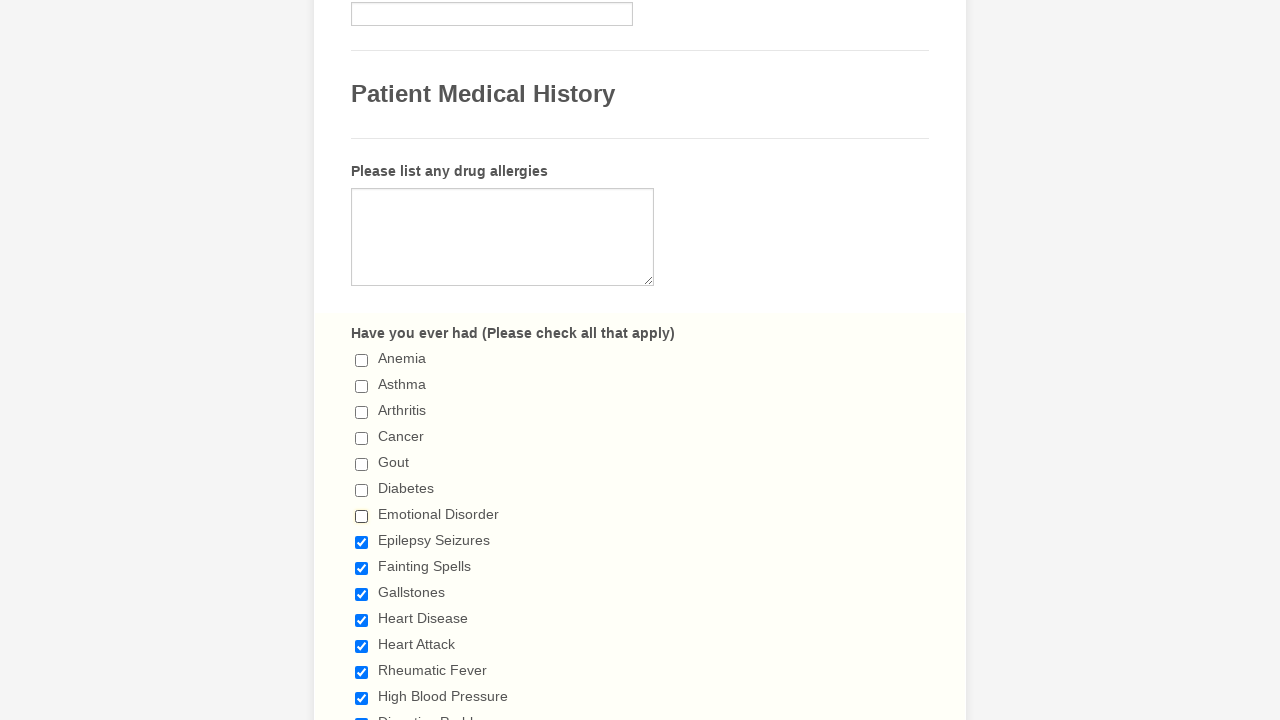

Unchecked checkbox 8 of 29 at (362, 542) on xpath=//input[@type='checkbox'] >> nth=7
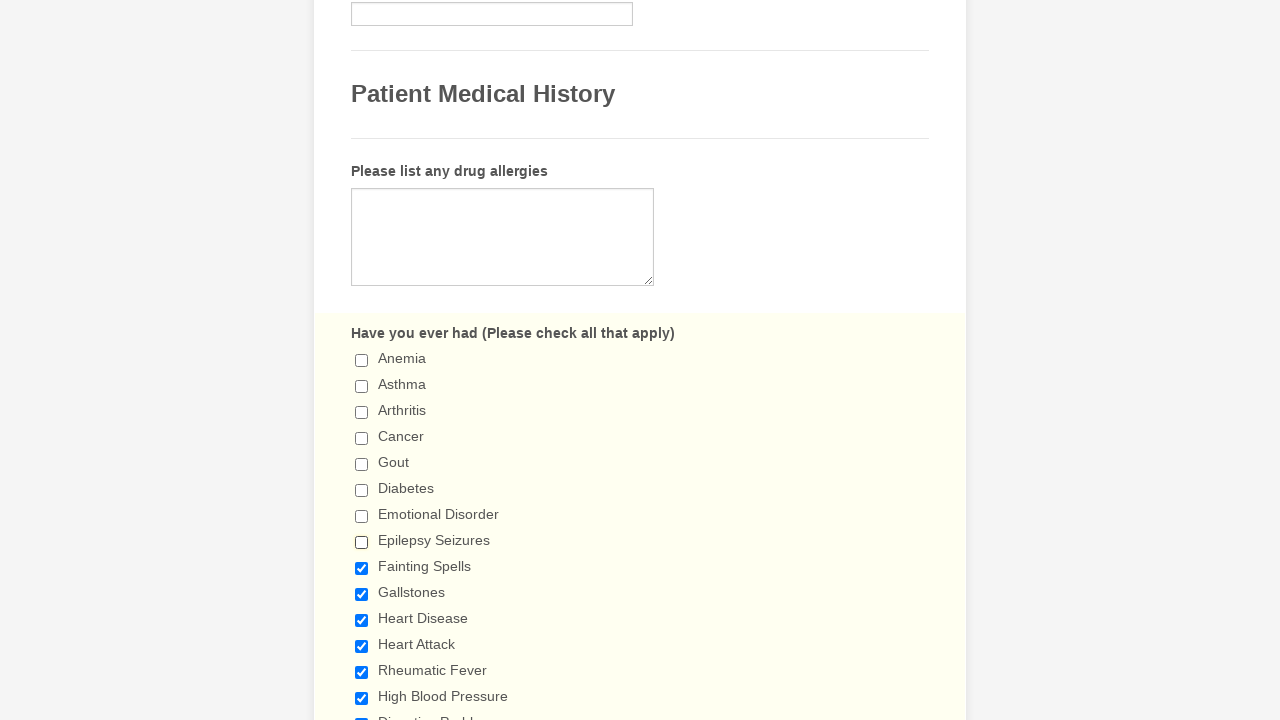

Unchecked checkbox 9 of 29 at (362, 568) on xpath=//input[@type='checkbox'] >> nth=8
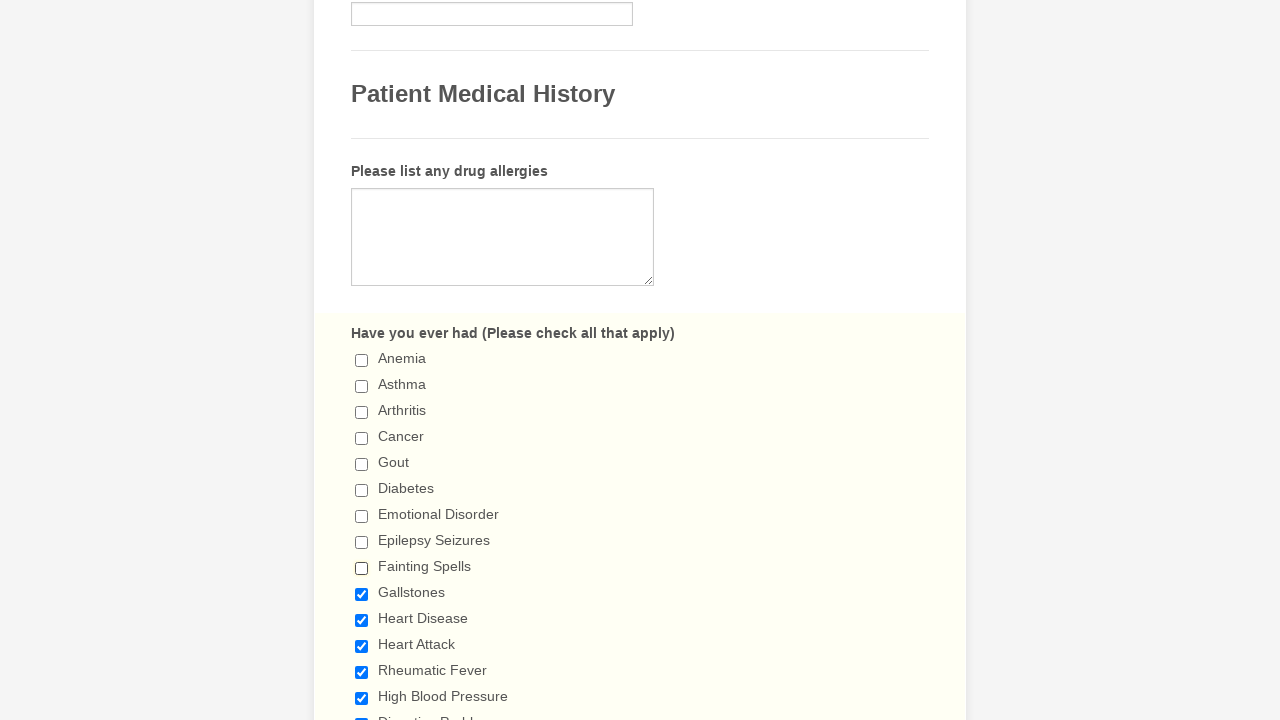

Unchecked checkbox 10 of 29 at (362, 594) on xpath=//input[@type='checkbox'] >> nth=9
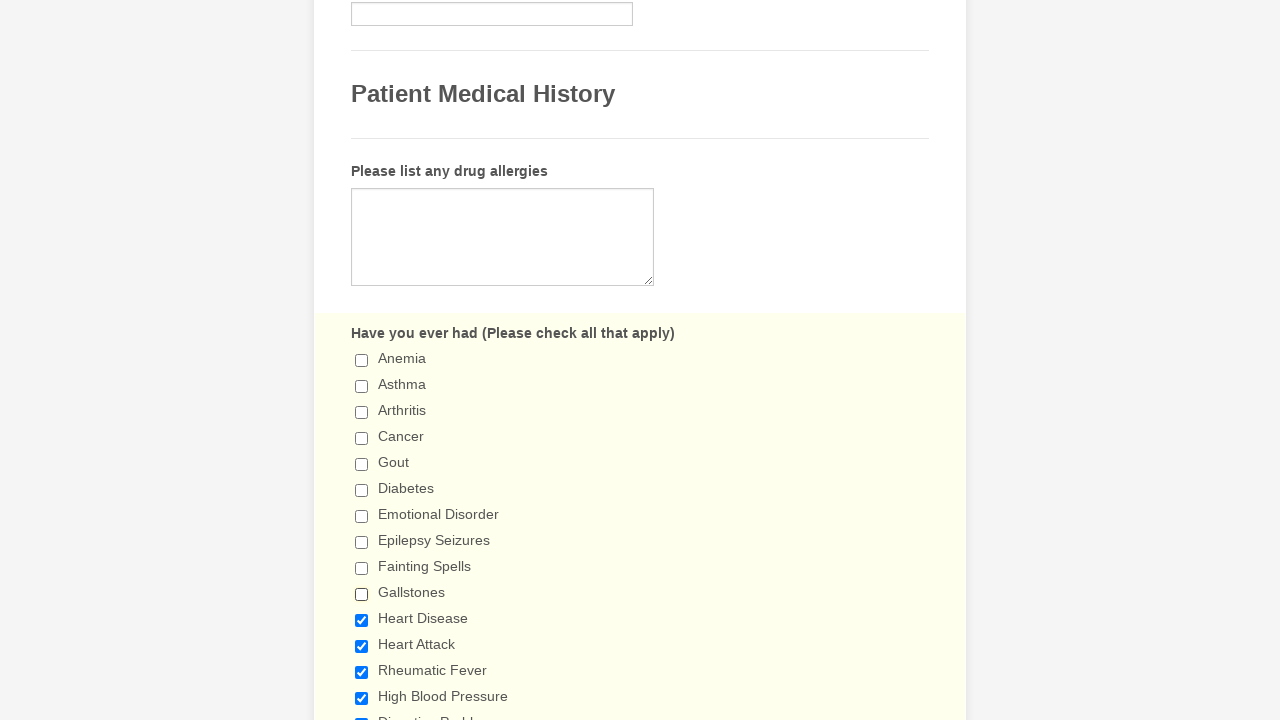

Unchecked checkbox 11 of 29 at (362, 620) on xpath=//input[@type='checkbox'] >> nth=10
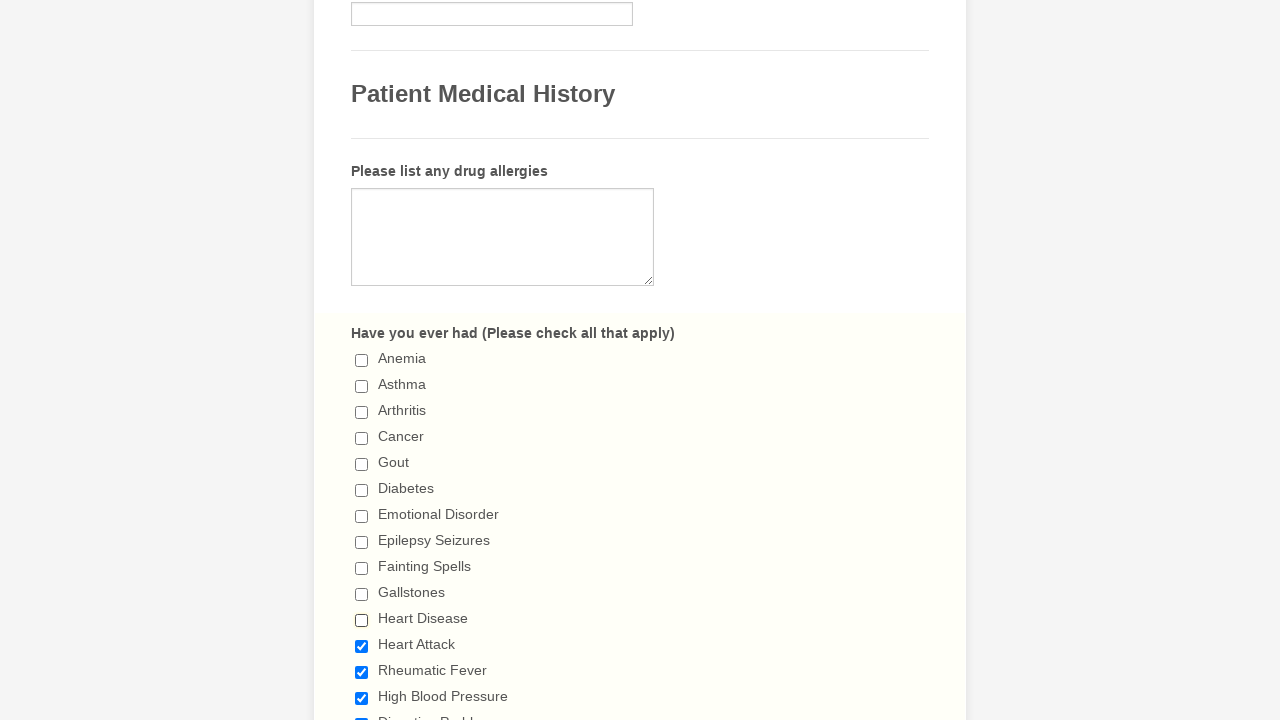

Unchecked checkbox 12 of 29 at (362, 646) on xpath=//input[@type='checkbox'] >> nth=11
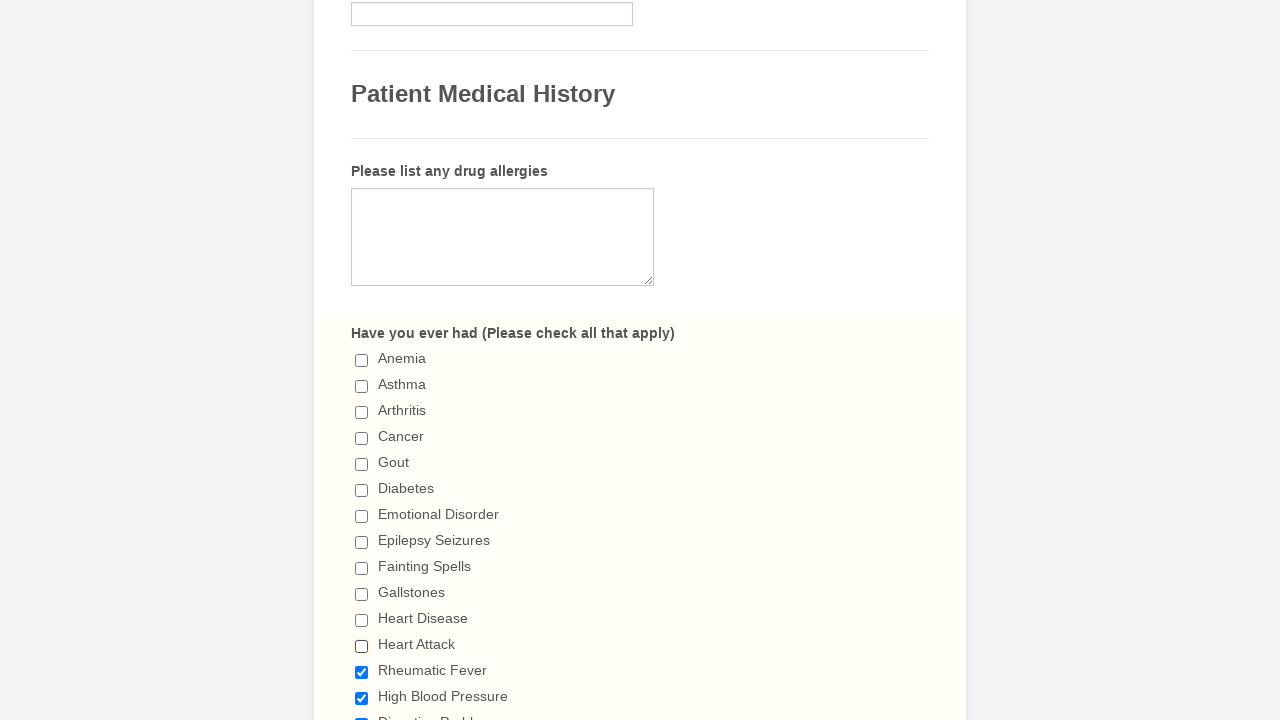

Unchecked checkbox 13 of 29 at (362, 672) on xpath=//input[@type='checkbox'] >> nth=12
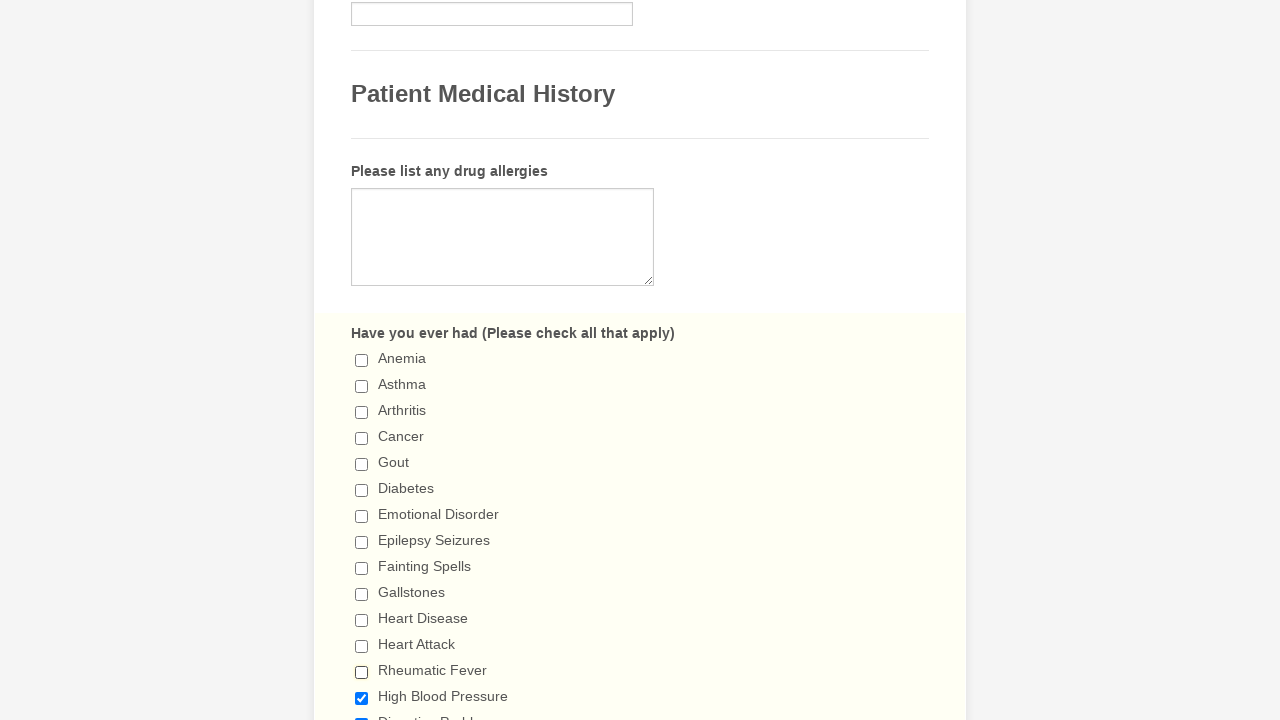

Unchecked checkbox 14 of 29 at (362, 698) on xpath=//input[@type='checkbox'] >> nth=13
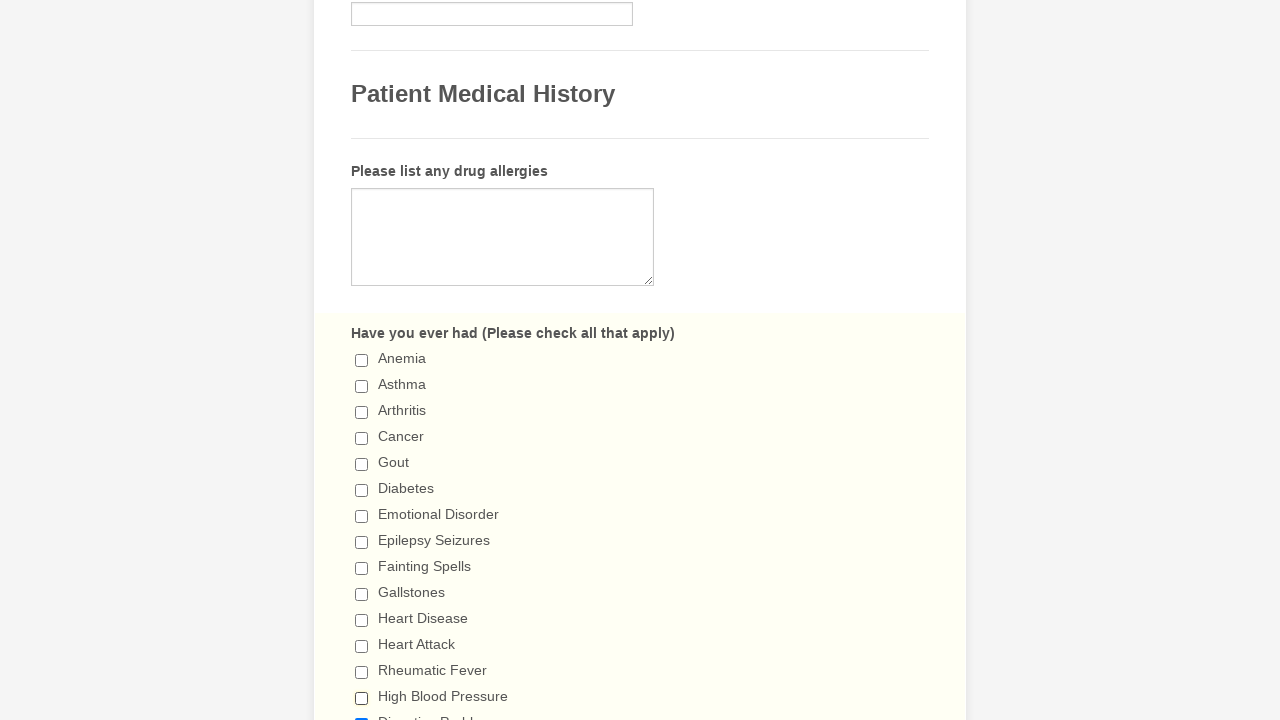

Unchecked checkbox 15 of 29 at (362, 714) on xpath=//input[@type='checkbox'] >> nth=14
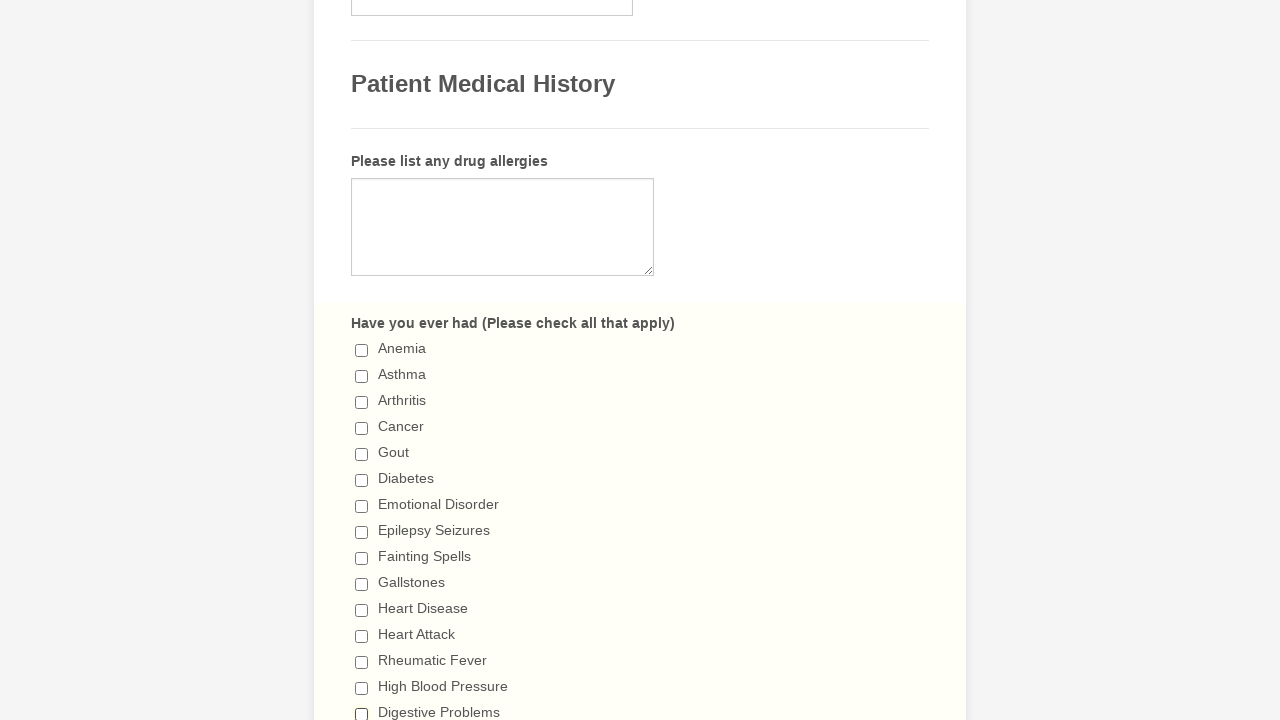

Unchecked checkbox 16 of 29 at (362, 360) on xpath=//input[@type='checkbox'] >> nth=15
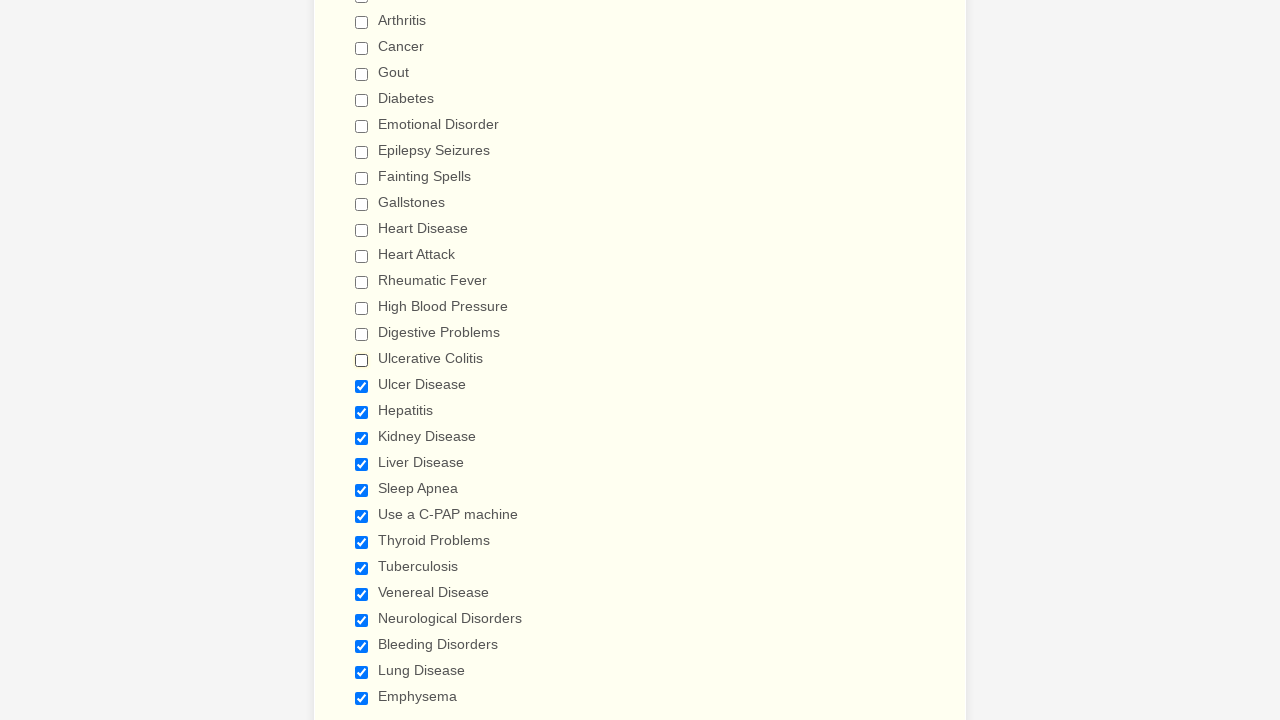

Unchecked checkbox 17 of 29 at (362, 386) on xpath=//input[@type='checkbox'] >> nth=16
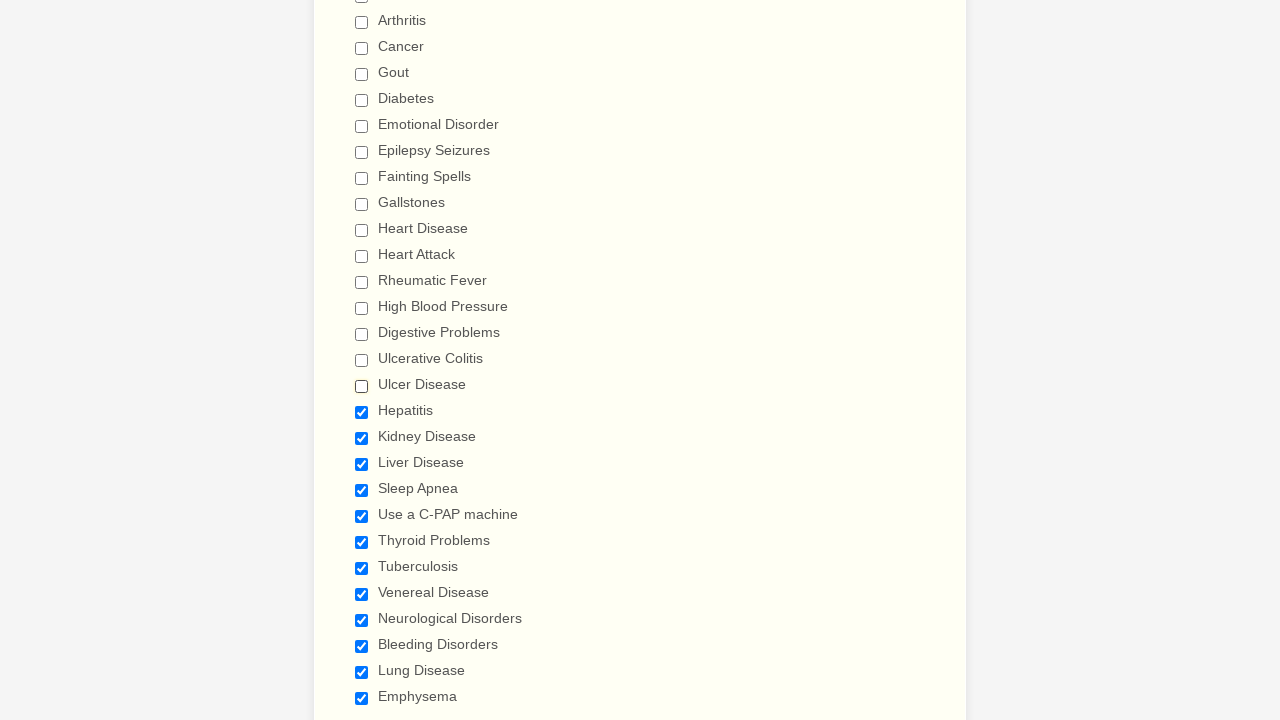

Unchecked checkbox 18 of 29 at (362, 412) on xpath=//input[@type='checkbox'] >> nth=17
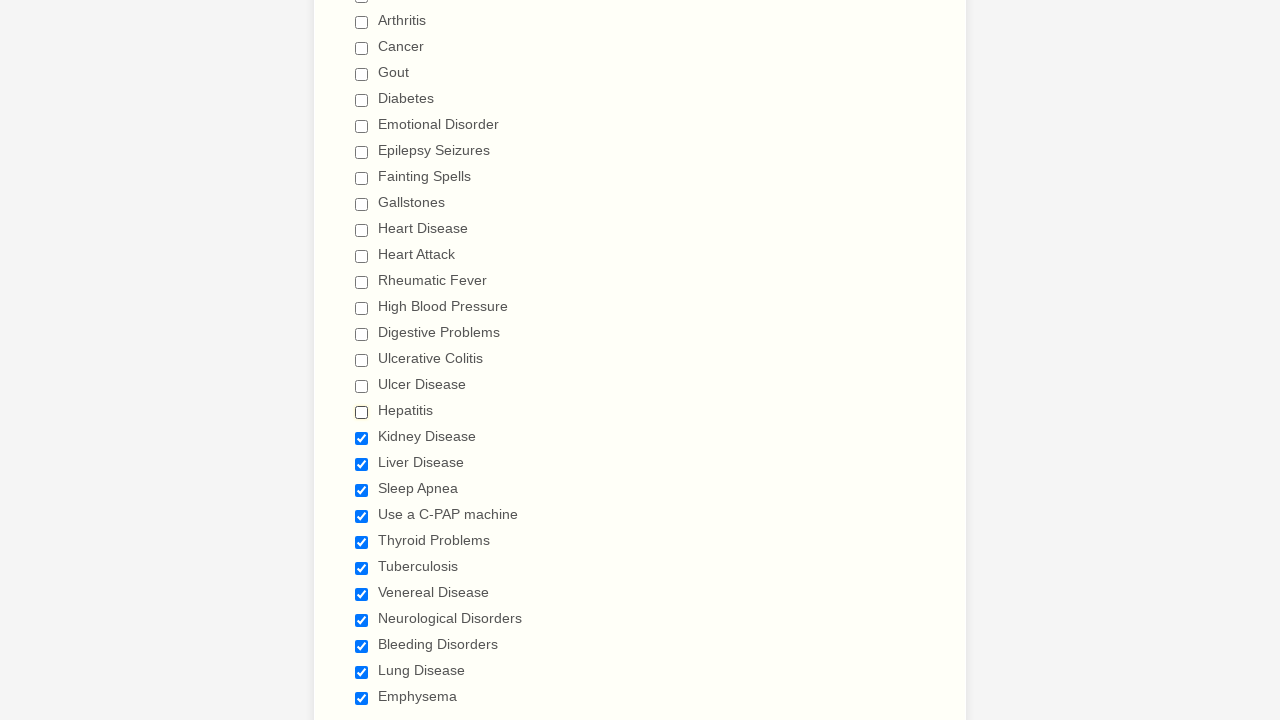

Unchecked checkbox 19 of 29 at (362, 438) on xpath=//input[@type='checkbox'] >> nth=18
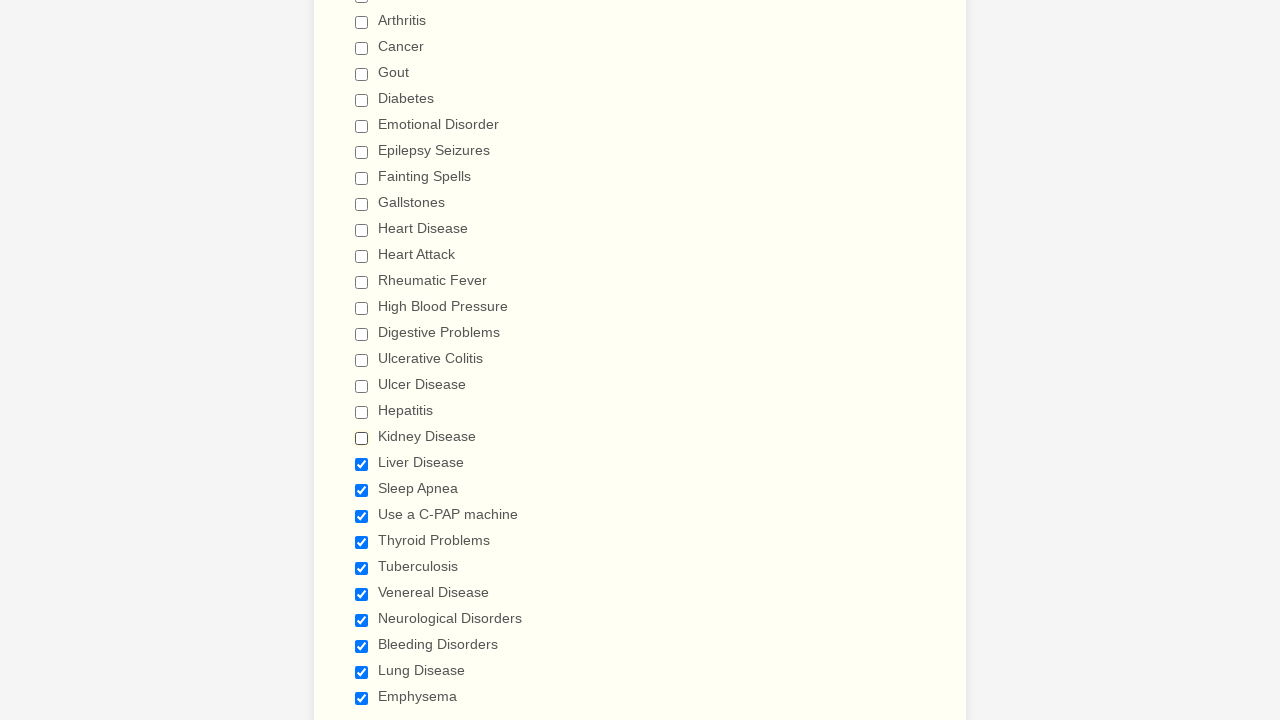

Unchecked checkbox 20 of 29 at (362, 464) on xpath=//input[@type='checkbox'] >> nth=19
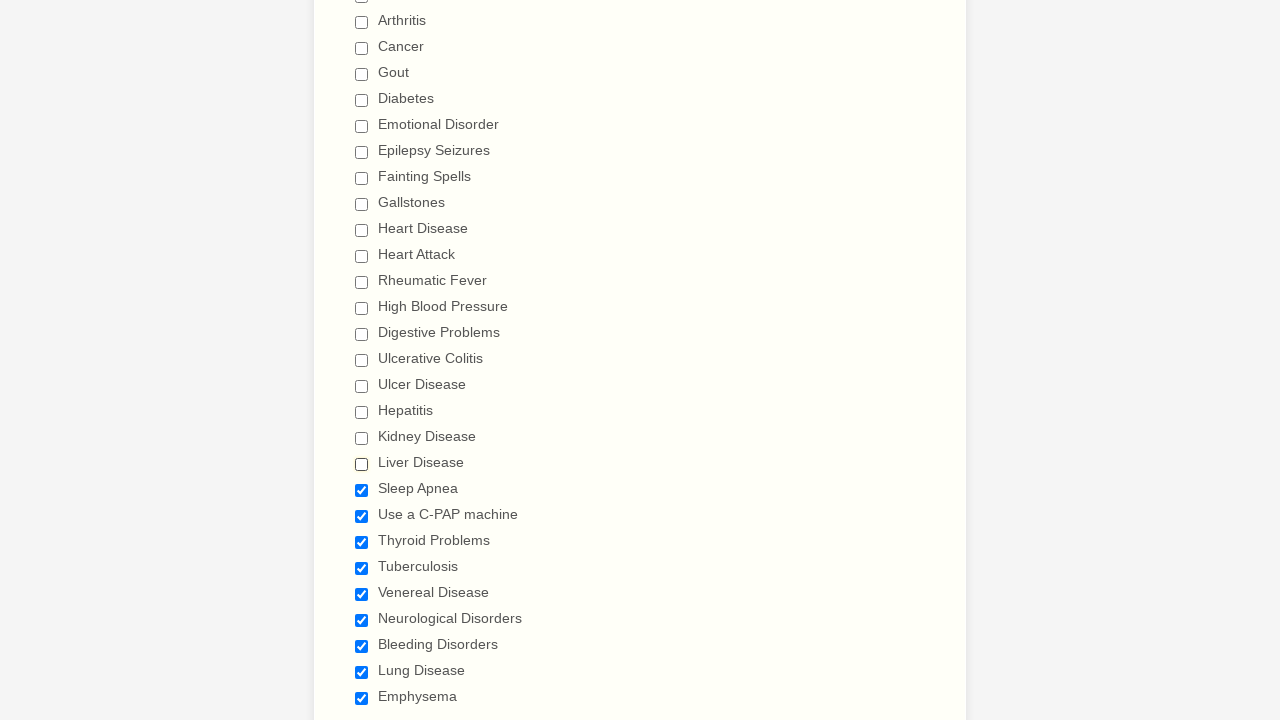

Unchecked checkbox 21 of 29 at (362, 490) on xpath=//input[@type='checkbox'] >> nth=20
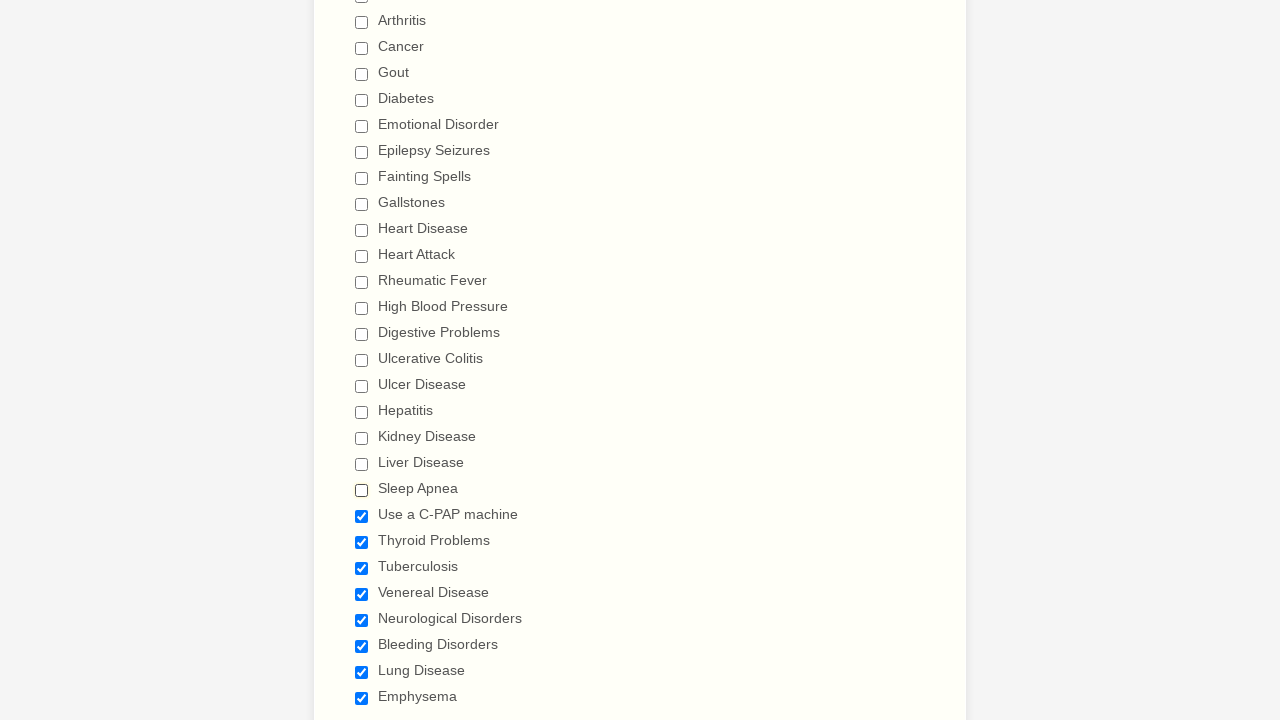

Unchecked checkbox 22 of 29 at (362, 516) on xpath=//input[@type='checkbox'] >> nth=21
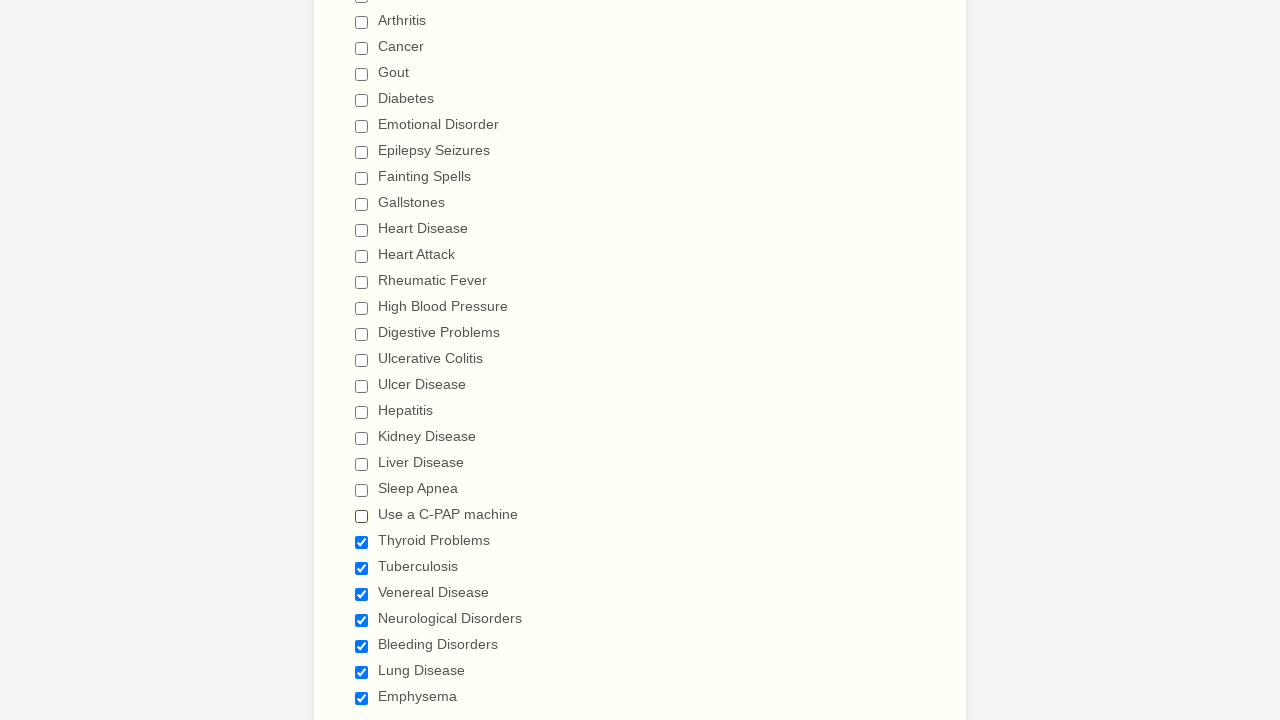

Unchecked checkbox 23 of 29 at (362, 542) on xpath=//input[@type='checkbox'] >> nth=22
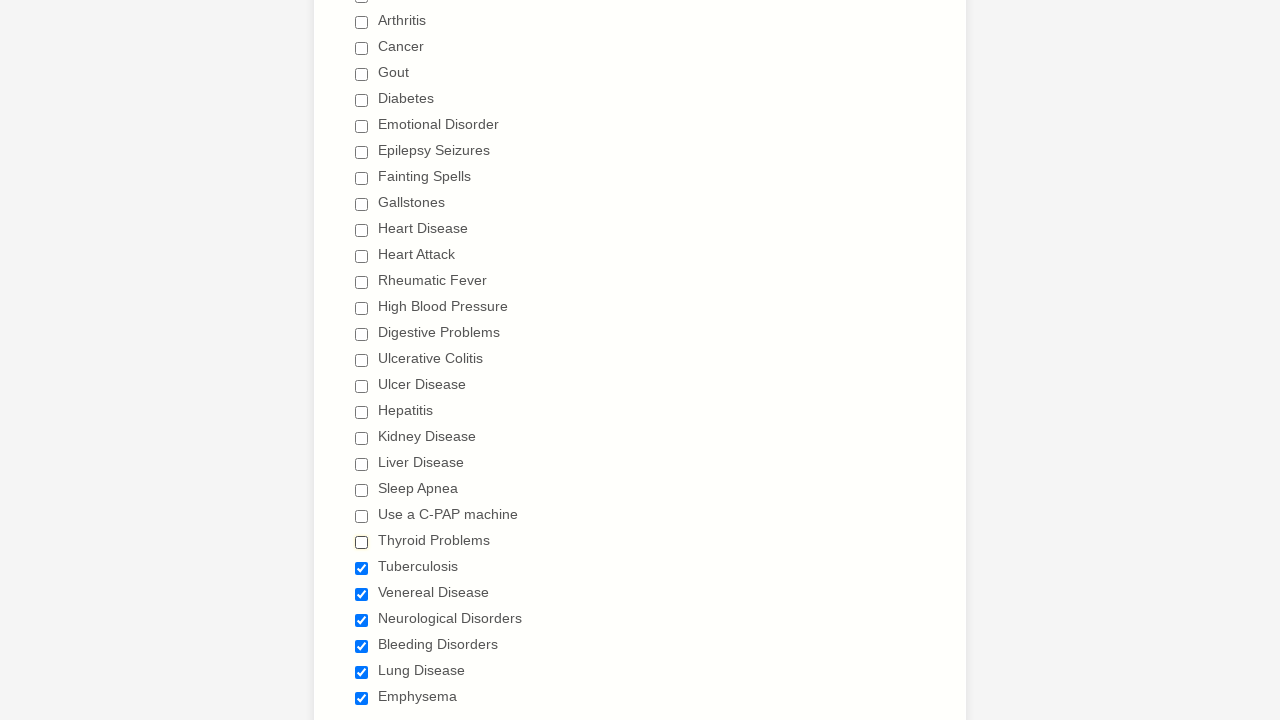

Unchecked checkbox 24 of 29 at (362, 568) on xpath=//input[@type='checkbox'] >> nth=23
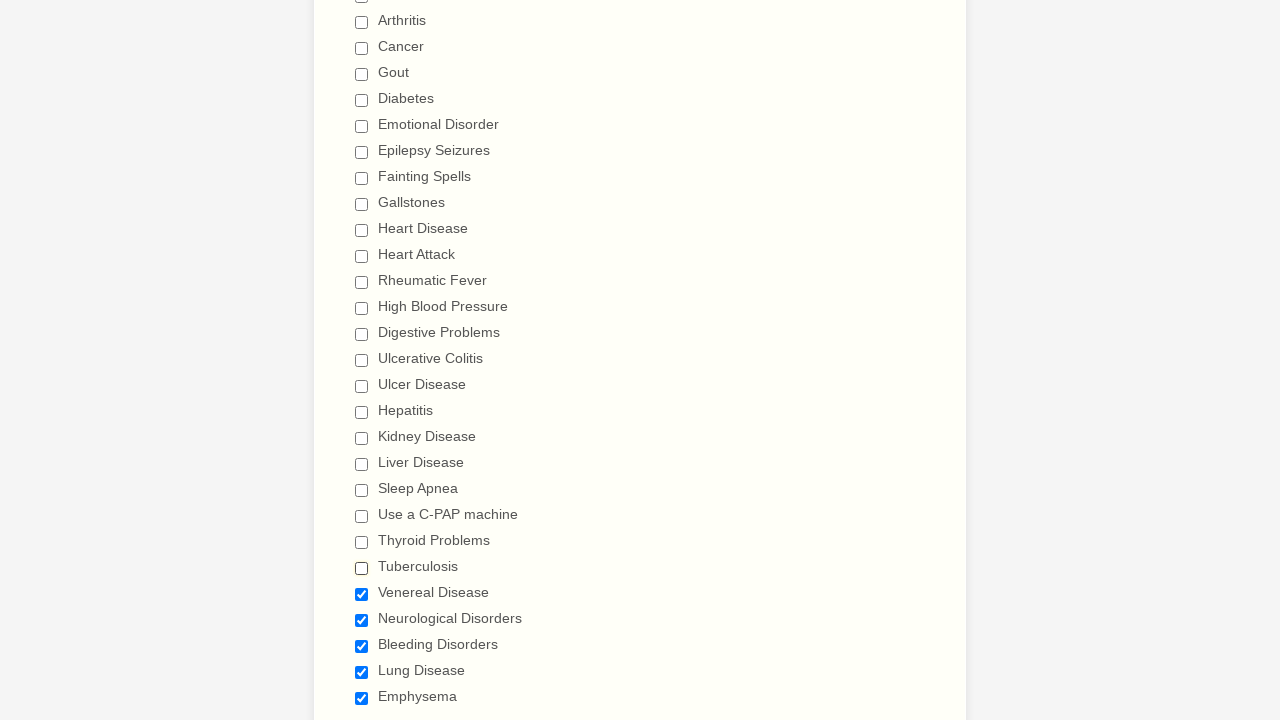

Unchecked checkbox 25 of 29 at (362, 594) on xpath=//input[@type='checkbox'] >> nth=24
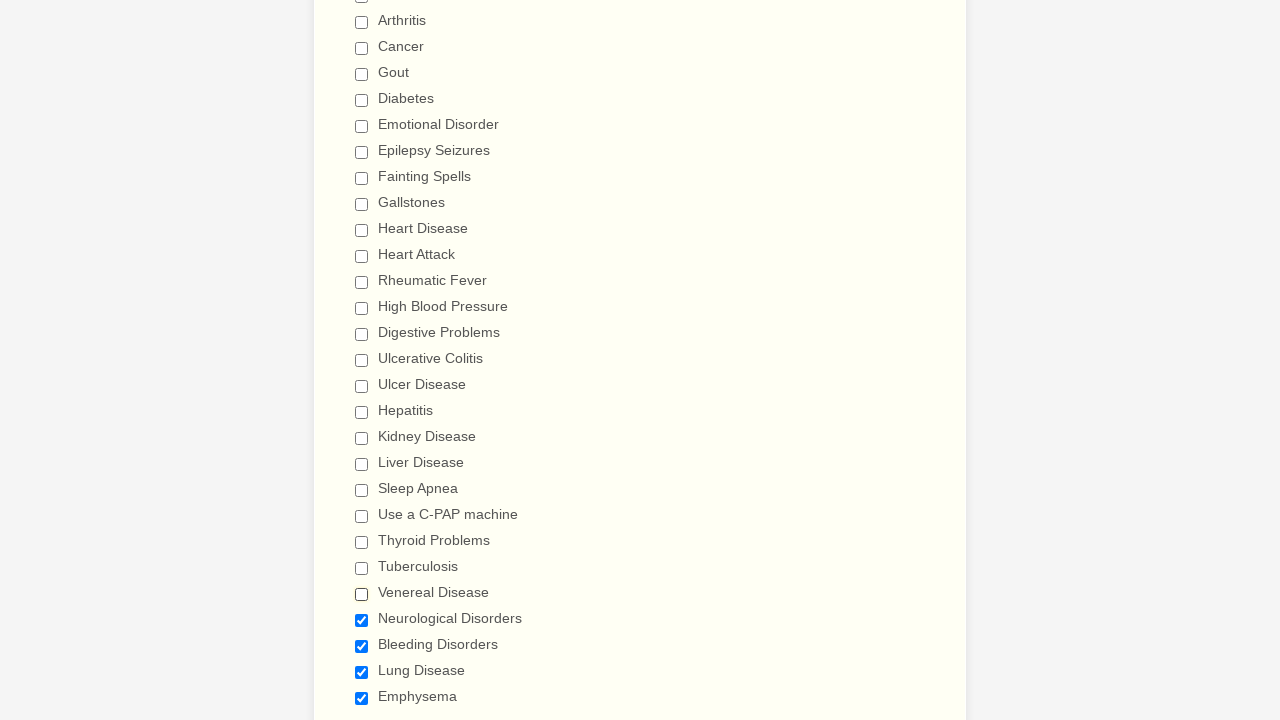

Unchecked checkbox 26 of 29 at (362, 620) on xpath=//input[@type='checkbox'] >> nth=25
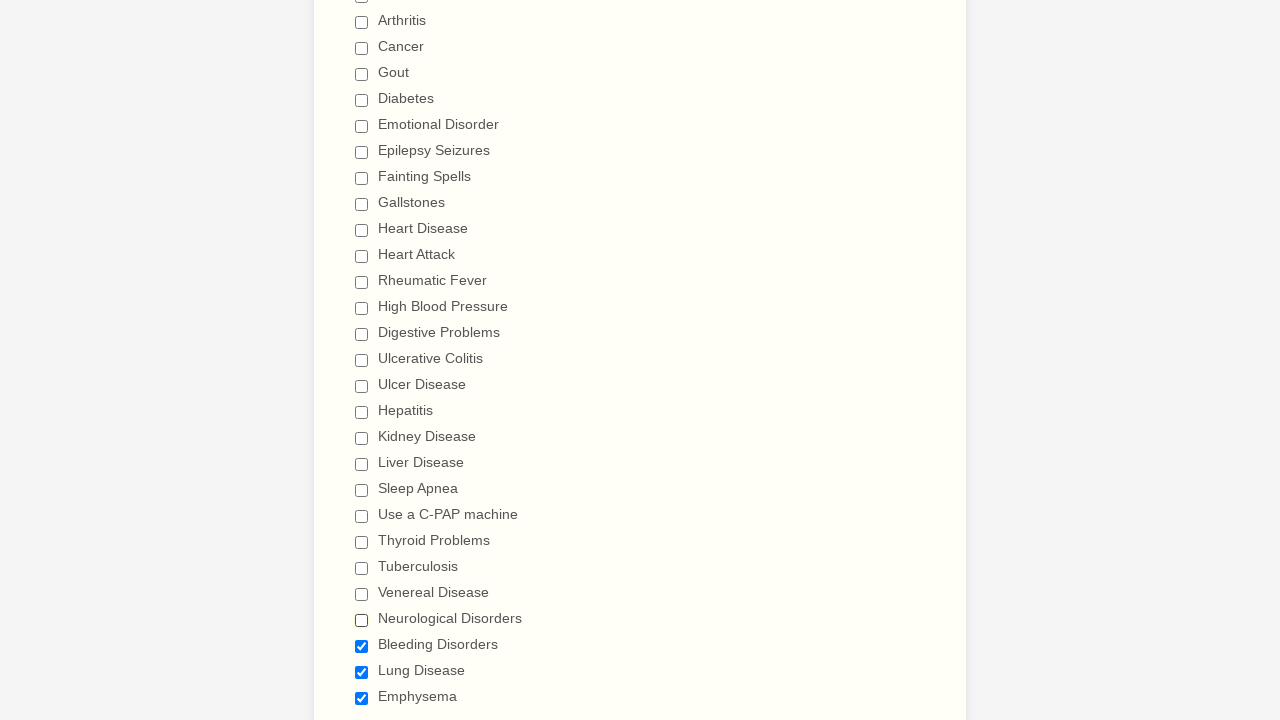

Unchecked checkbox 27 of 29 at (362, 646) on xpath=//input[@type='checkbox'] >> nth=26
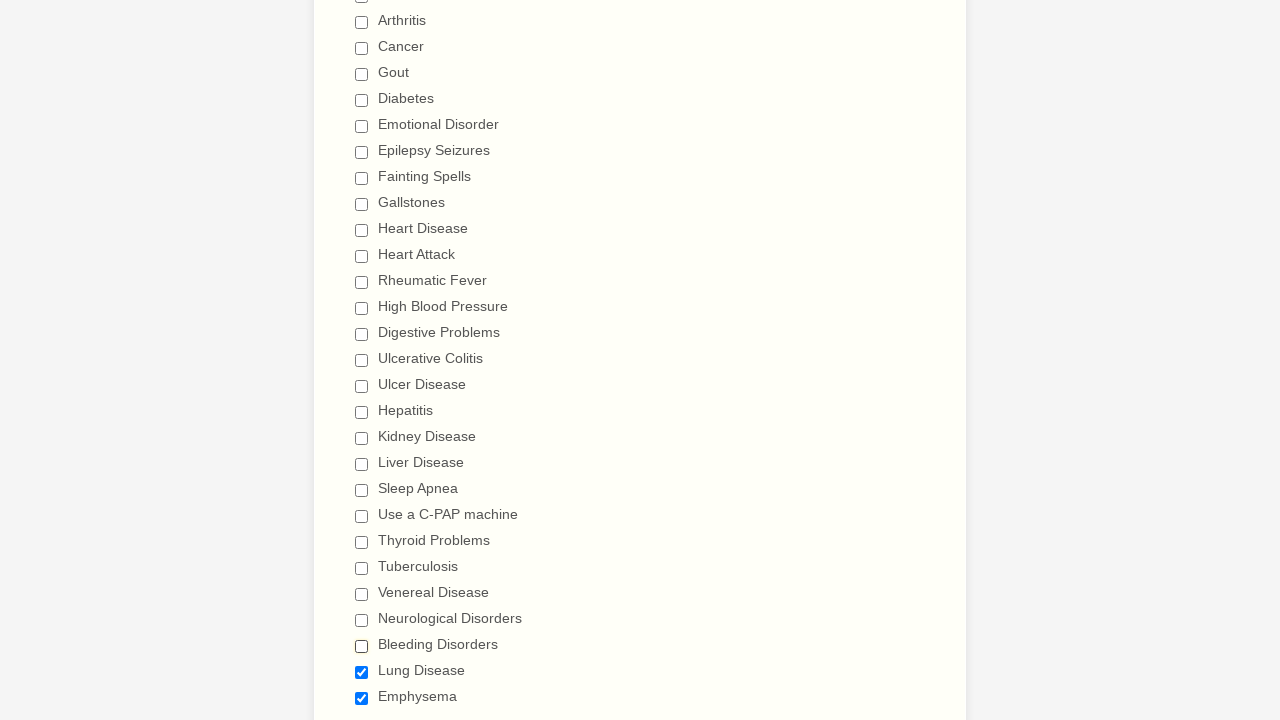

Unchecked checkbox 28 of 29 at (362, 672) on xpath=//input[@type='checkbox'] >> nth=27
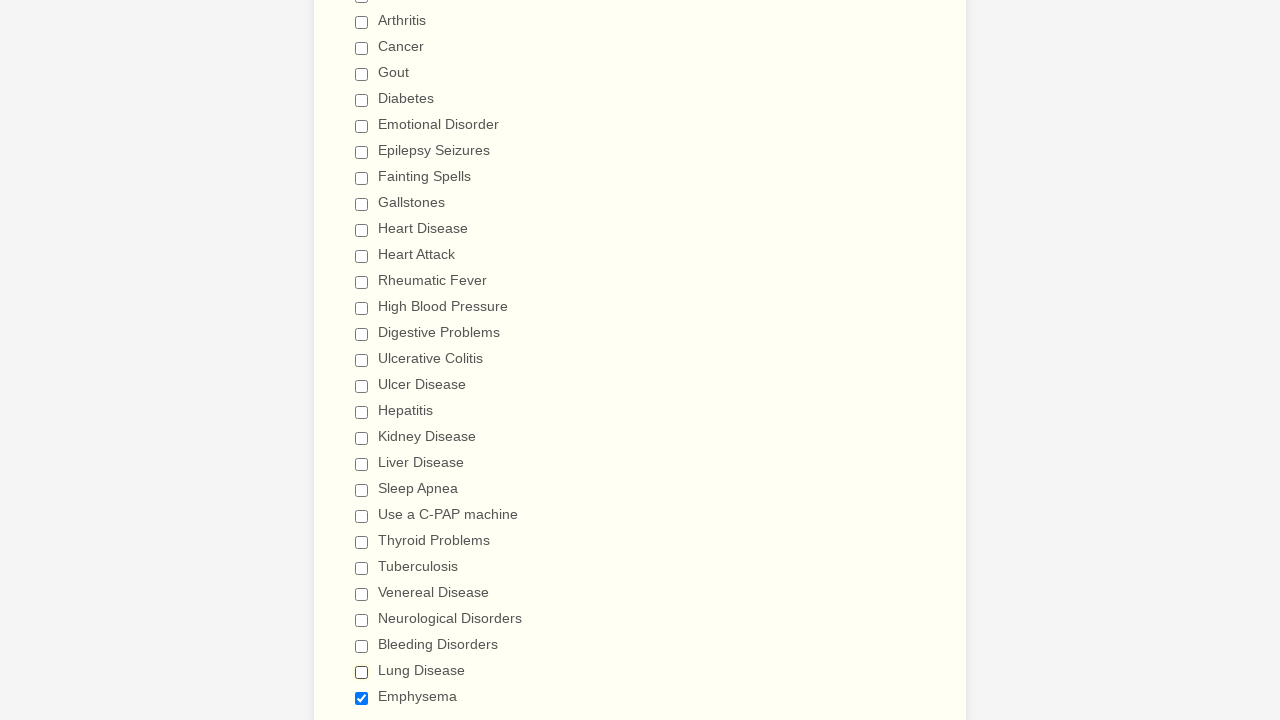

Unchecked checkbox 29 of 29 at (362, 698) on xpath=//input[@type='checkbox'] >> nth=28
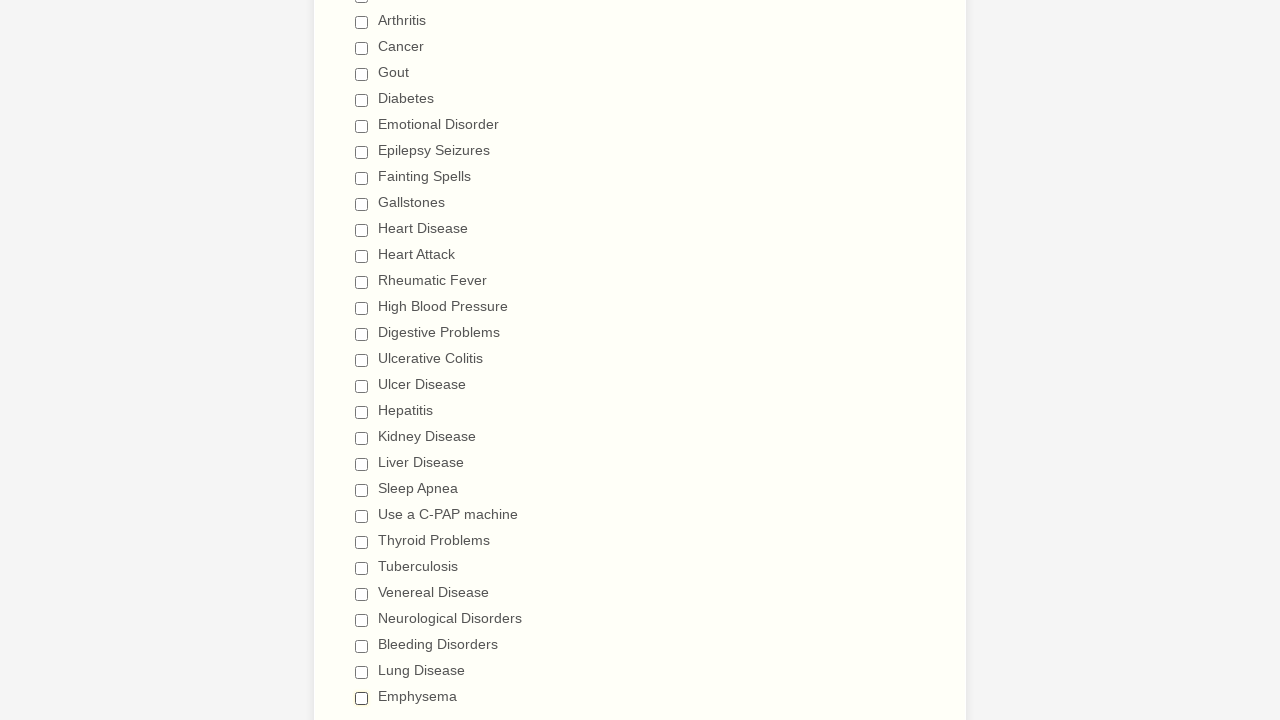

Verified checkbox 1 of 29 is unchecked
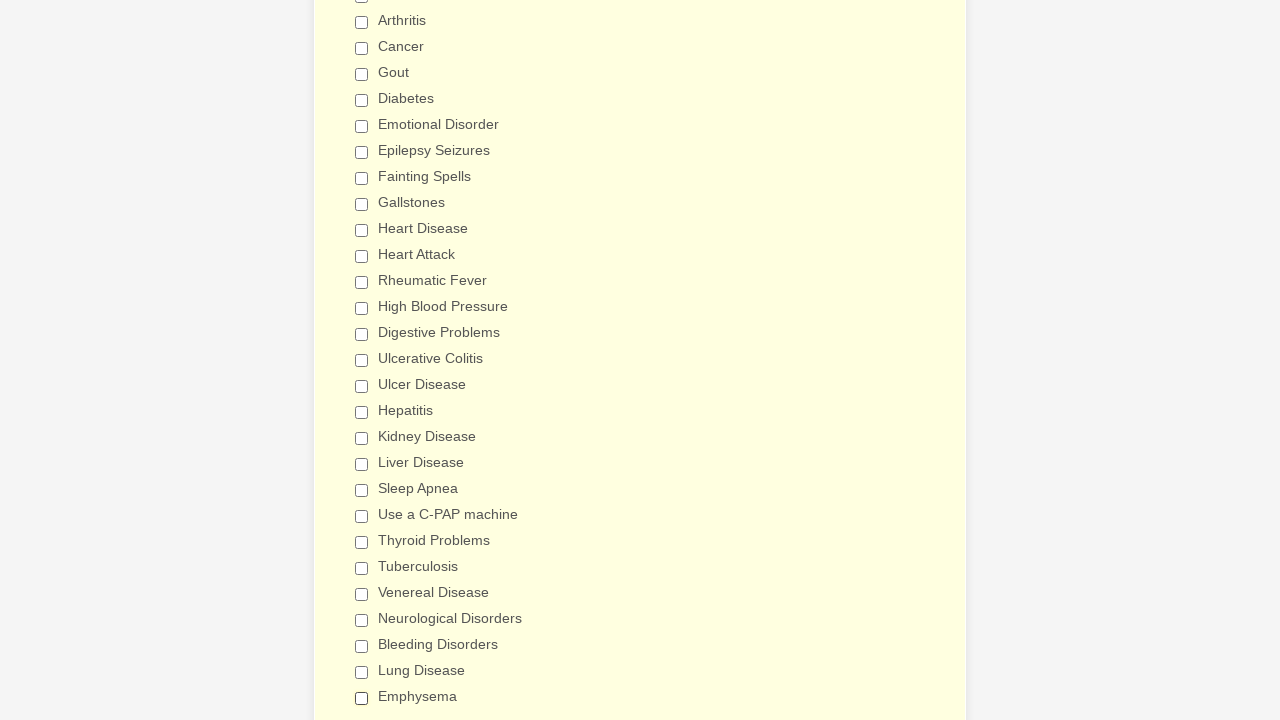

Verified checkbox 2 of 29 is unchecked
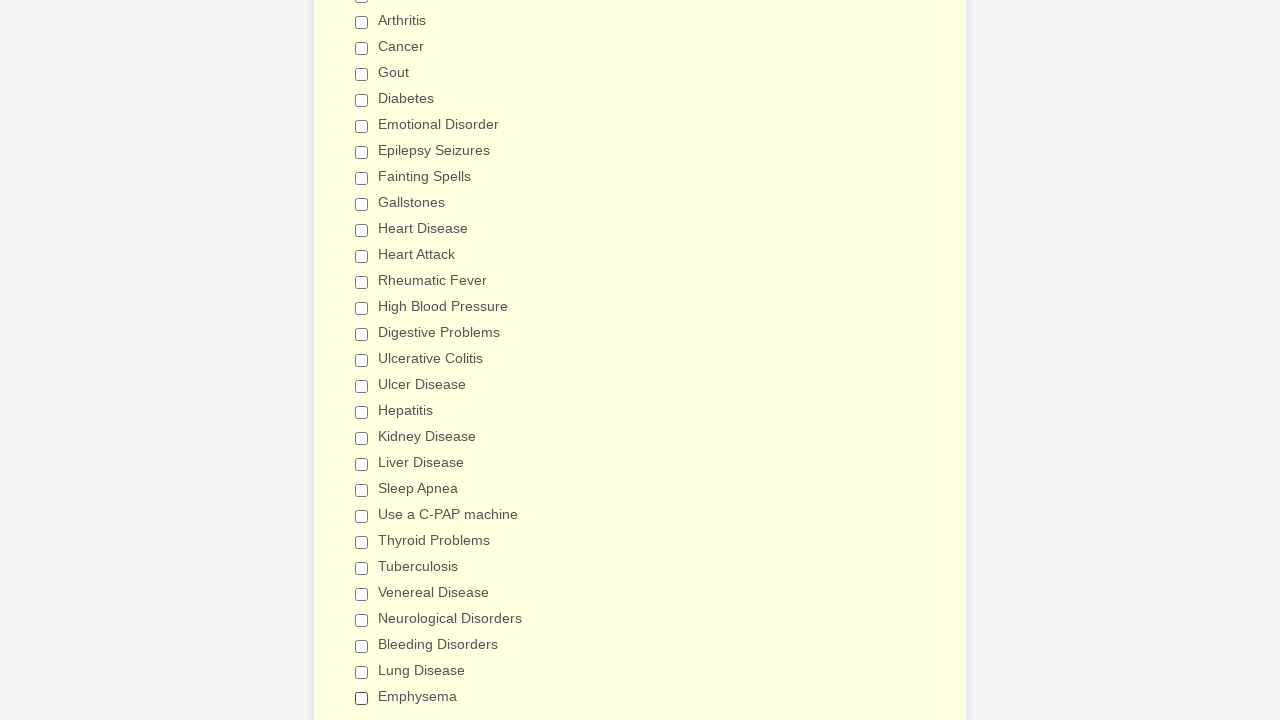

Verified checkbox 3 of 29 is unchecked
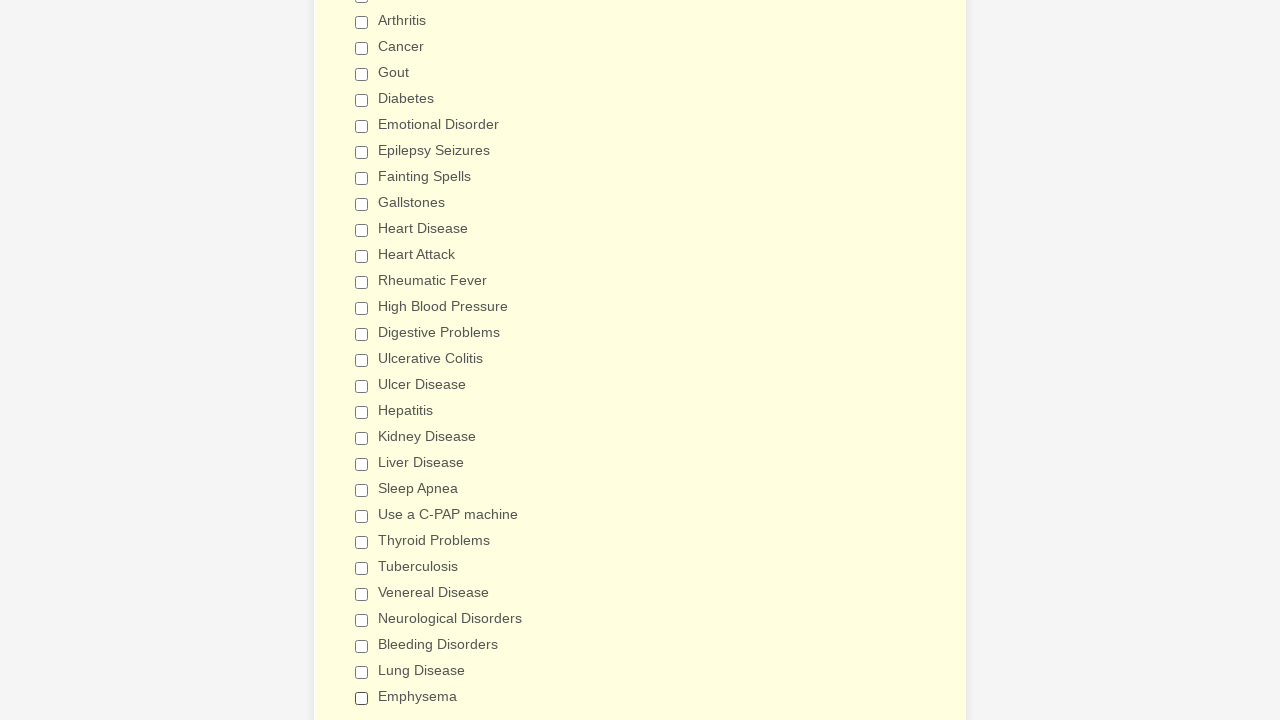

Verified checkbox 4 of 29 is unchecked
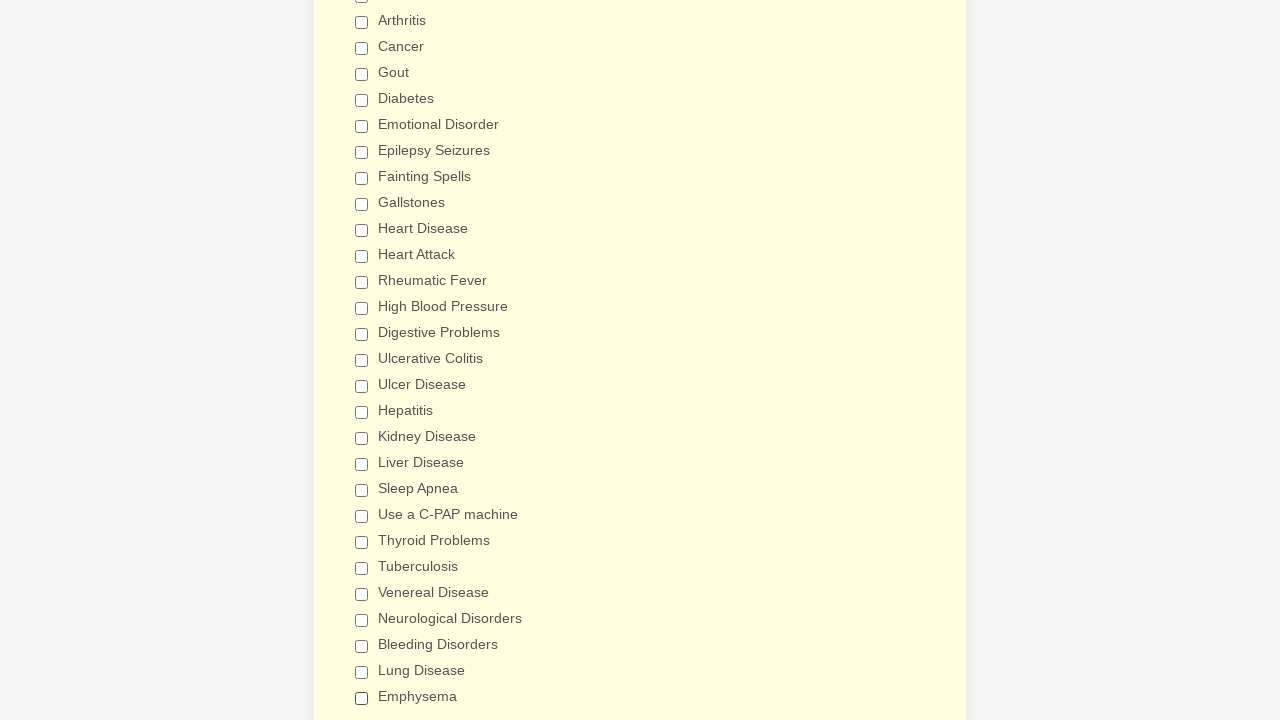

Verified checkbox 5 of 29 is unchecked
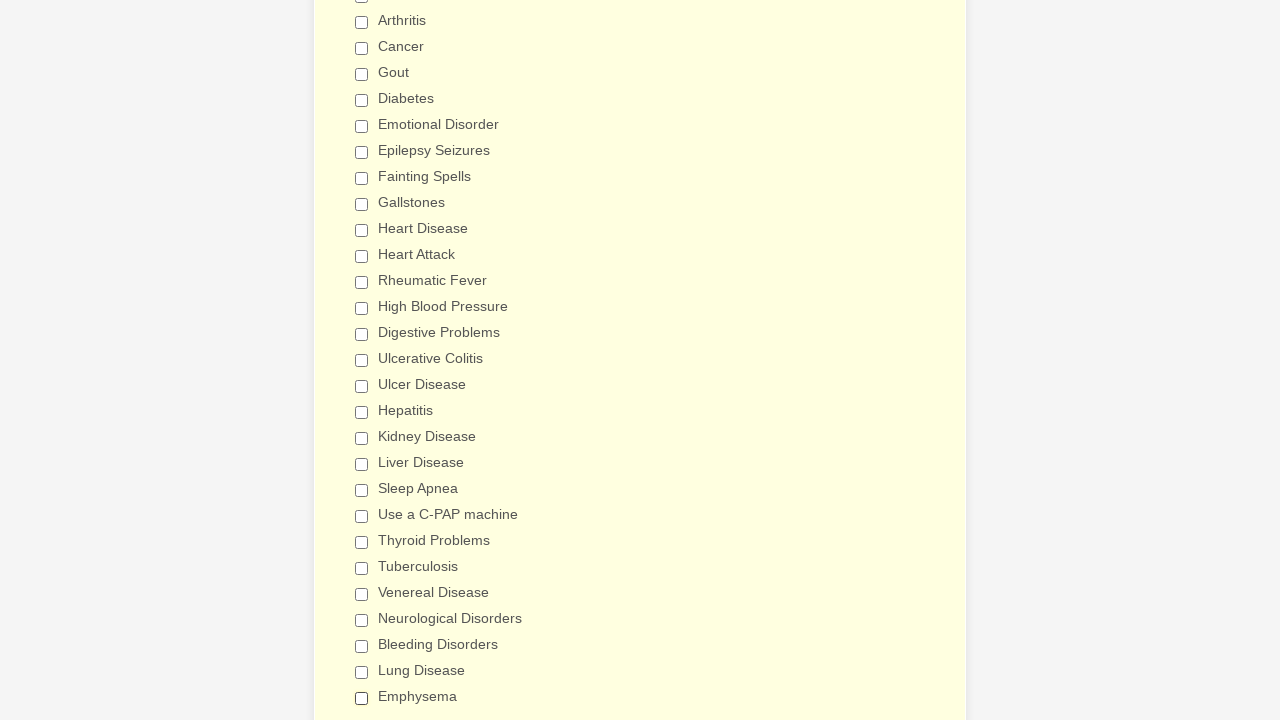

Verified checkbox 6 of 29 is unchecked
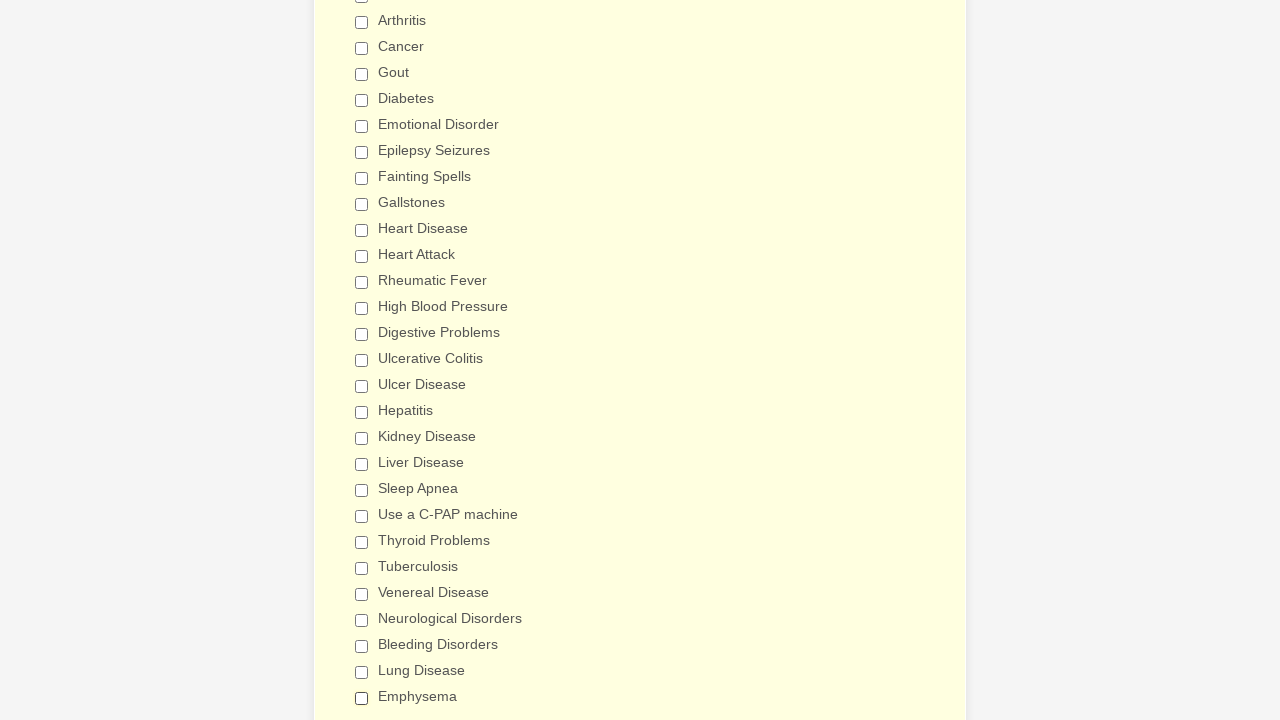

Verified checkbox 7 of 29 is unchecked
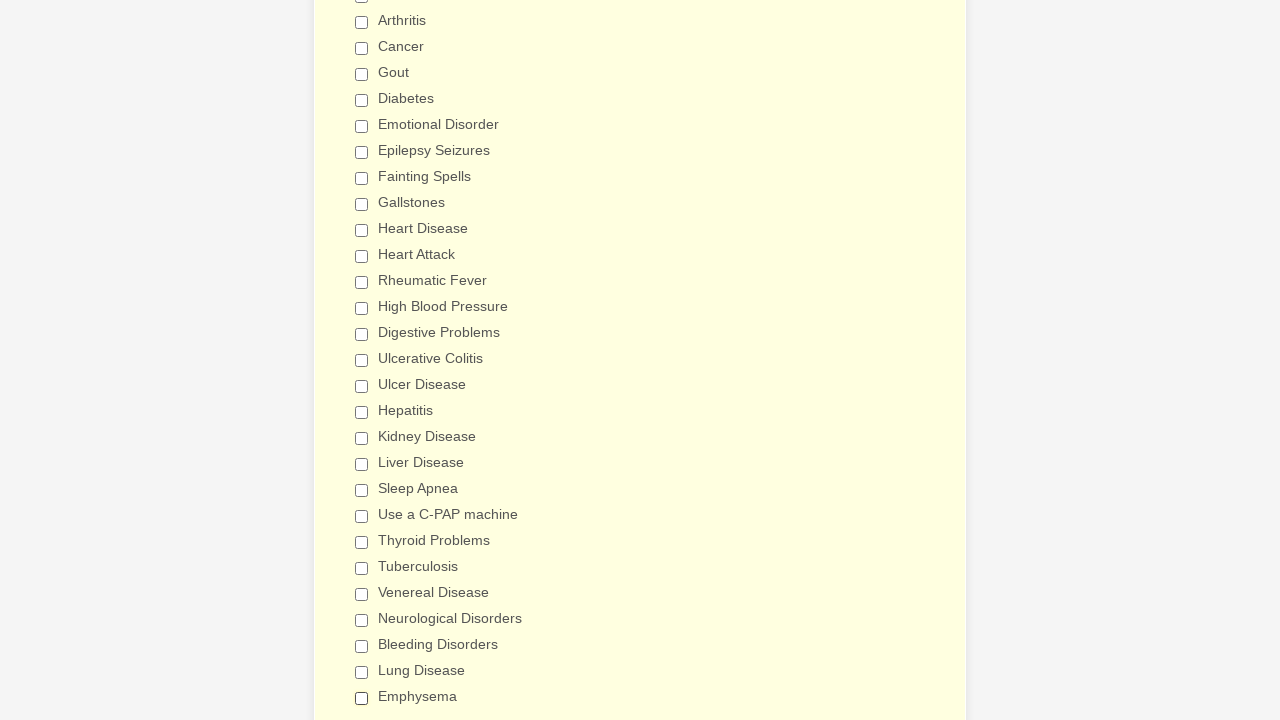

Verified checkbox 8 of 29 is unchecked
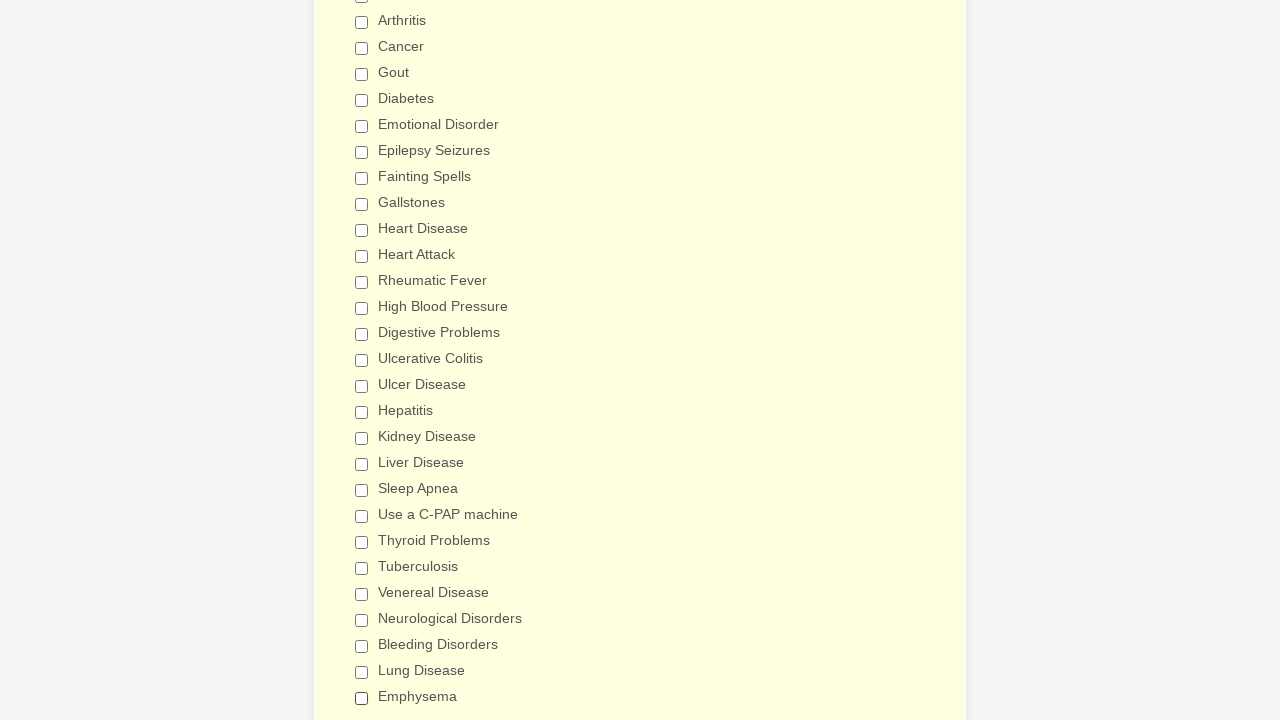

Verified checkbox 9 of 29 is unchecked
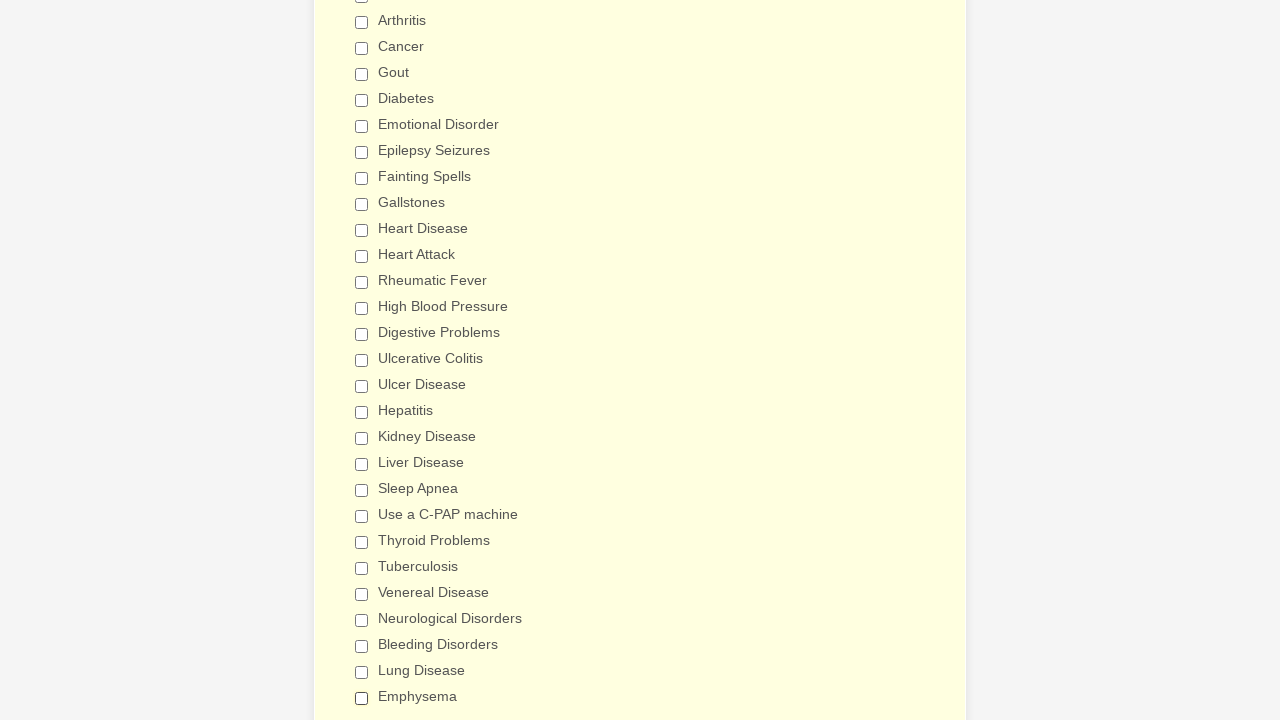

Verified checkbox 10 of 29 is unchecked
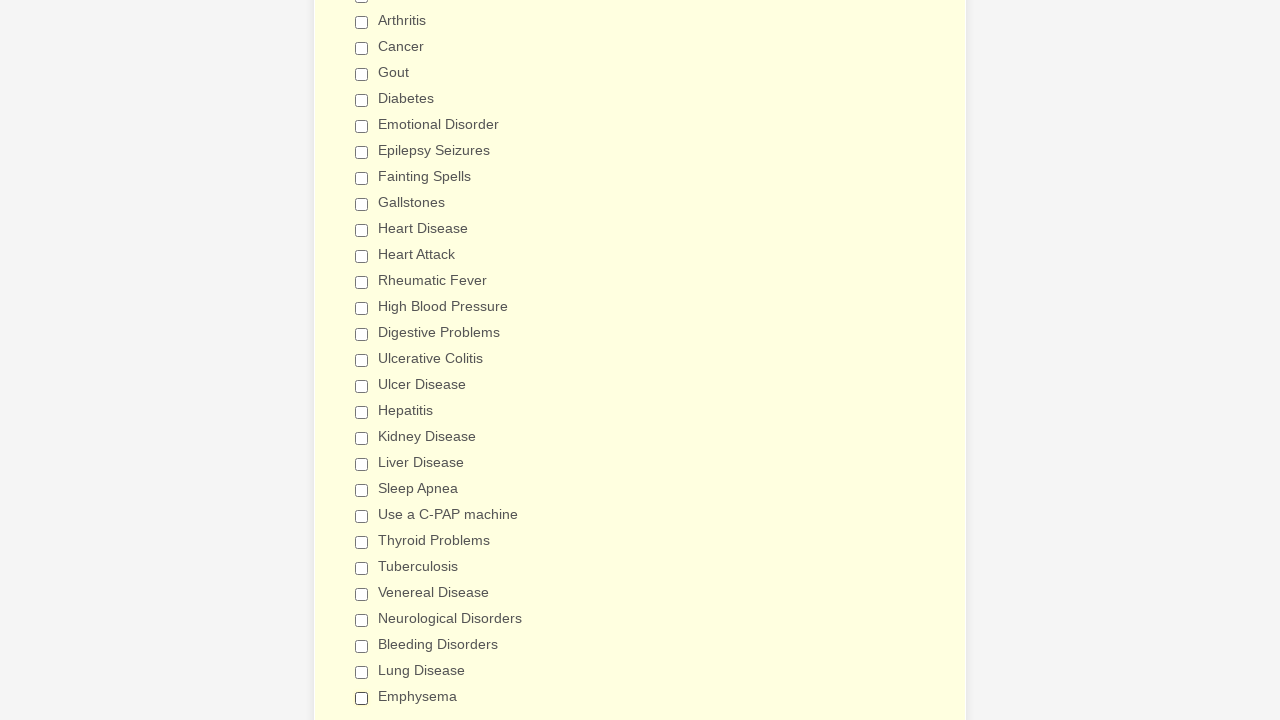

Verified checkbox 11 of 29 is unchecked
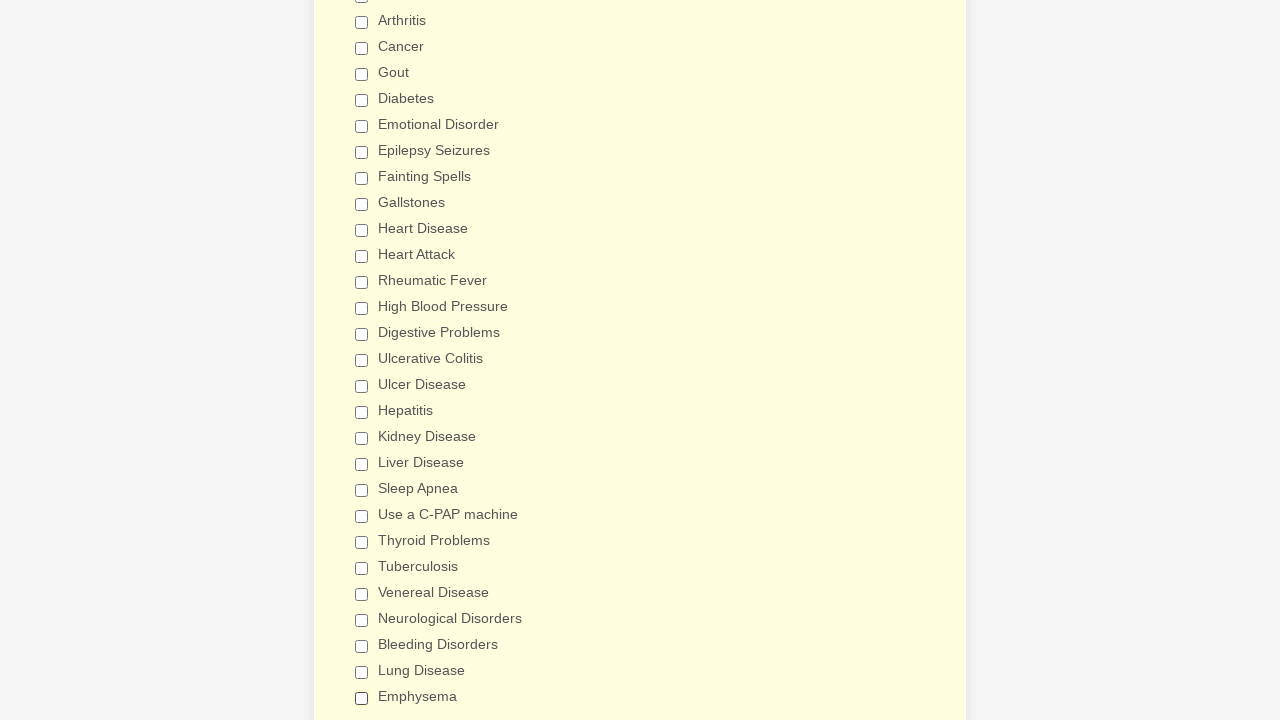

Verified checkbox 12 of 29 is unchecked
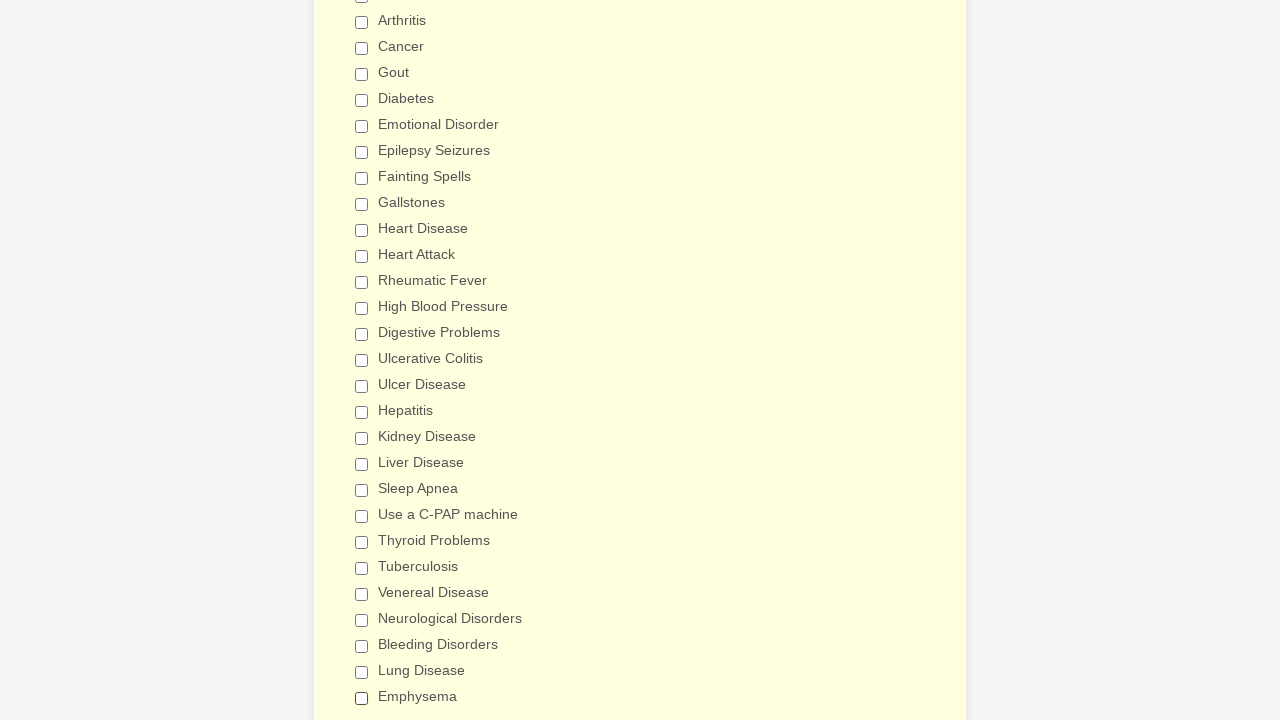

Verified checkbox 13 of 29 is unchecked
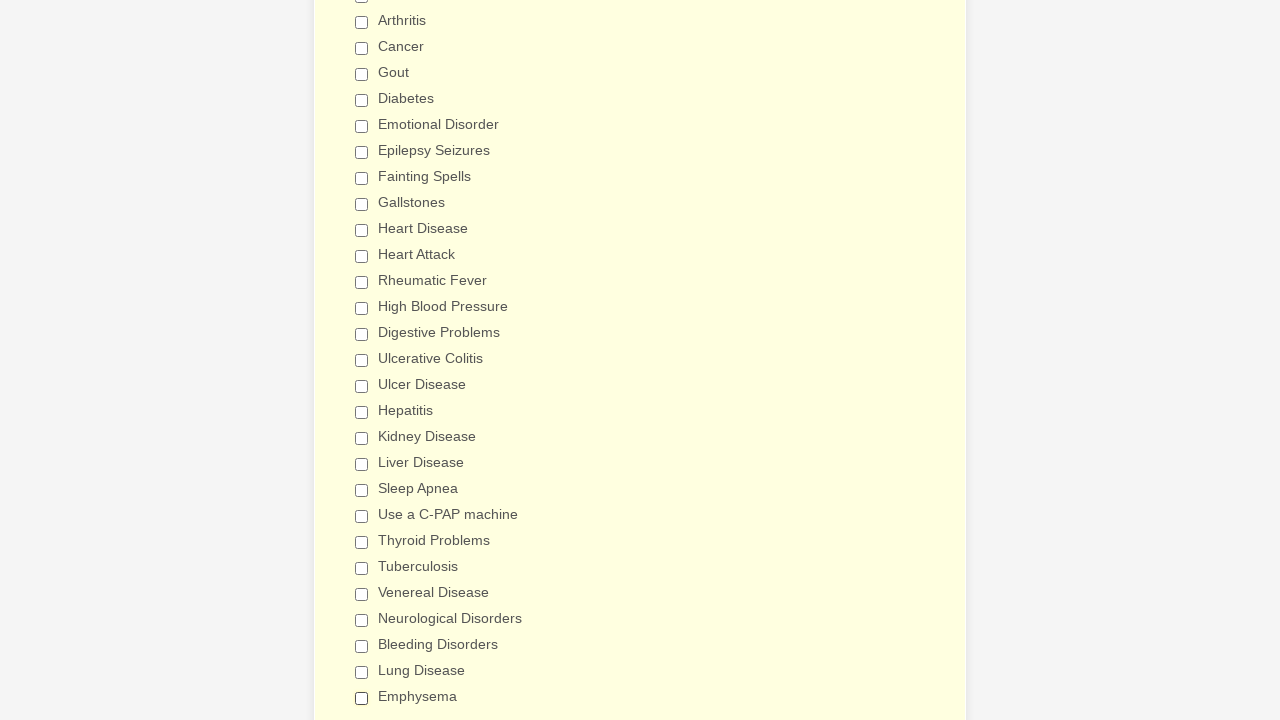

Verified checkbox 14 of 29 is unchecked
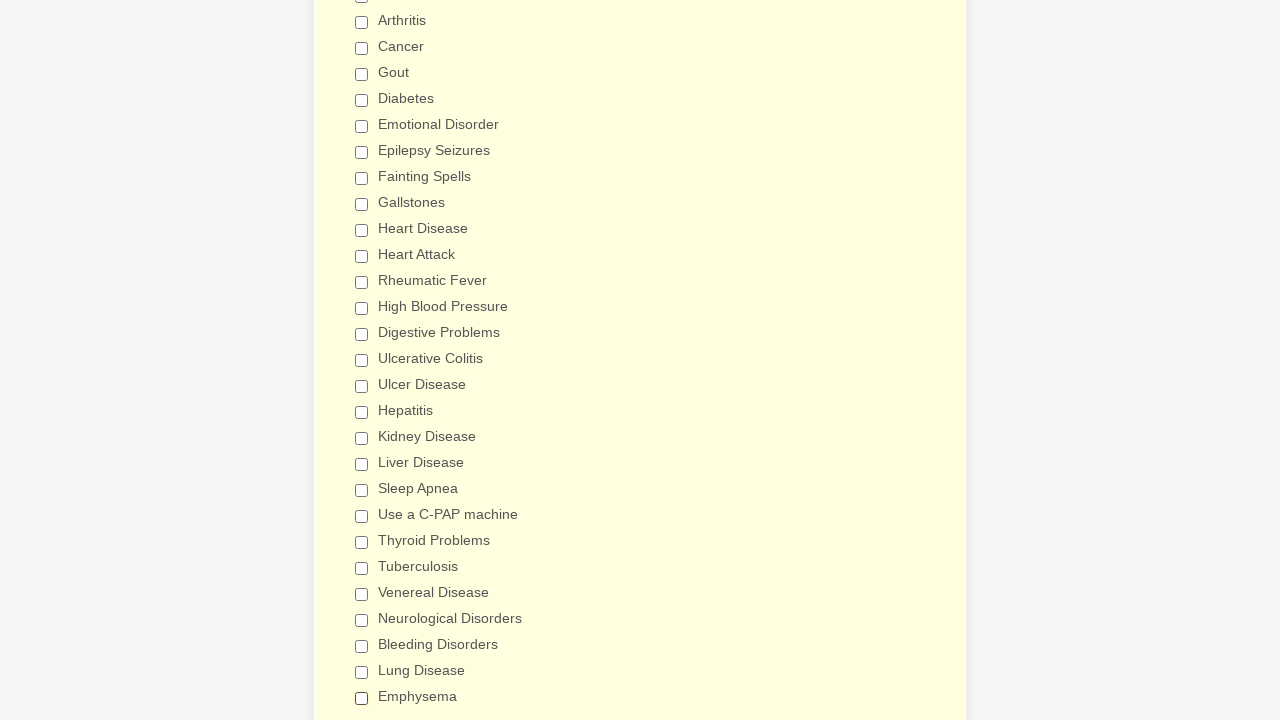

Verified checkbox 15 of 29 is unchecked
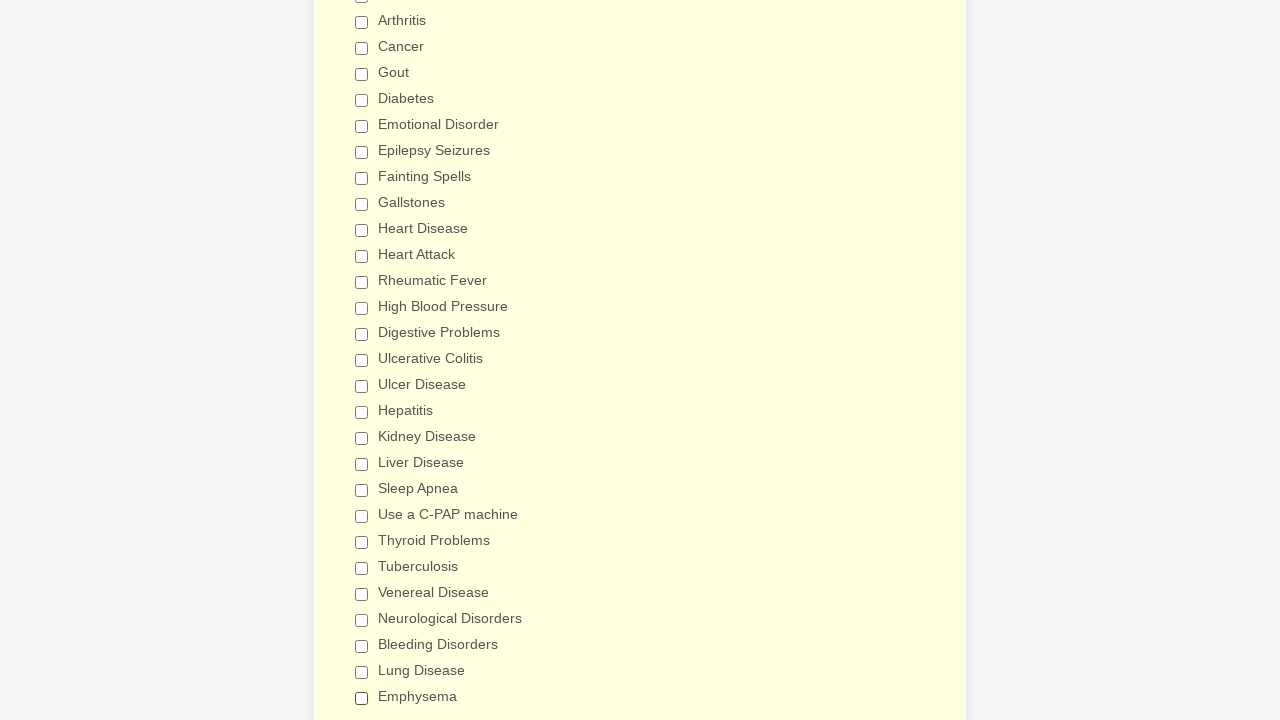

Verified checkbox 16 of 29 is unchecked
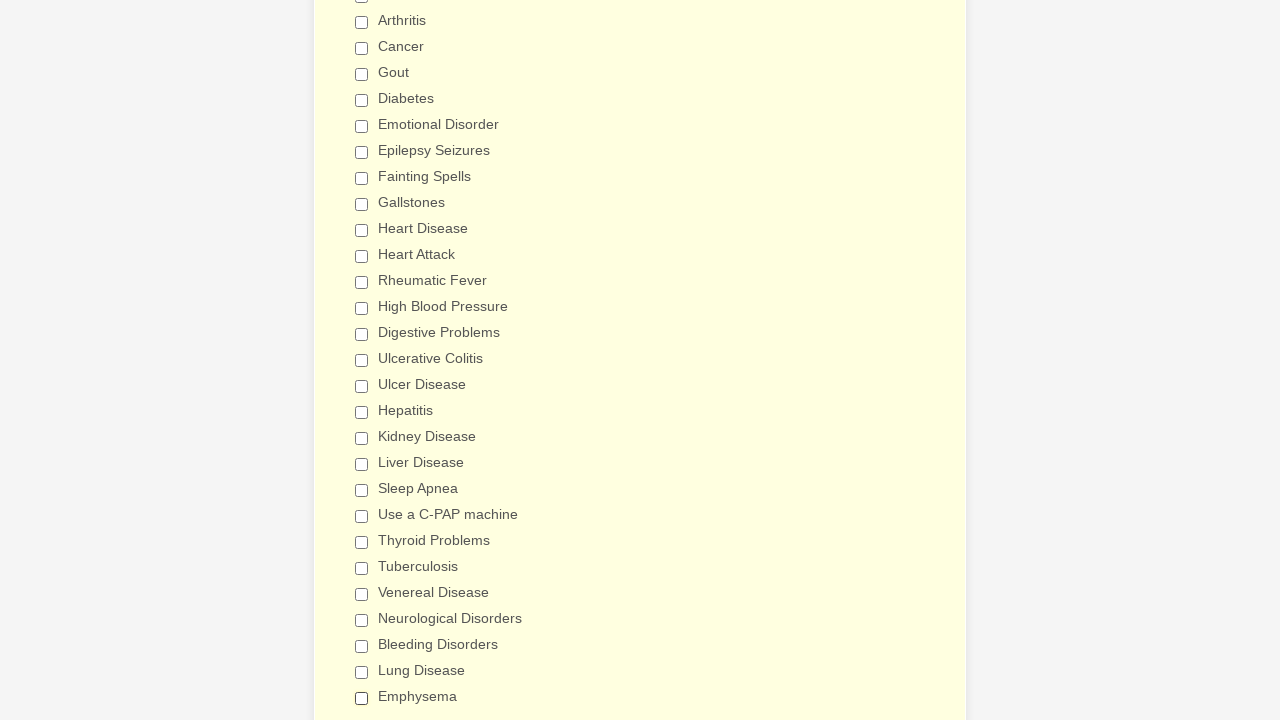

Verified checkbox 17 of 29 is unchecked
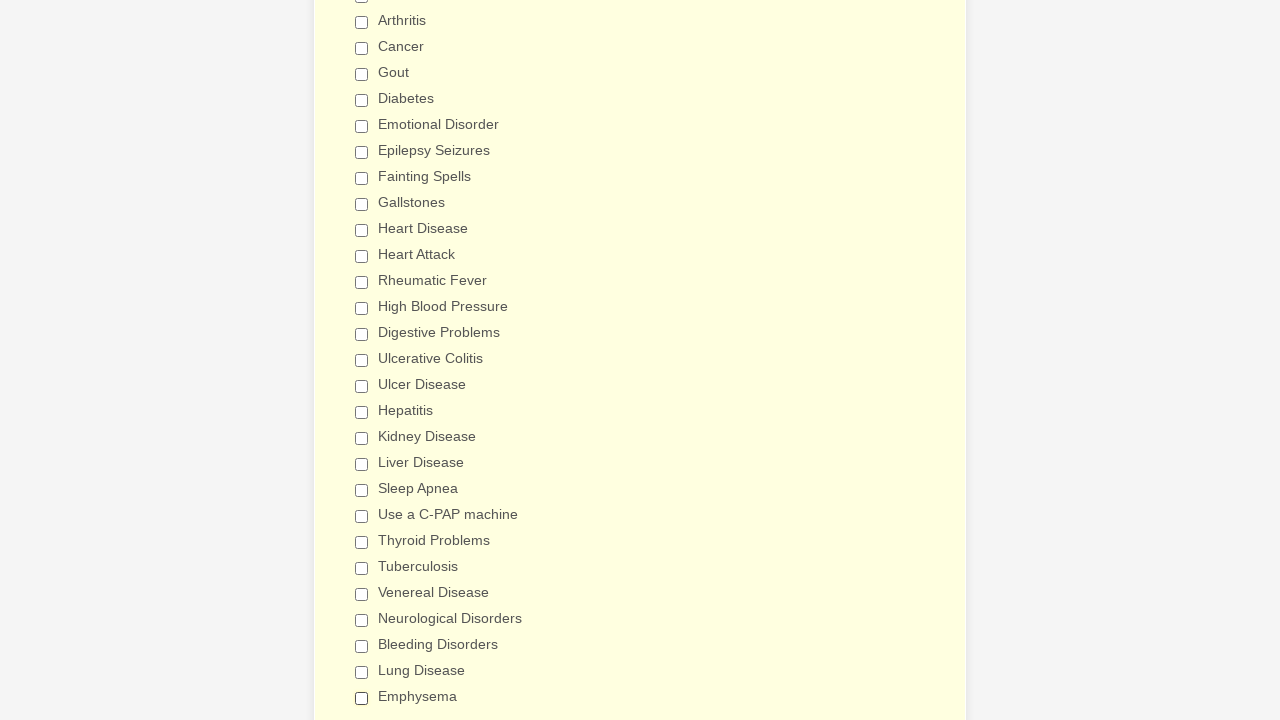

Verified checkbox 18 of 29 is unchecked
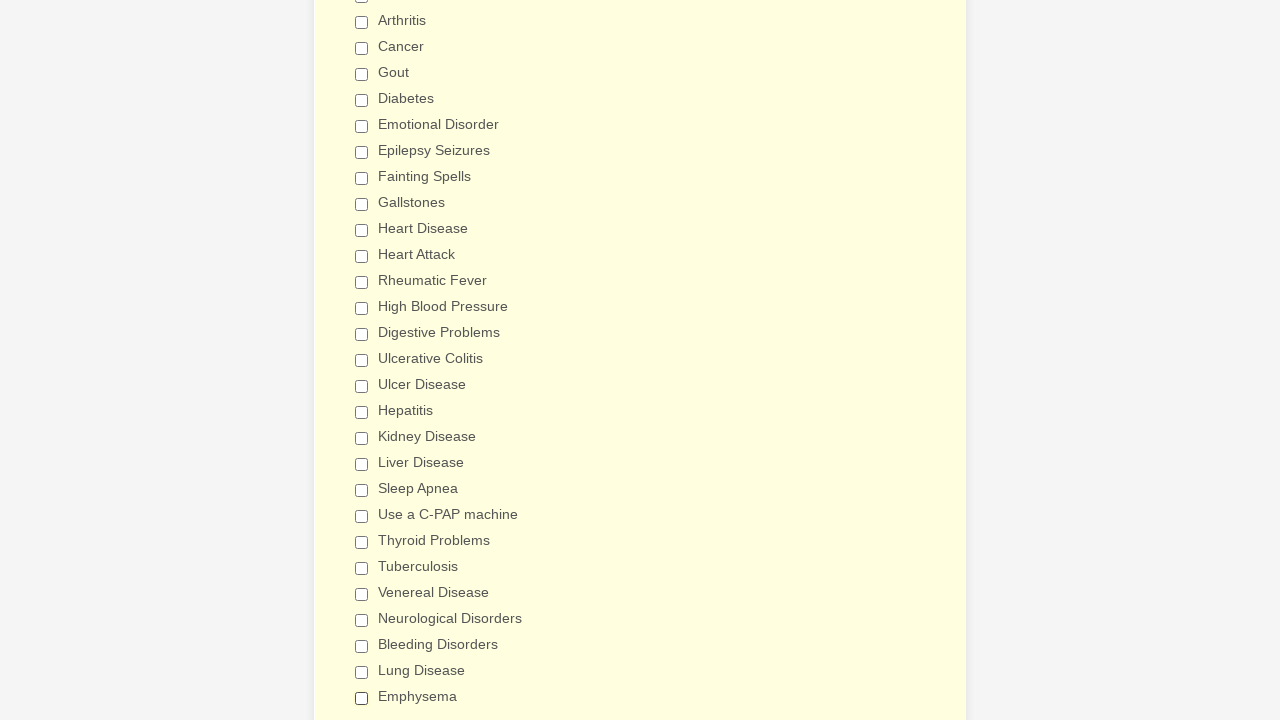

Verified checkbox 19 of 29 is unchecked
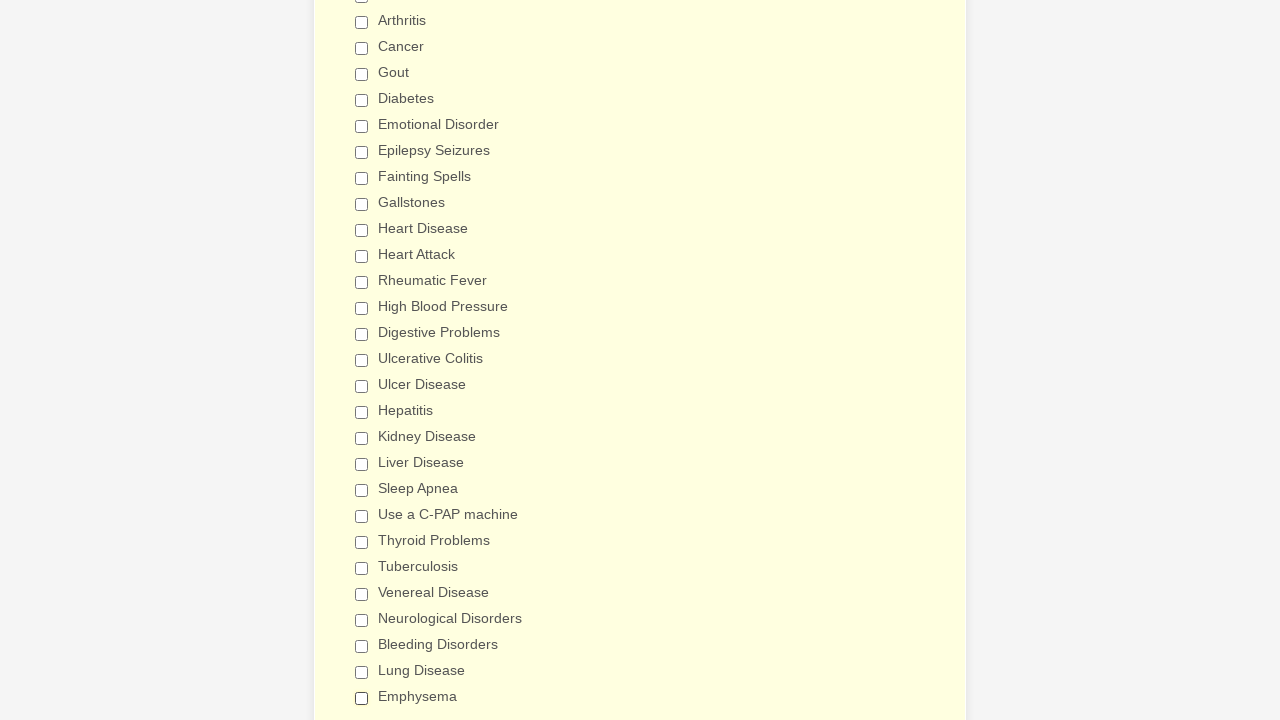

Verified checkbox 20 of 29 is unchecked
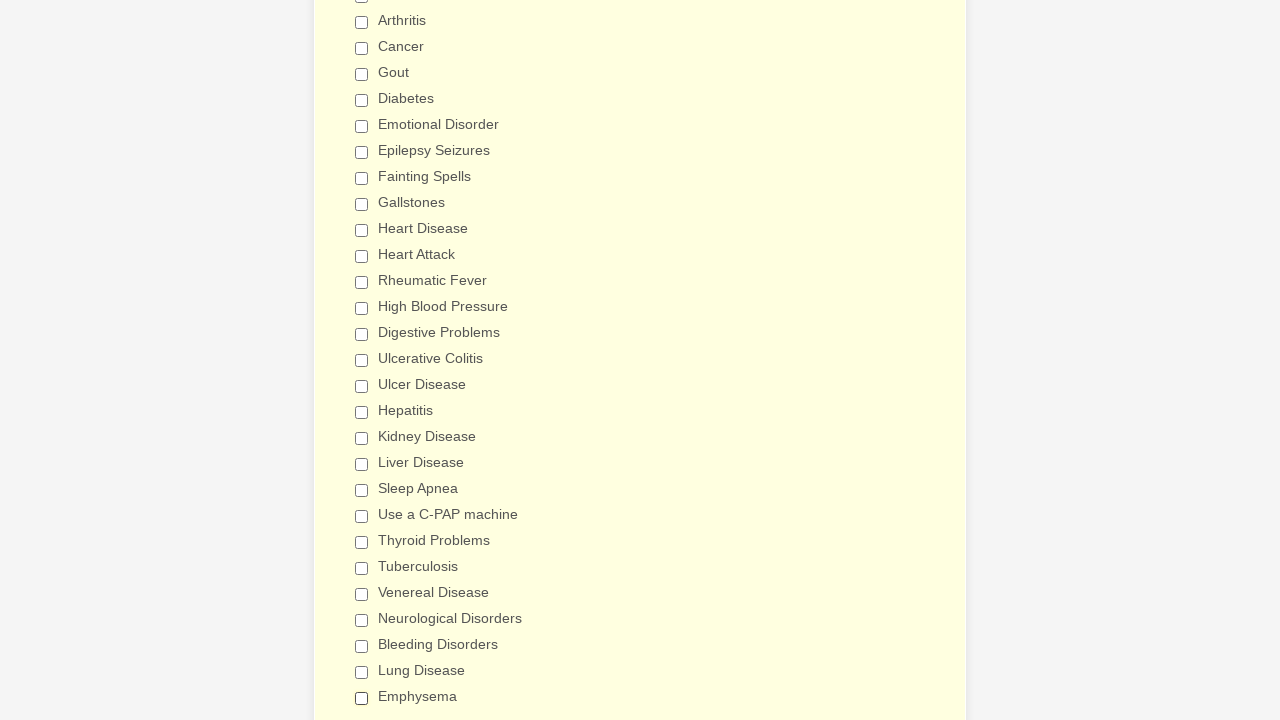

Verified checkbox 21 of 29 is unchecked
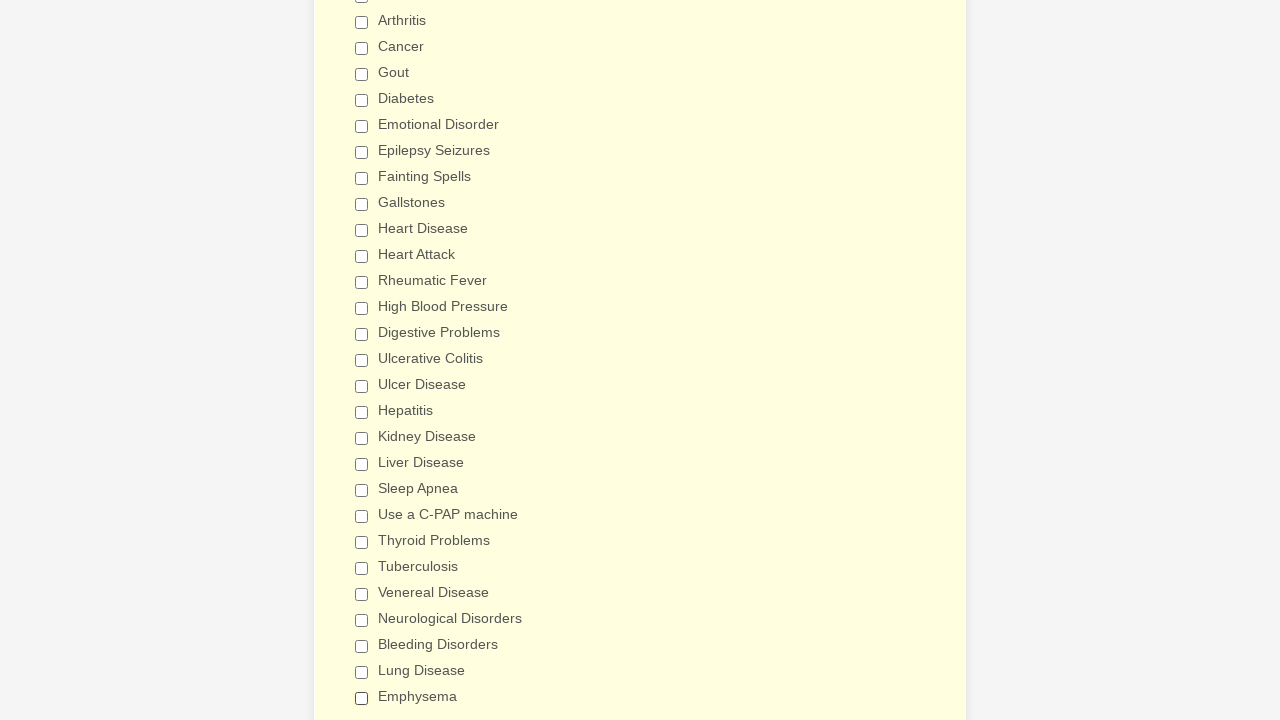

Verified checkbox 22 of 29 is unchecked
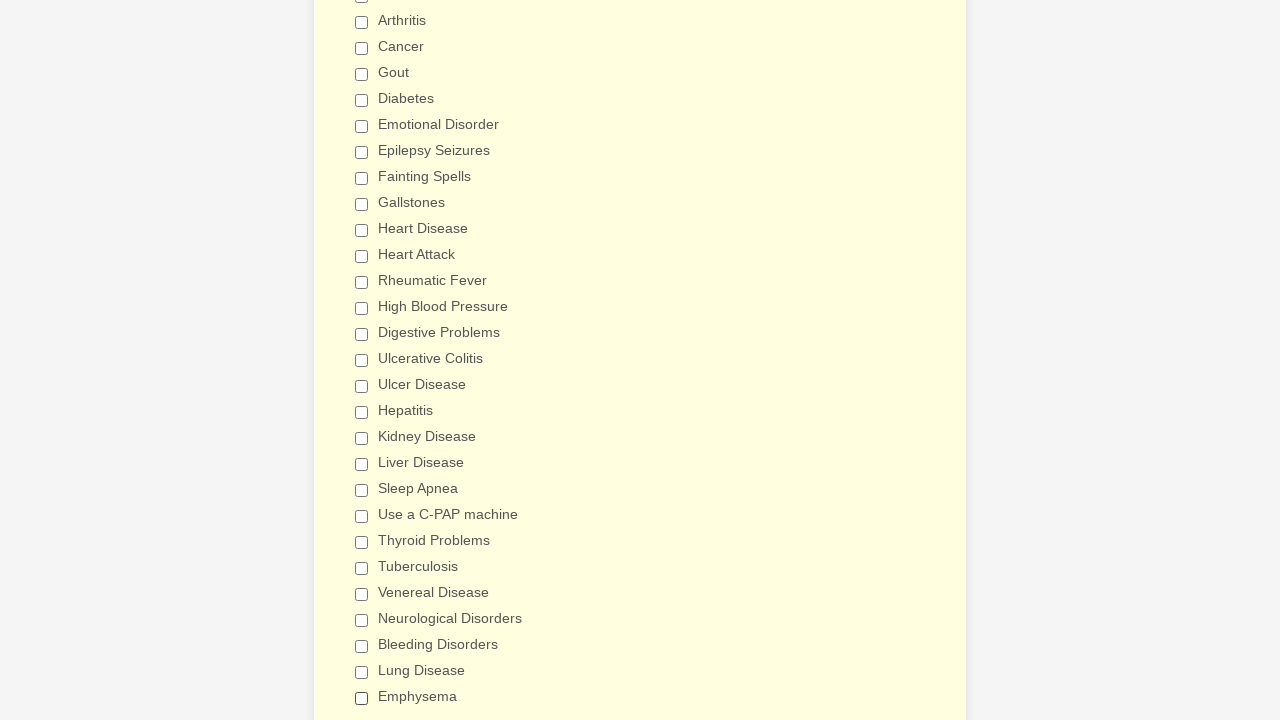

Verified checkbox 23 of 29 is unchecked
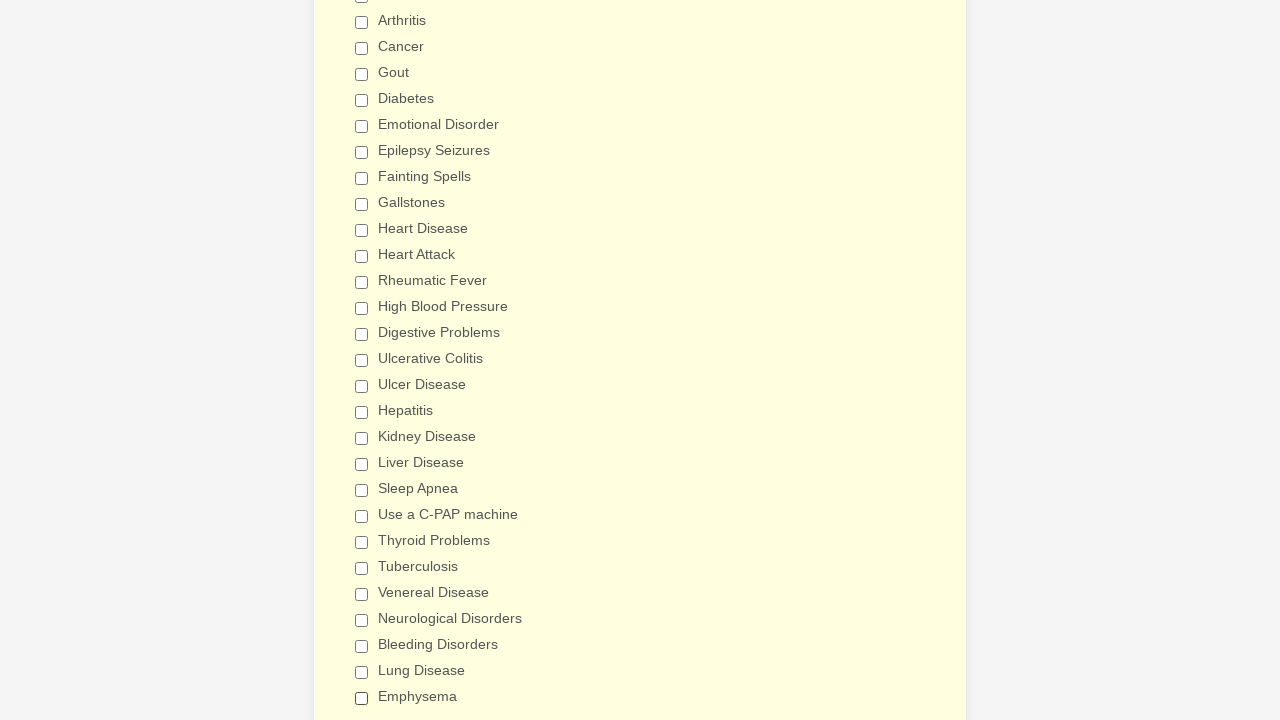

Verified checkbox 24 of 29 is unchecked
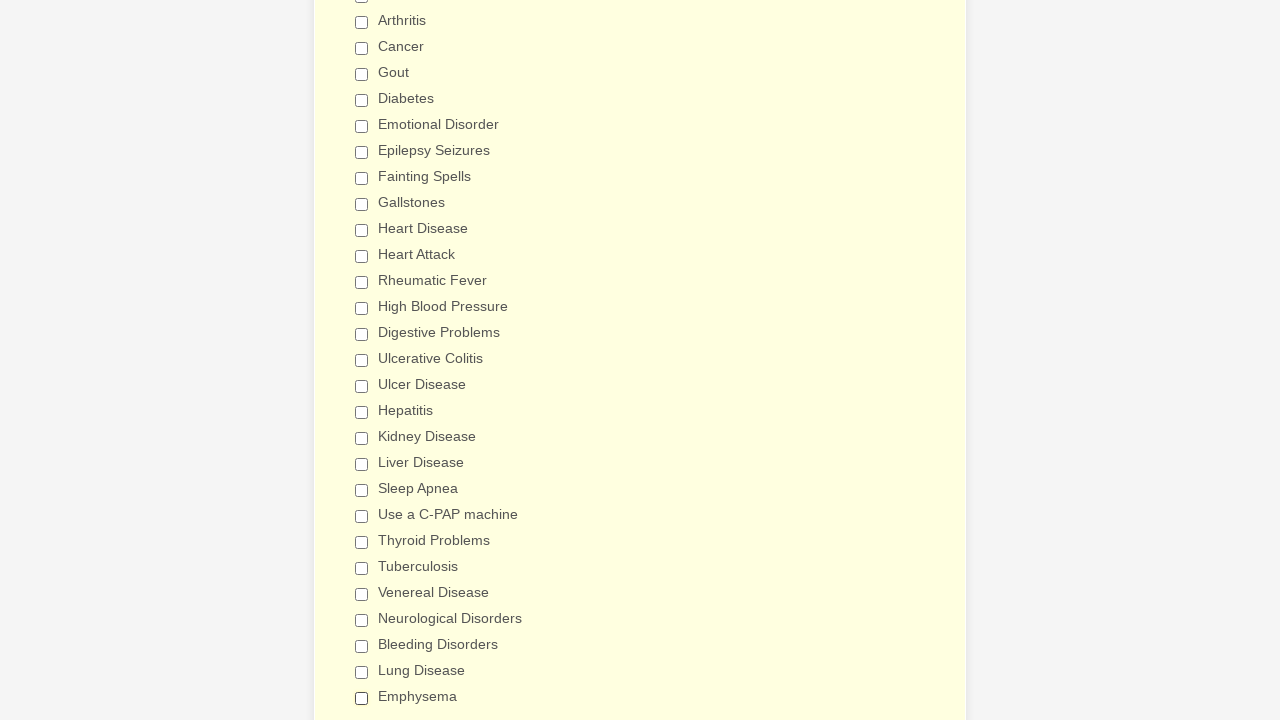

Verified checkbox 25 of 29 is unchecked
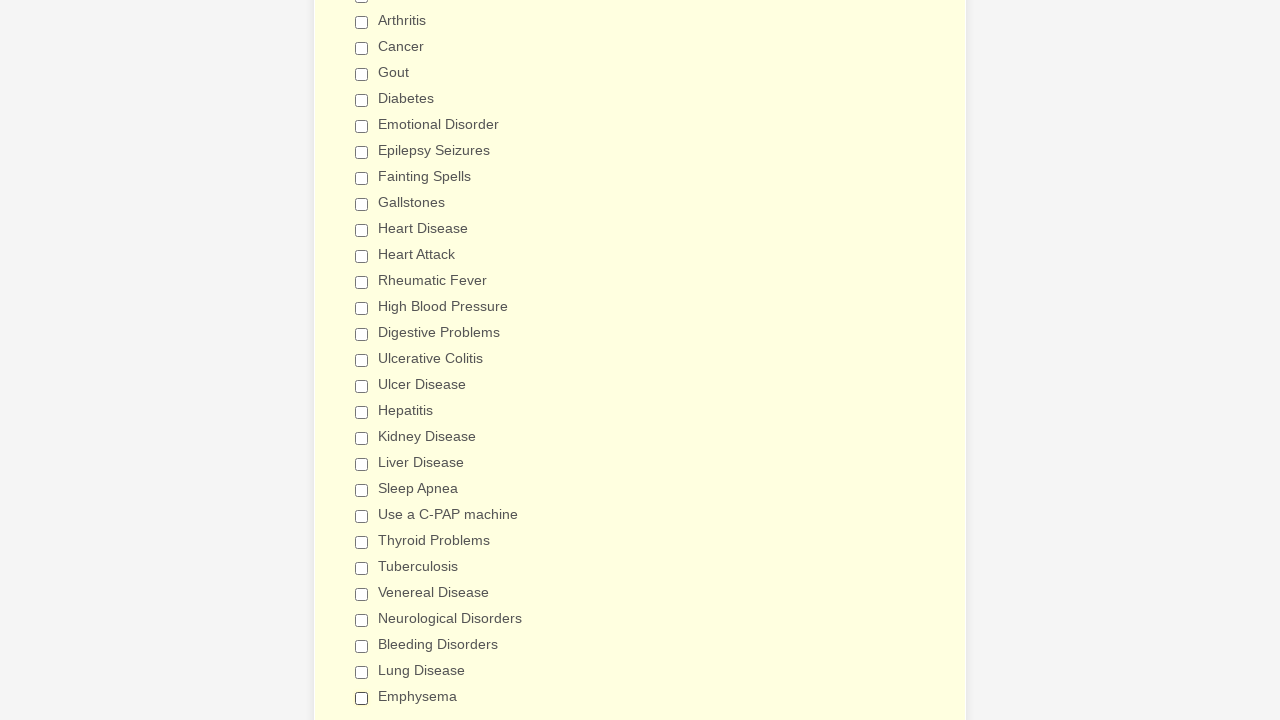

Verified checkbox 26 of 29 is unchecked
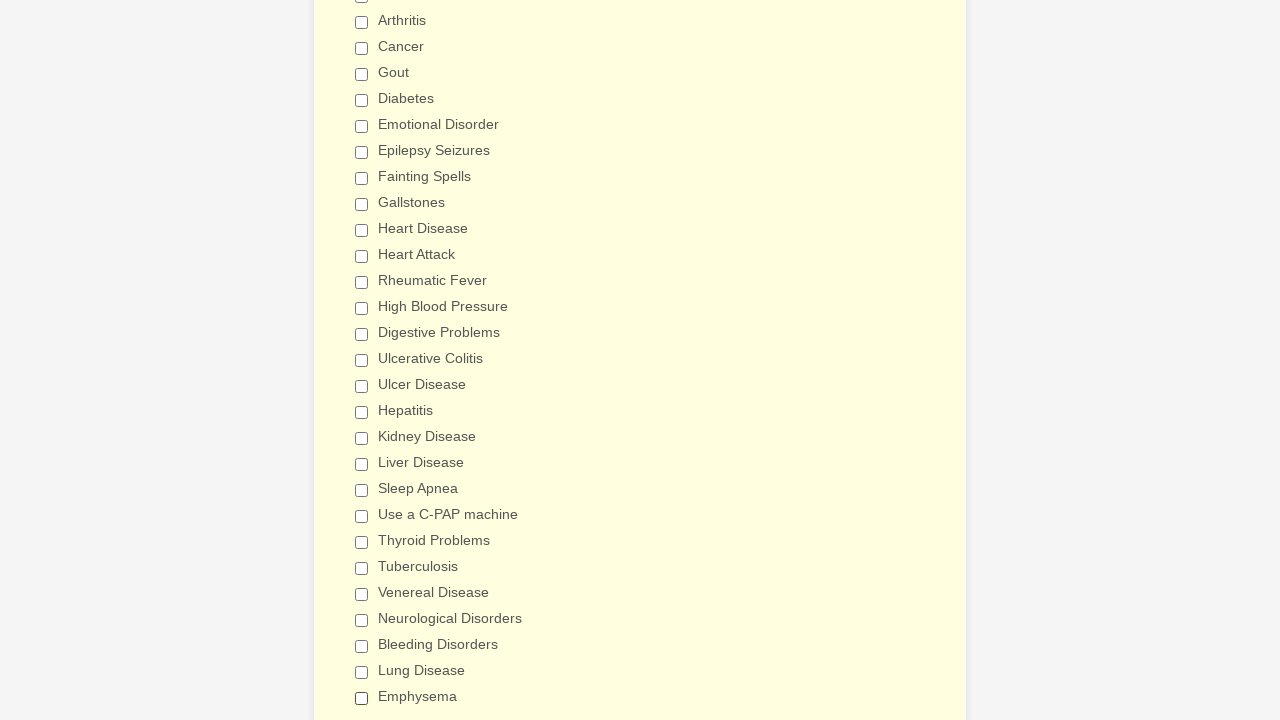

Verified checkbox 27 of 29 is unchecked
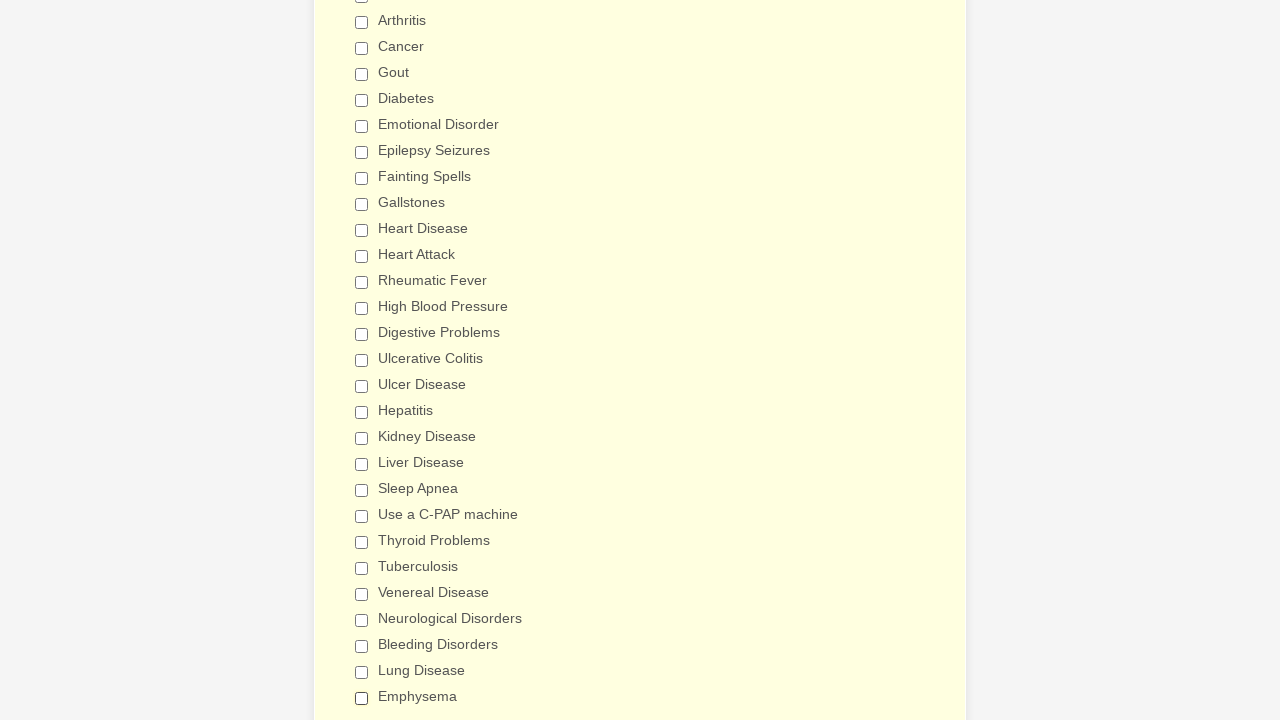

Verified checkbox 28 of 29 is unchecked
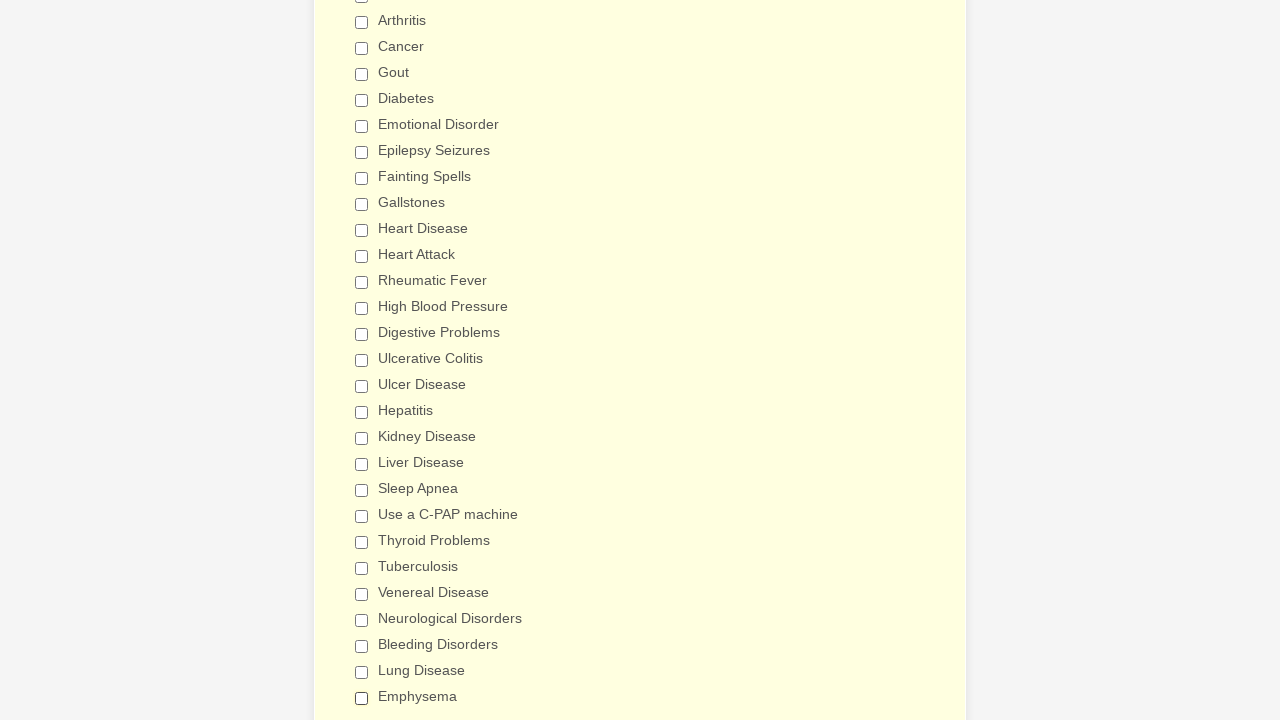

Verified checkbox 29 of 29 is unchecked
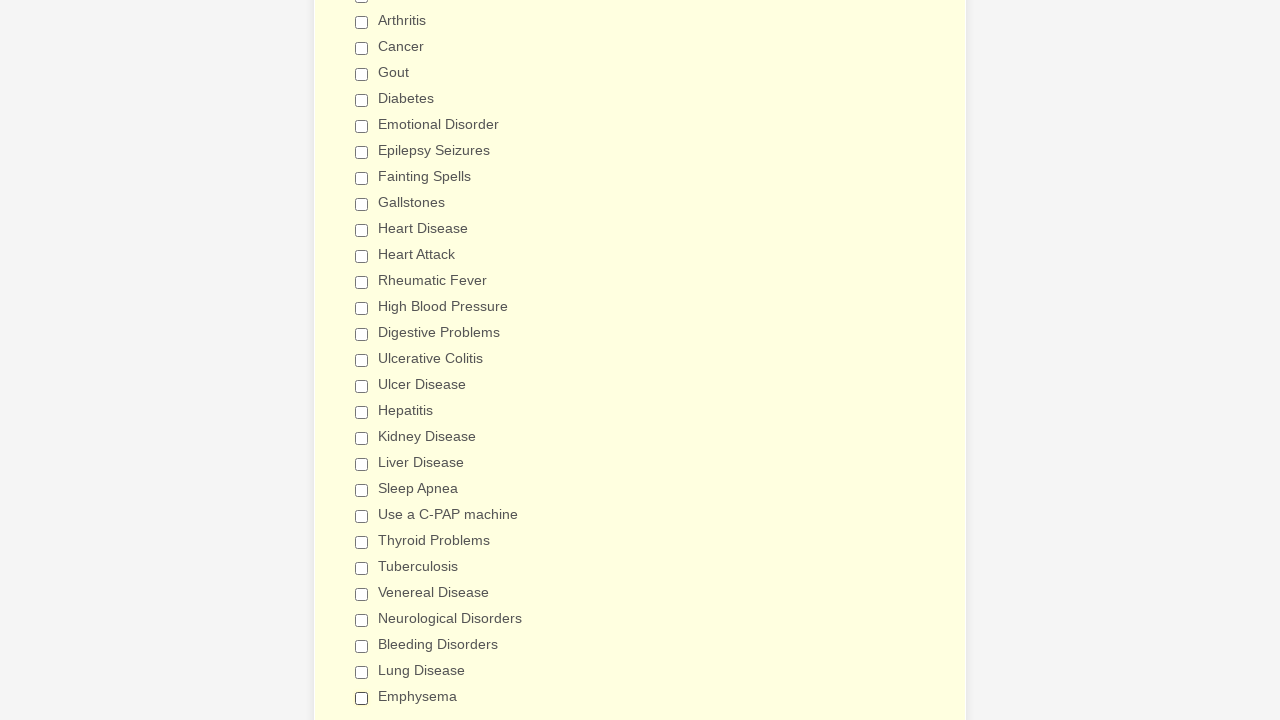

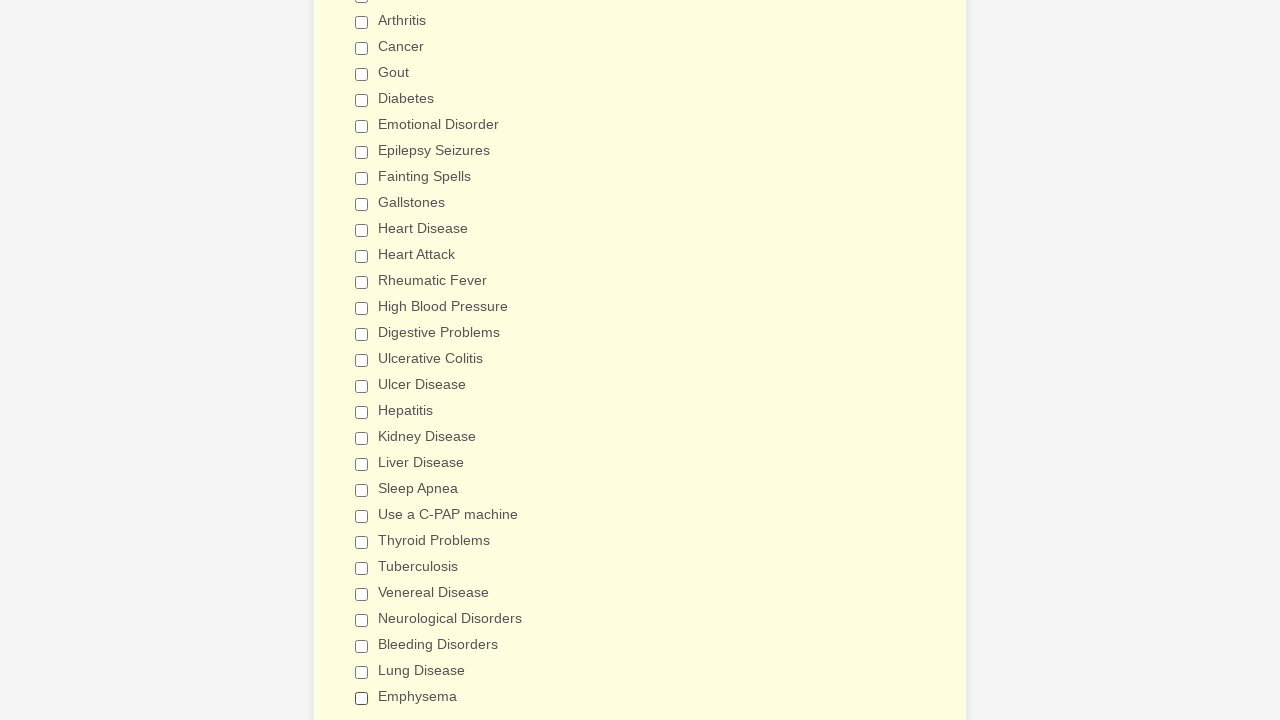